Tests filling a large form by entering text into all input fields and submitting the form via button click

Starting URL: http://suninjuly.github.io/huge_form.html

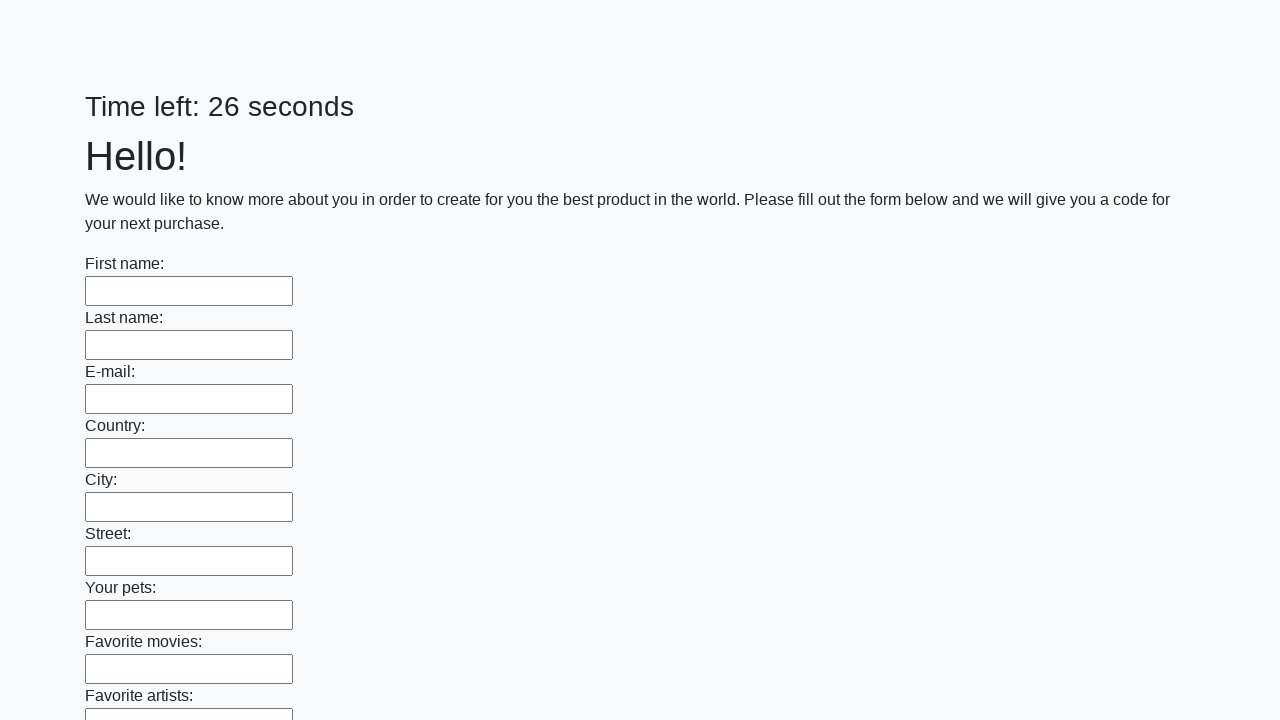

Navigated to huge form test page
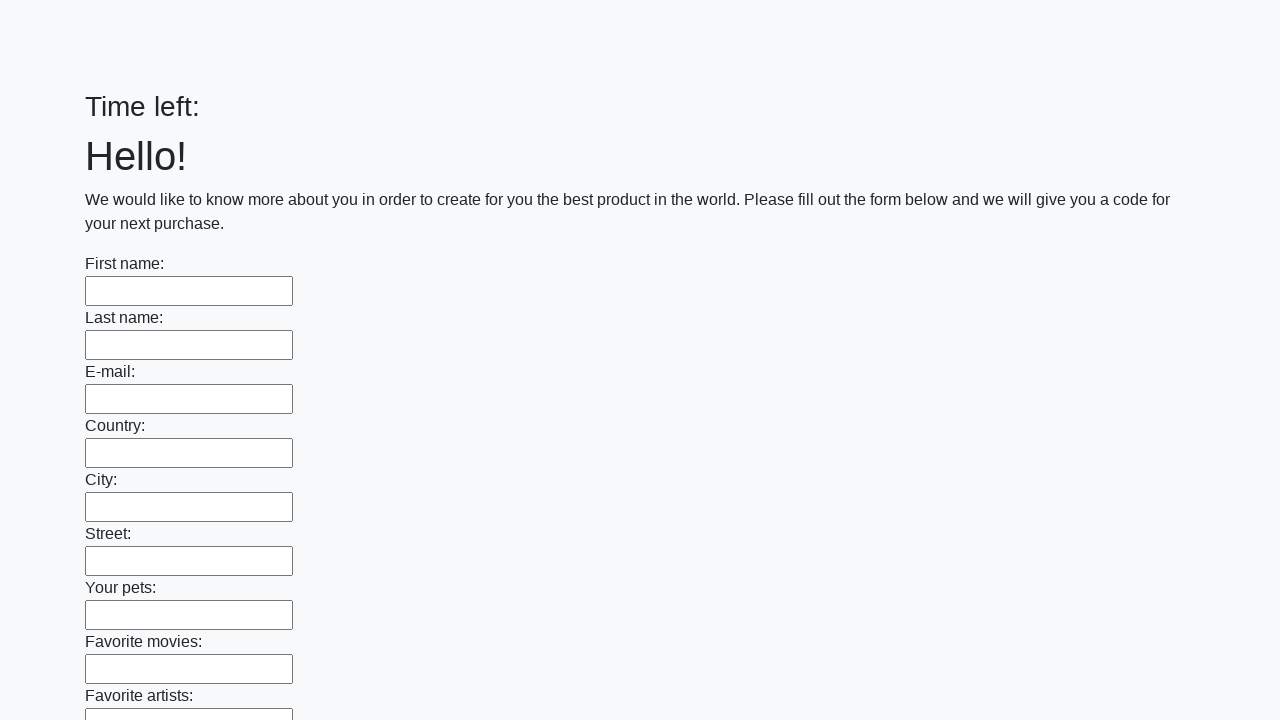

Filled an input field with text 'Мой' on input >> nth=0
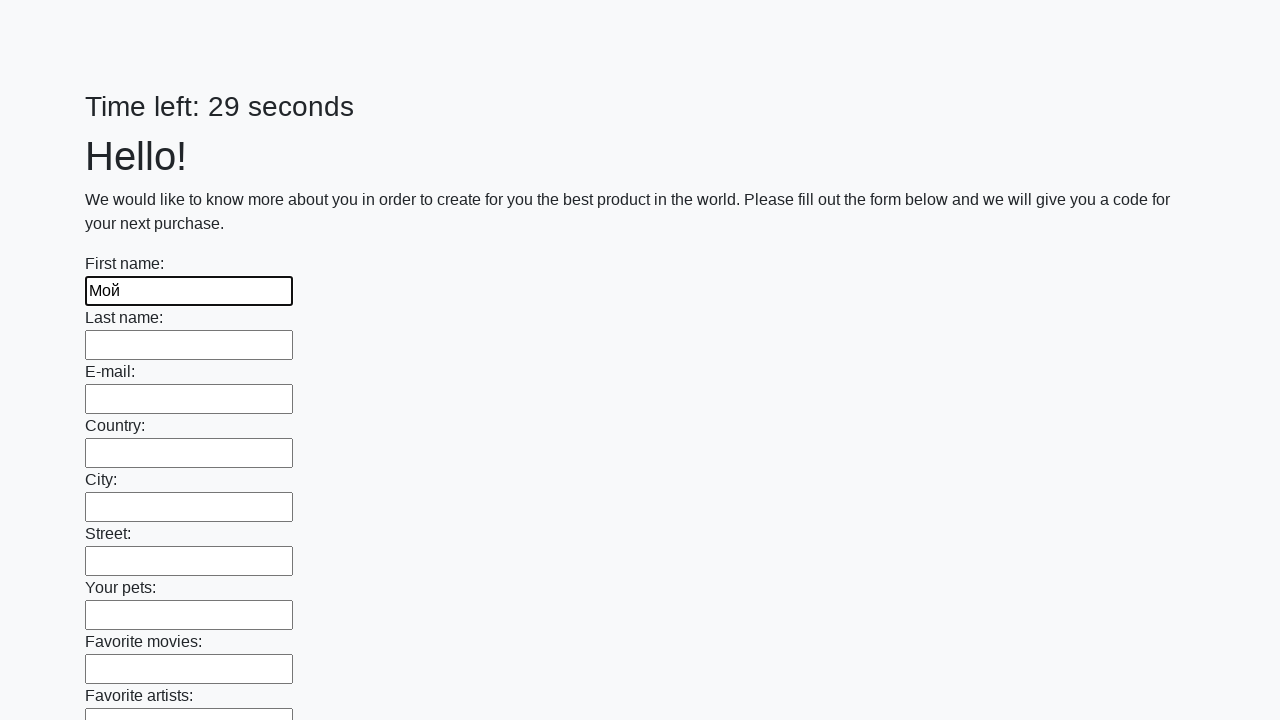

Filled an input field with text 'Мой' on input >> nth=1
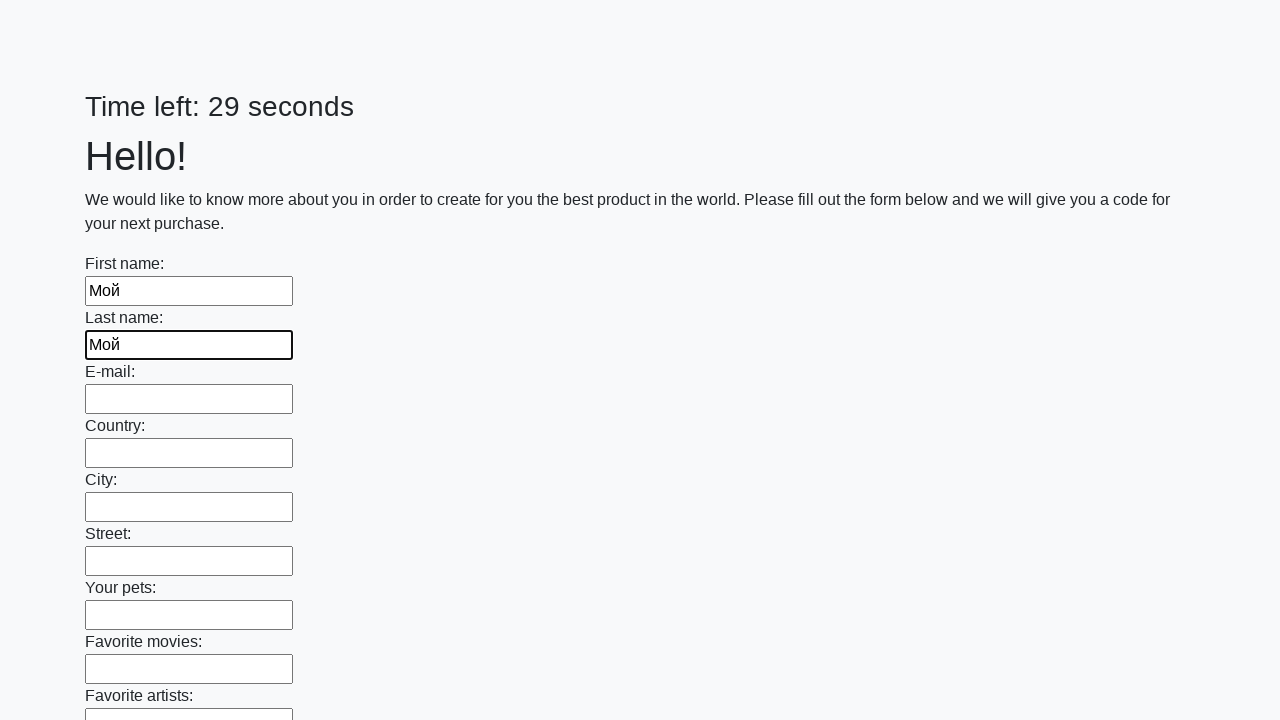

Filled an input field with text 'Мой' on input >> nth=2
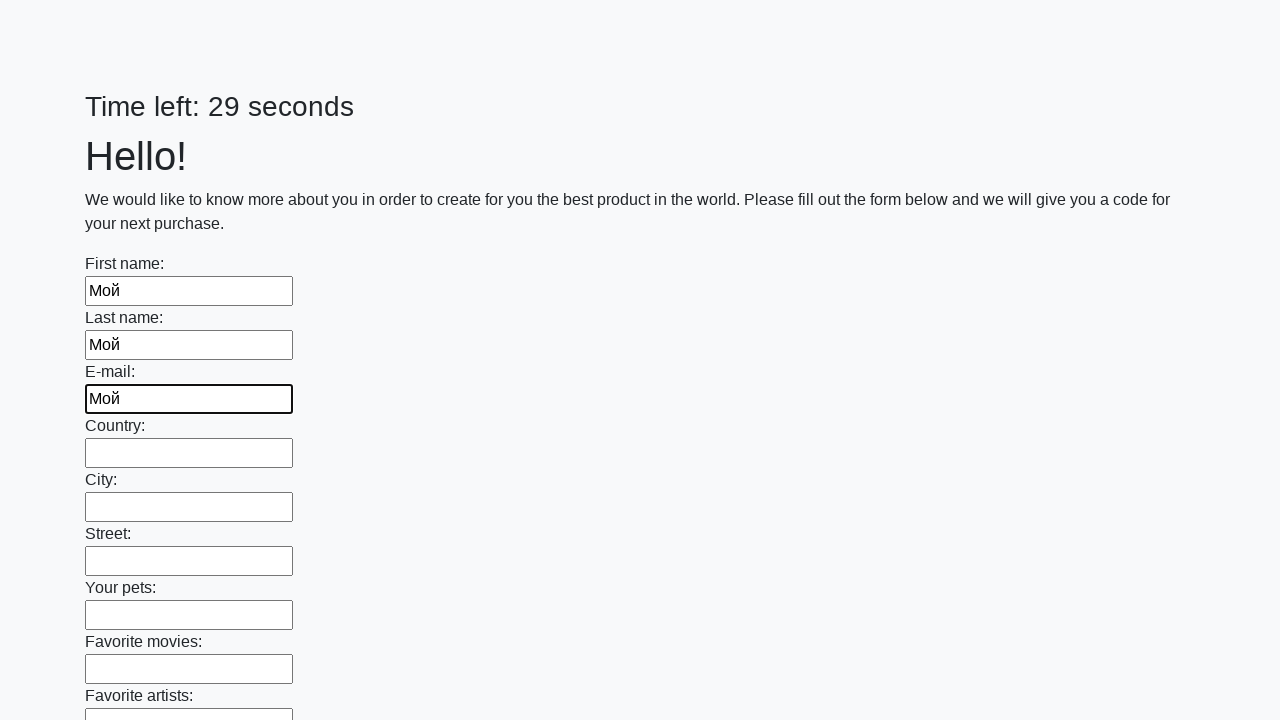

Filled an input field with text 'Мой' on input >> nth=3
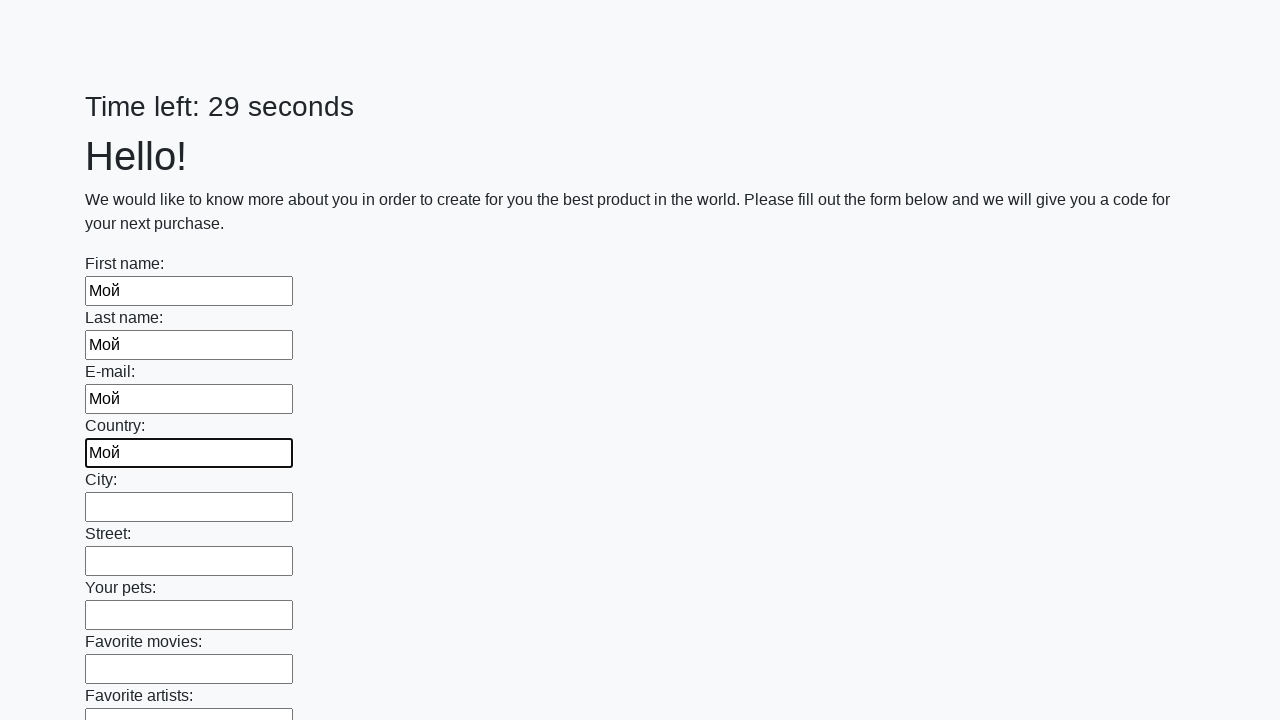

Filled an input field with text 'Мой' on input >> nth=4
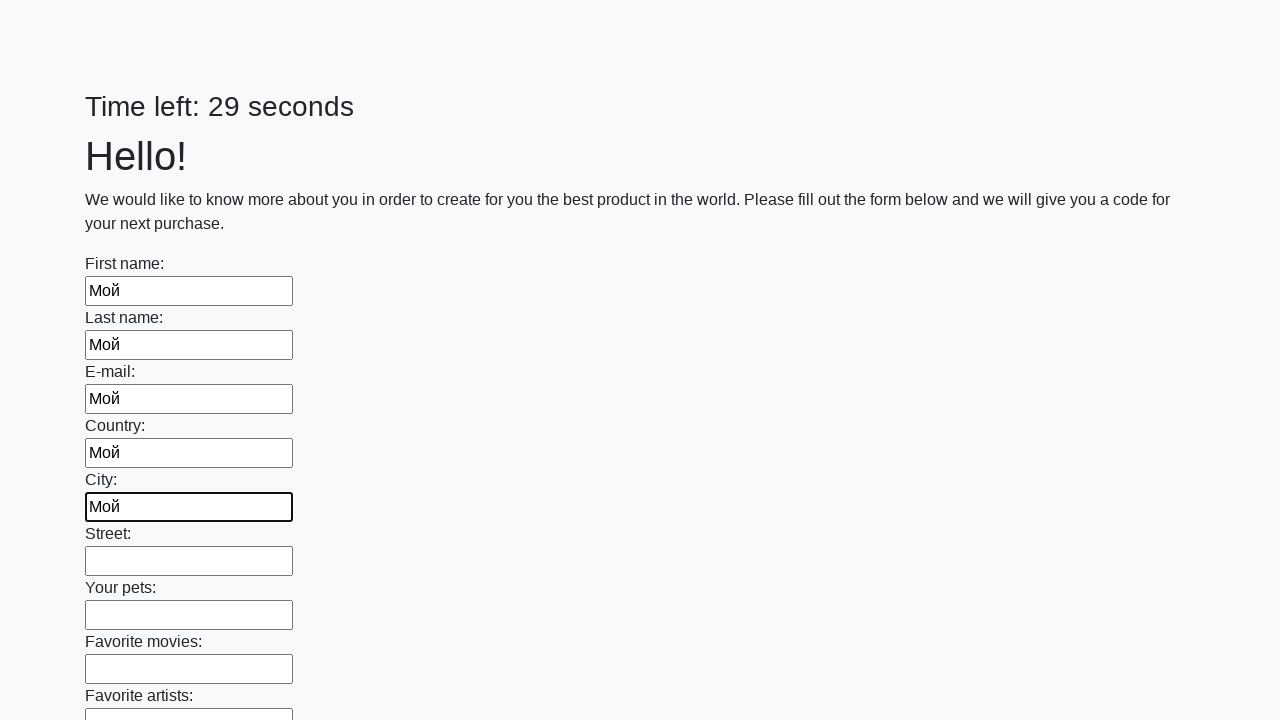

Filled an input field with text 'Мой' on input >> nth=5
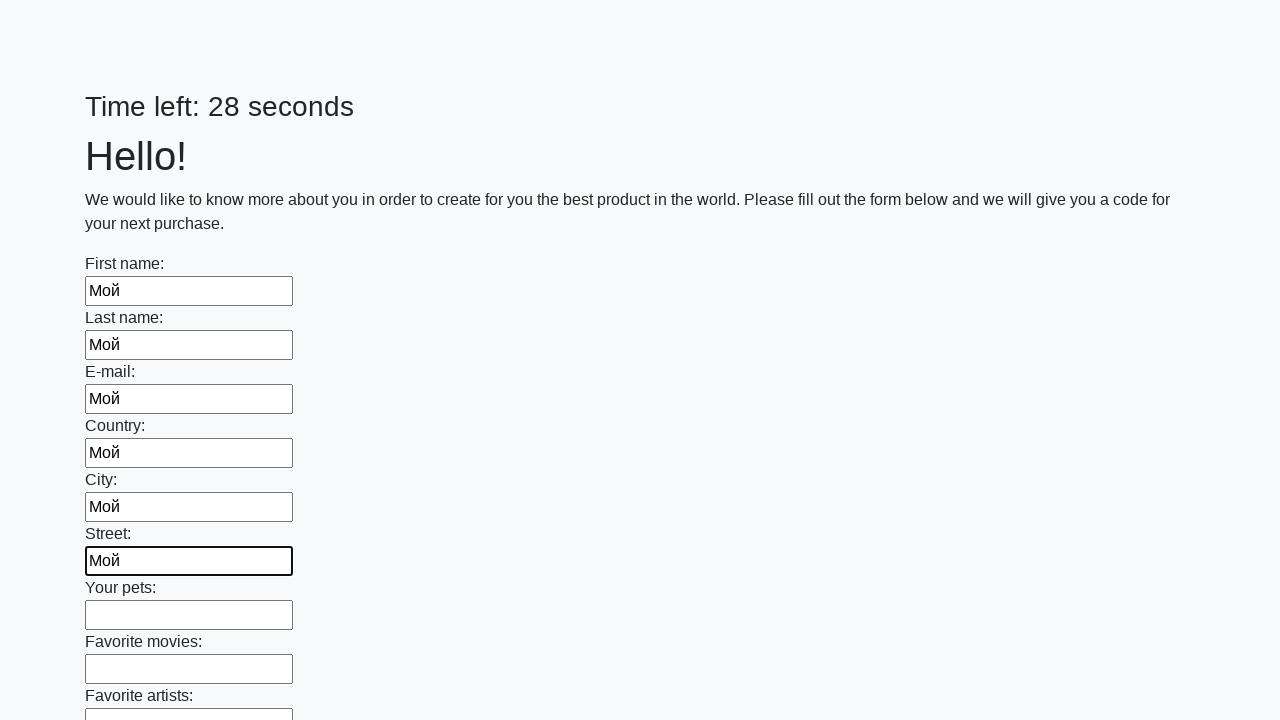

Filled an input field with text 'Мой' on input >> nth=6
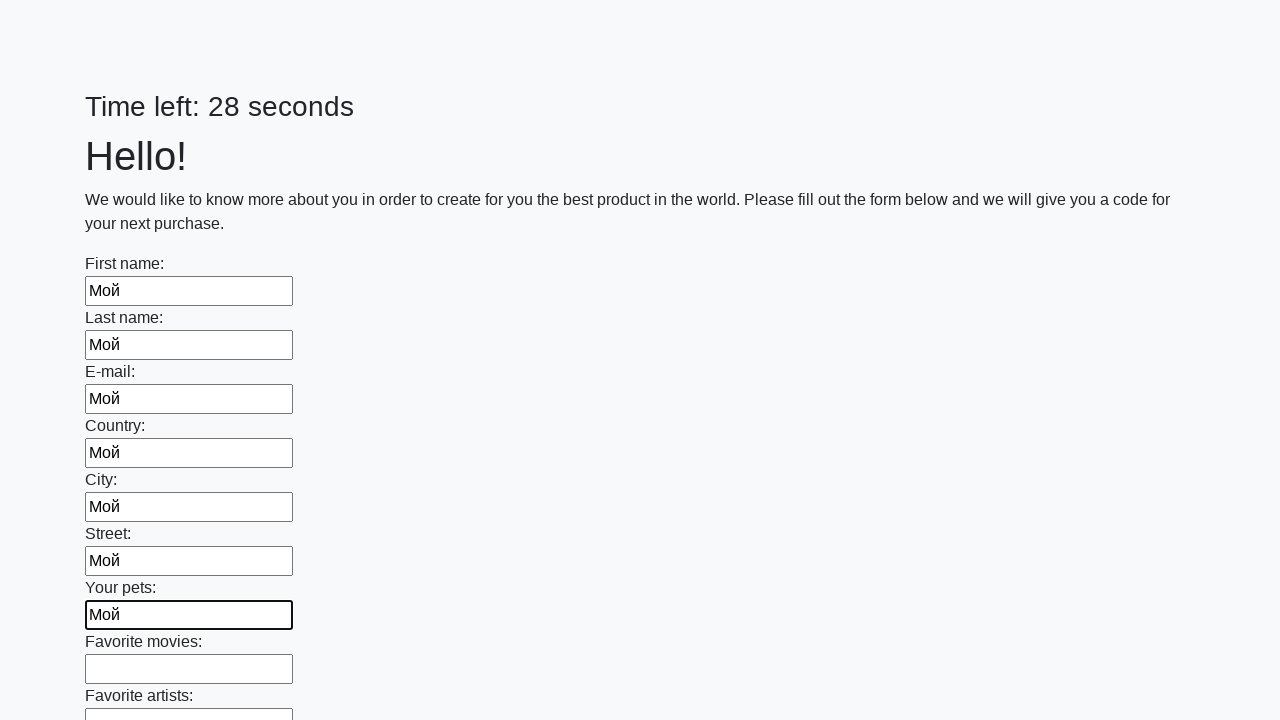

Filled an input field with text 'Мой' on input >> nth=7
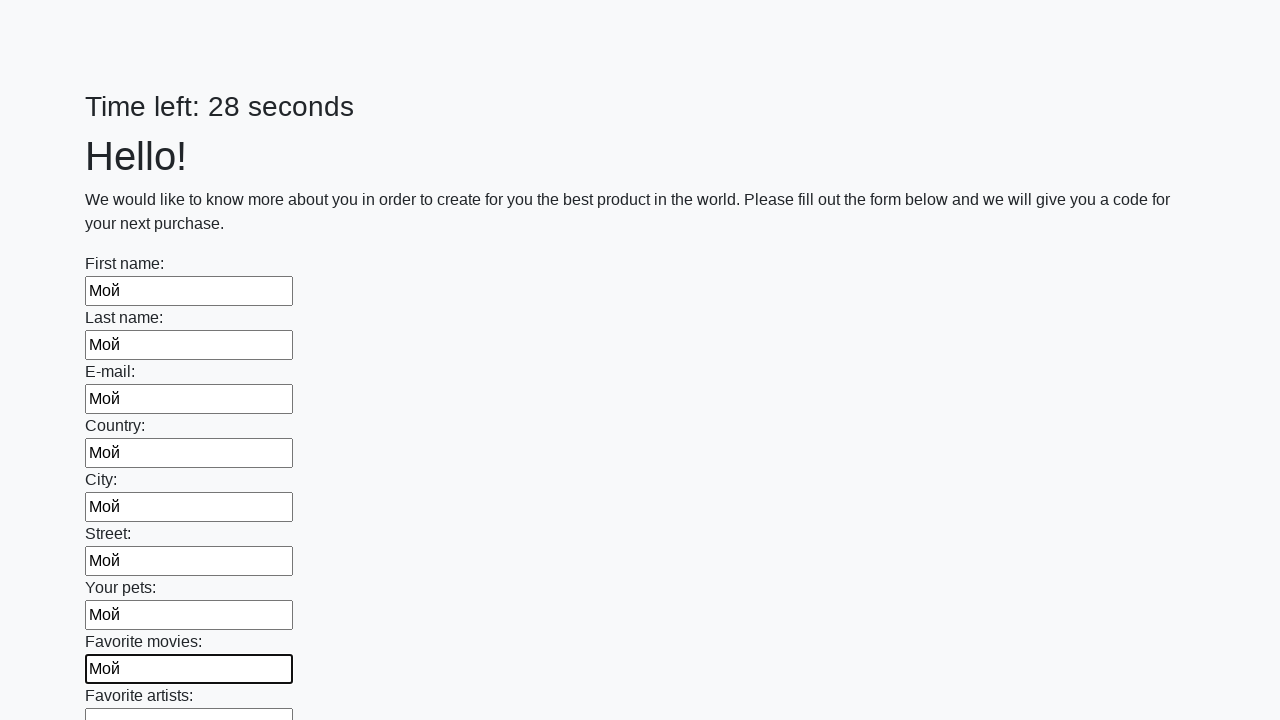

Filled an input field with text 'Мой' on input >> nth=8
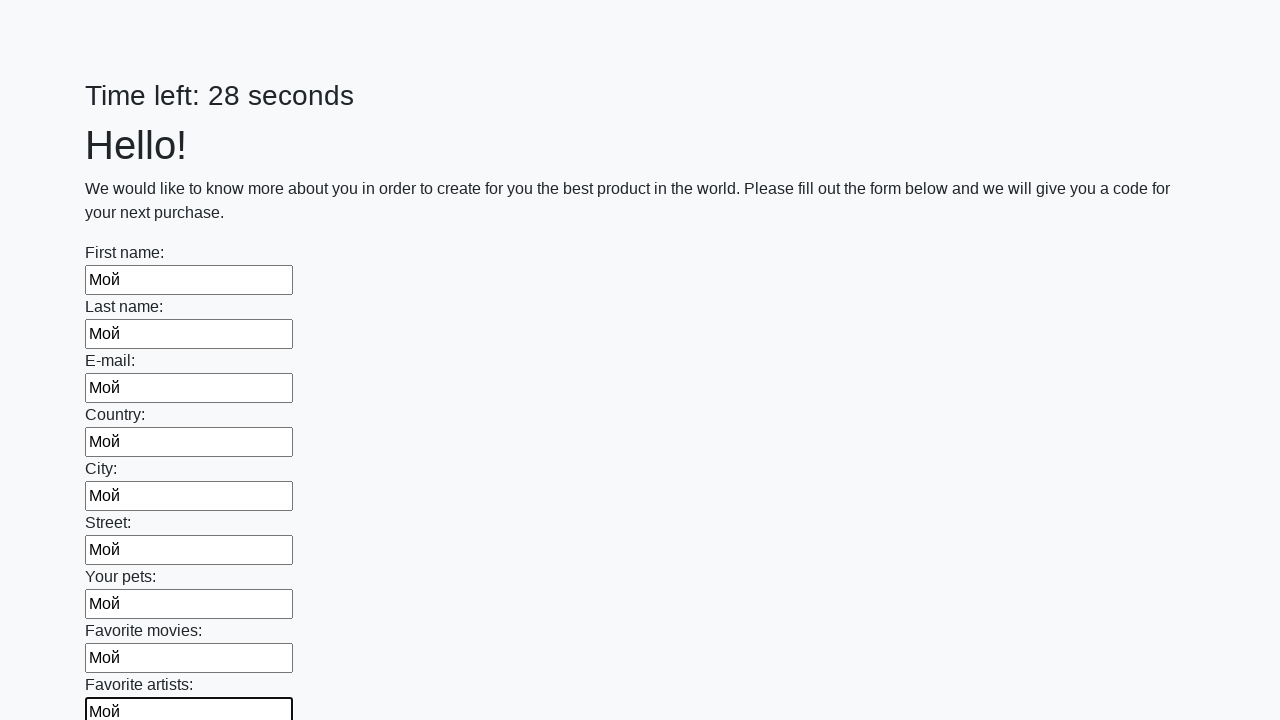

Filled an input field with text 'Мой' on input >> nth=9
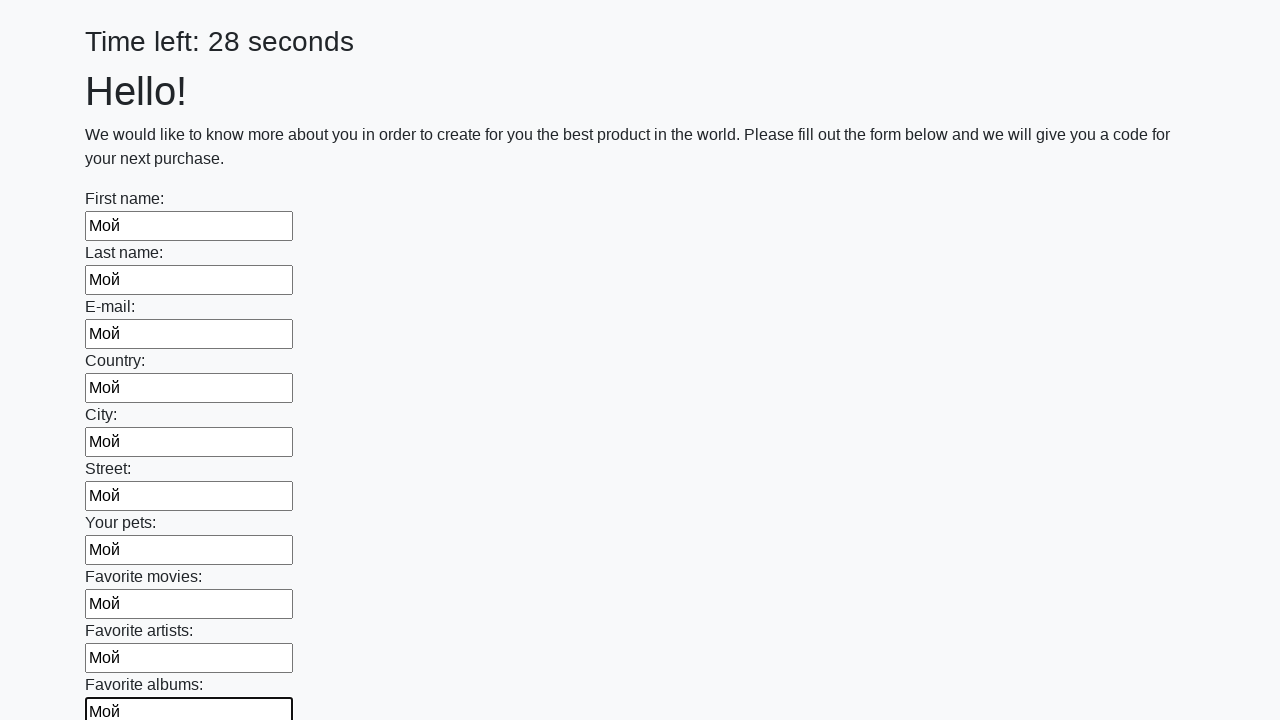

Filled an input field with text 'Мой' on input >> nth=10
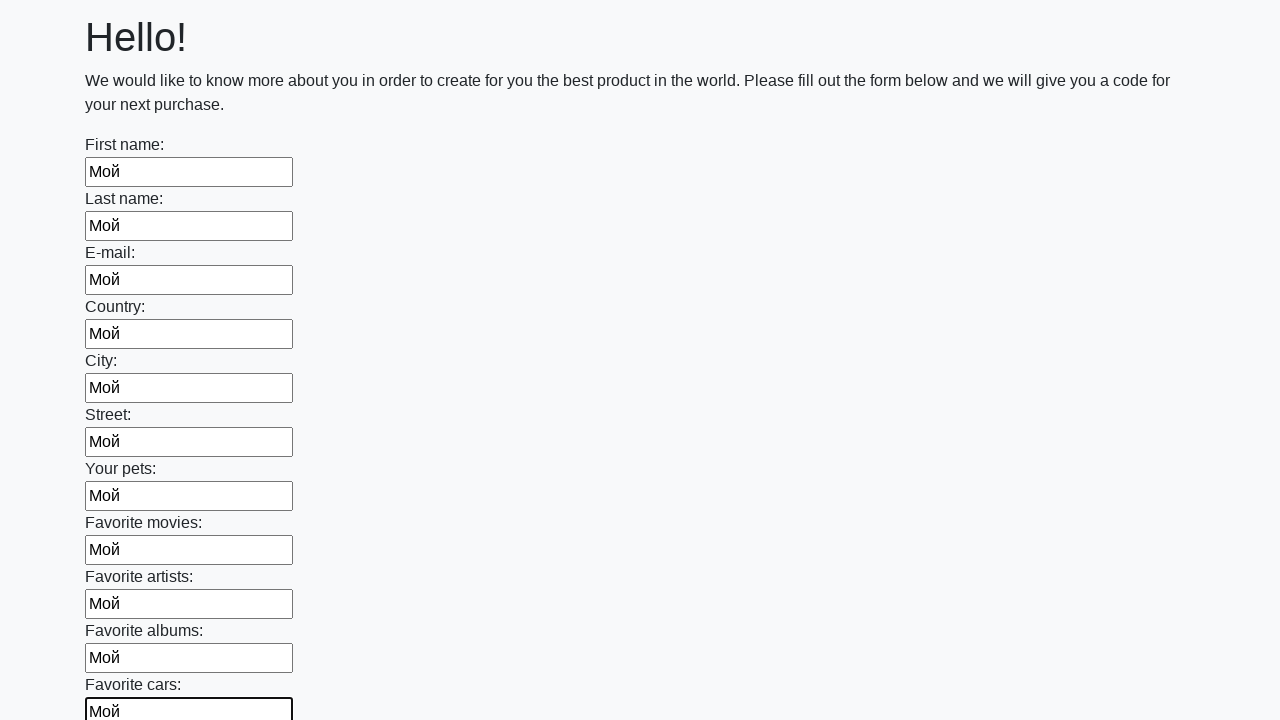

Filled an input field with text 'Мой' on input >> nth=11
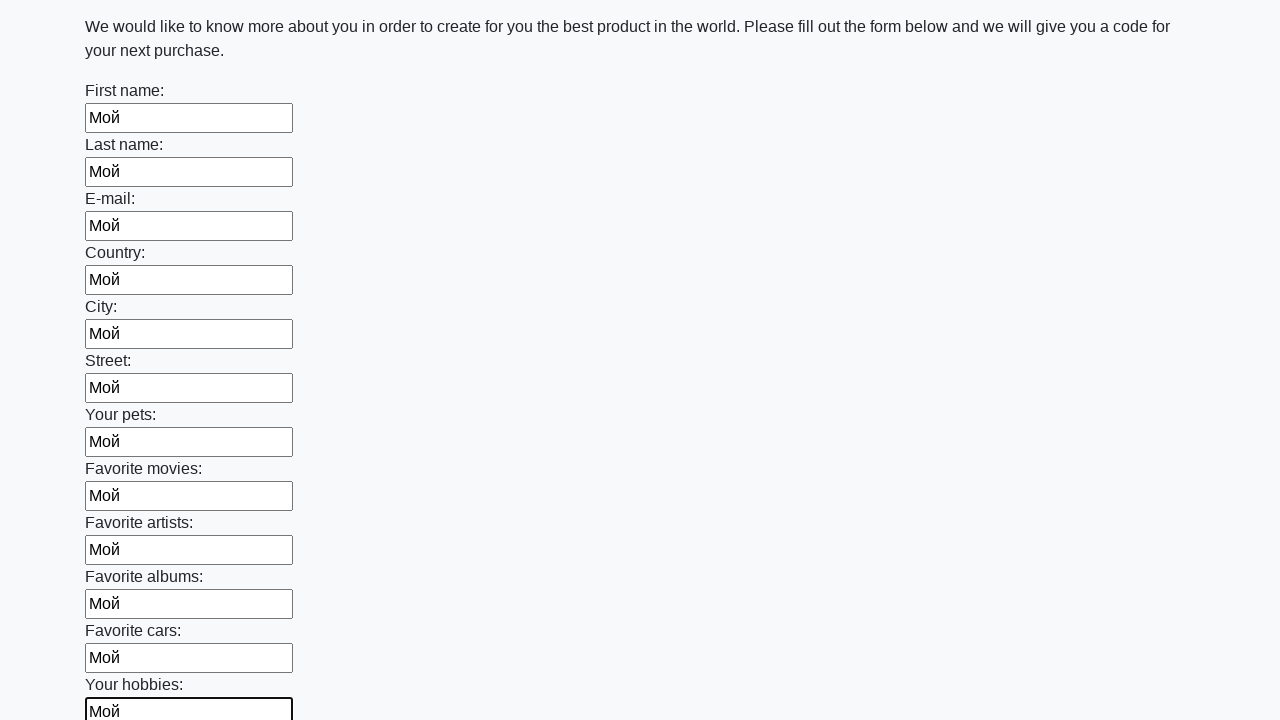

Filled an input field with text 'Мой' on input >> nth=12
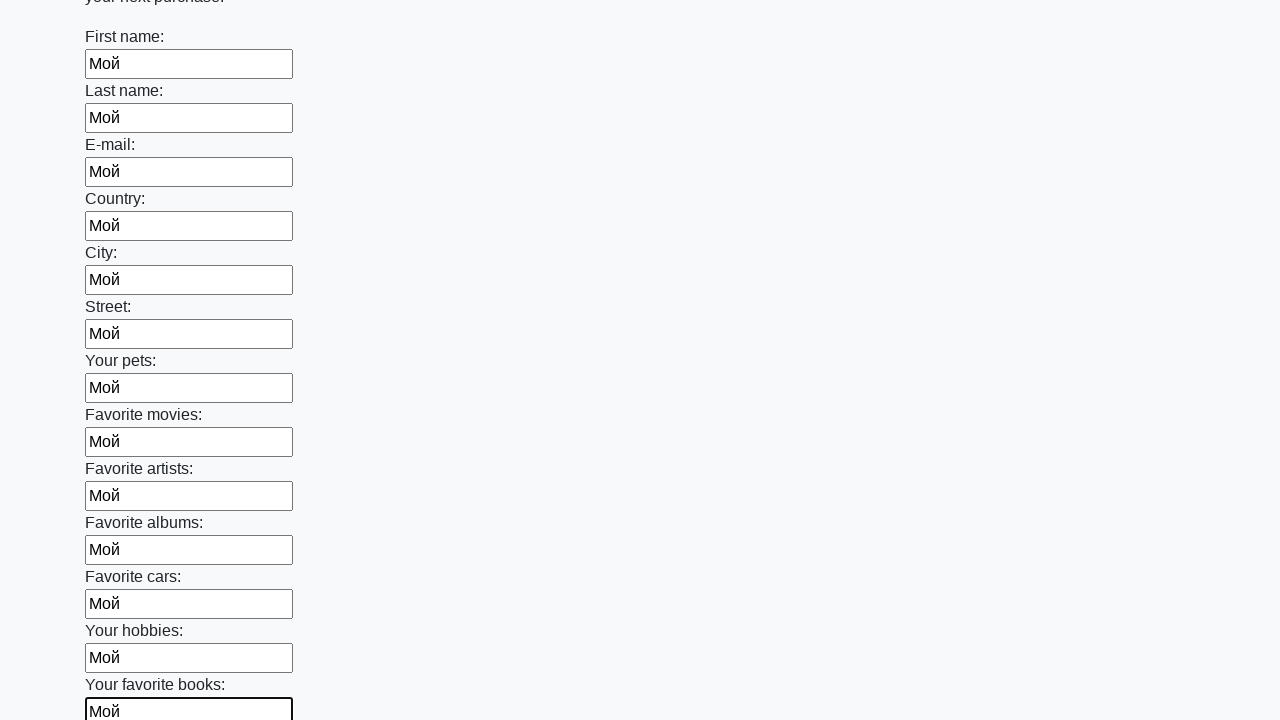

Filled an input field with text 'Мой' on input >> nth=13
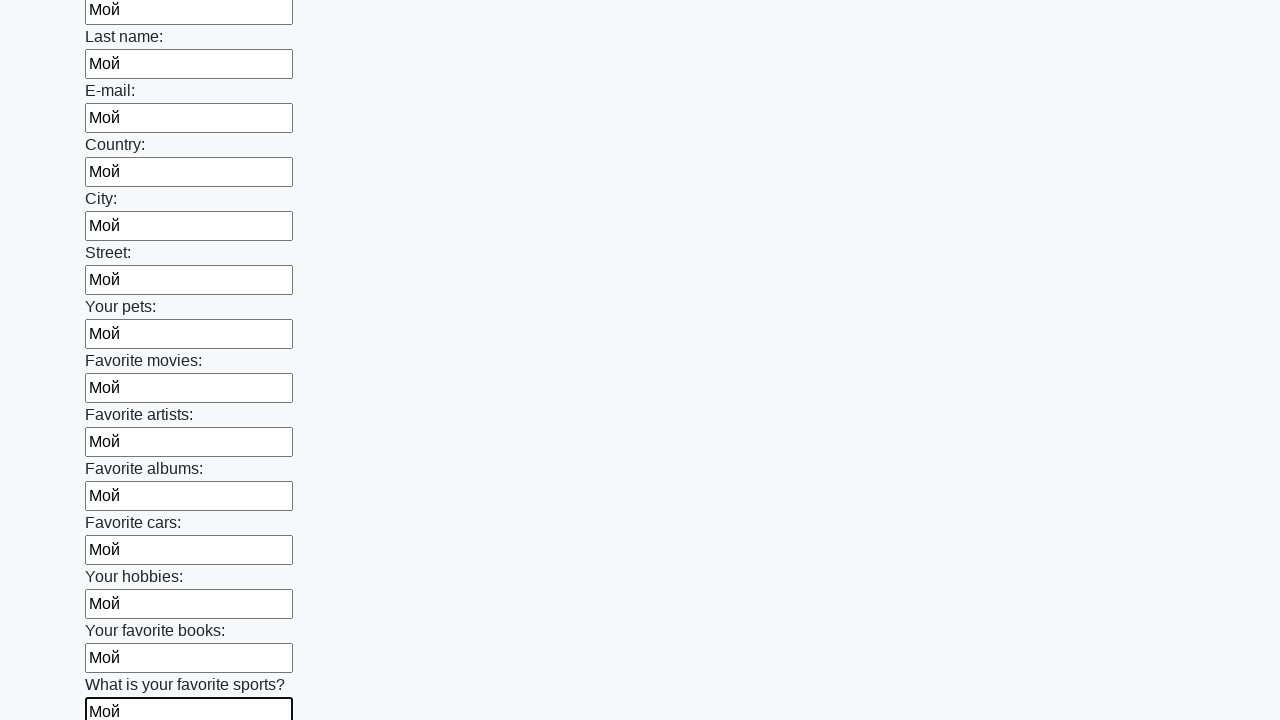

Filled an input field with text 'Мой' on input >> nth=14
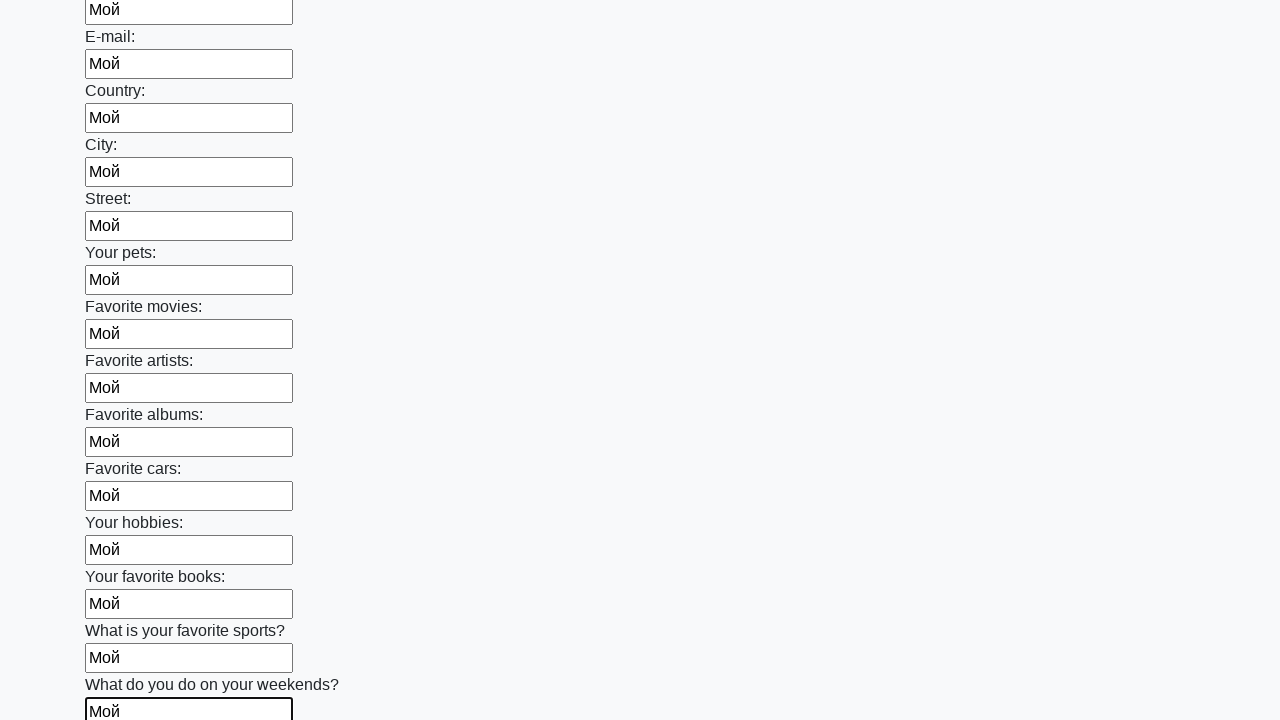

Filled an input field with text 'Мой' on input >> nth=15
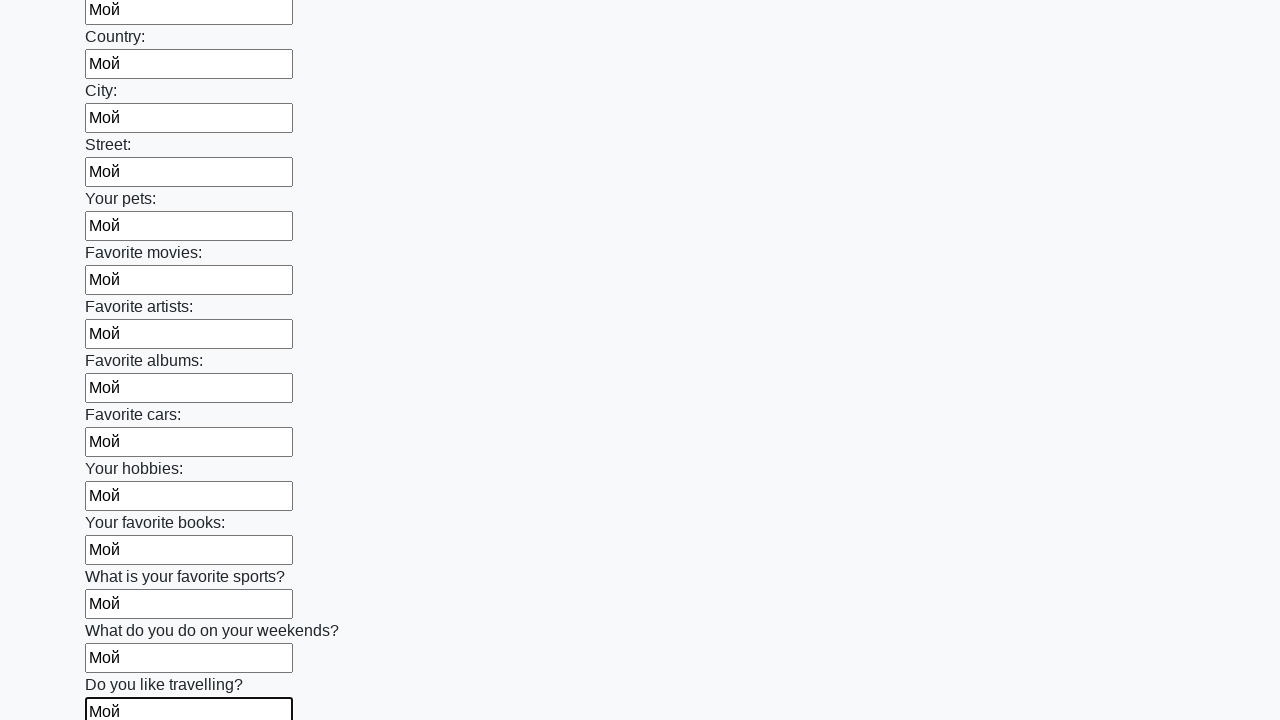

Filled an input field with text 'Мой' on input >> nth=16
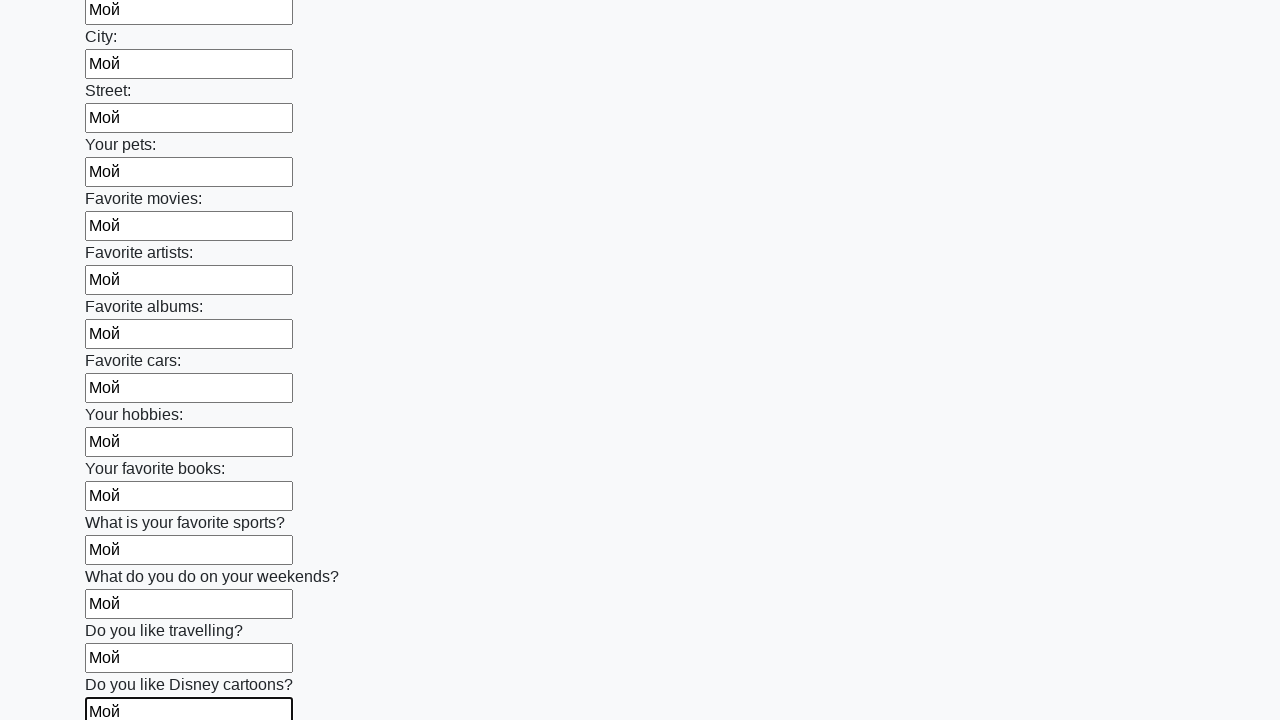

Filled an input field with text 'Мой' on input >> nth=17
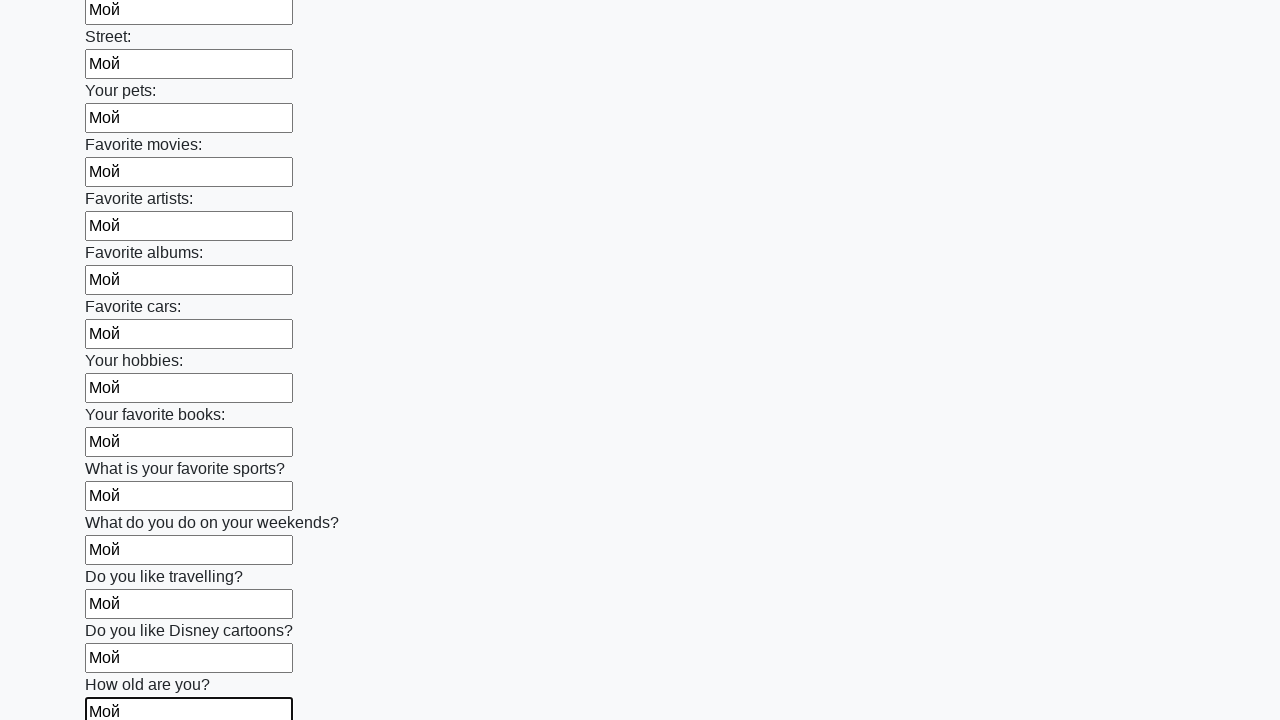

Filled an input field with text 'Мой' on input >> nth=18
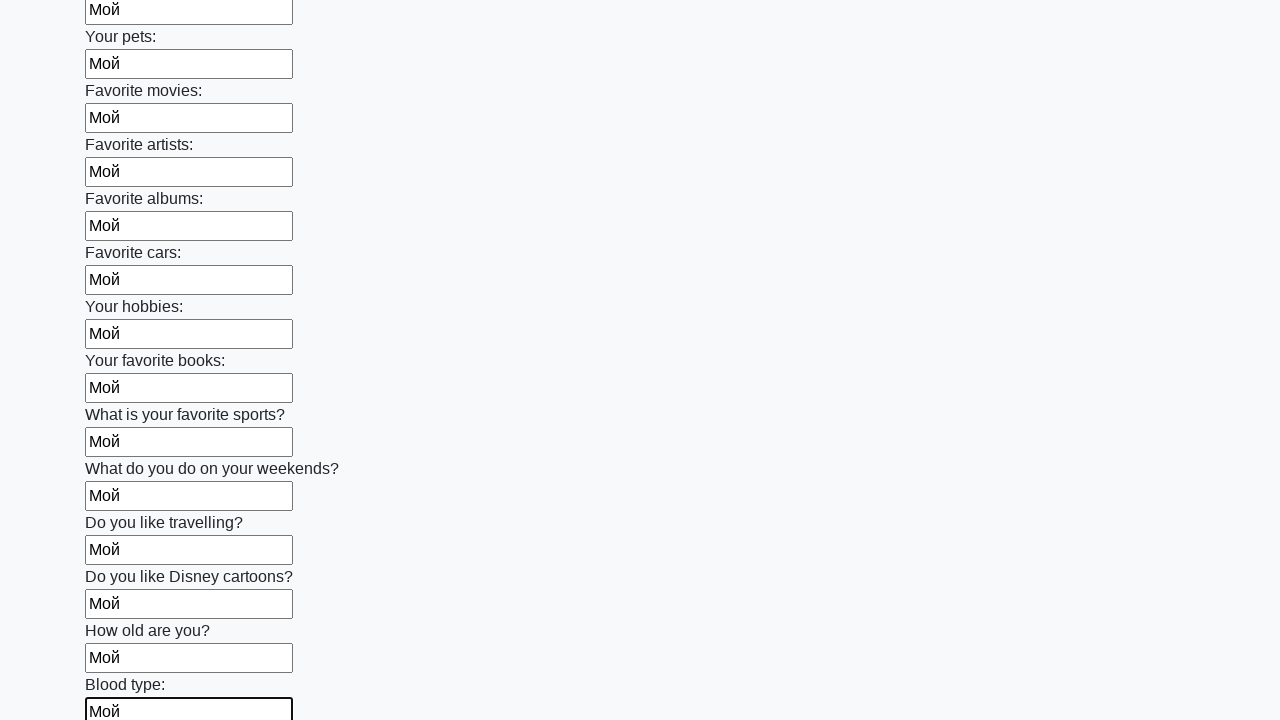

Filled an input field with text 'Мой' on input >> nth=19
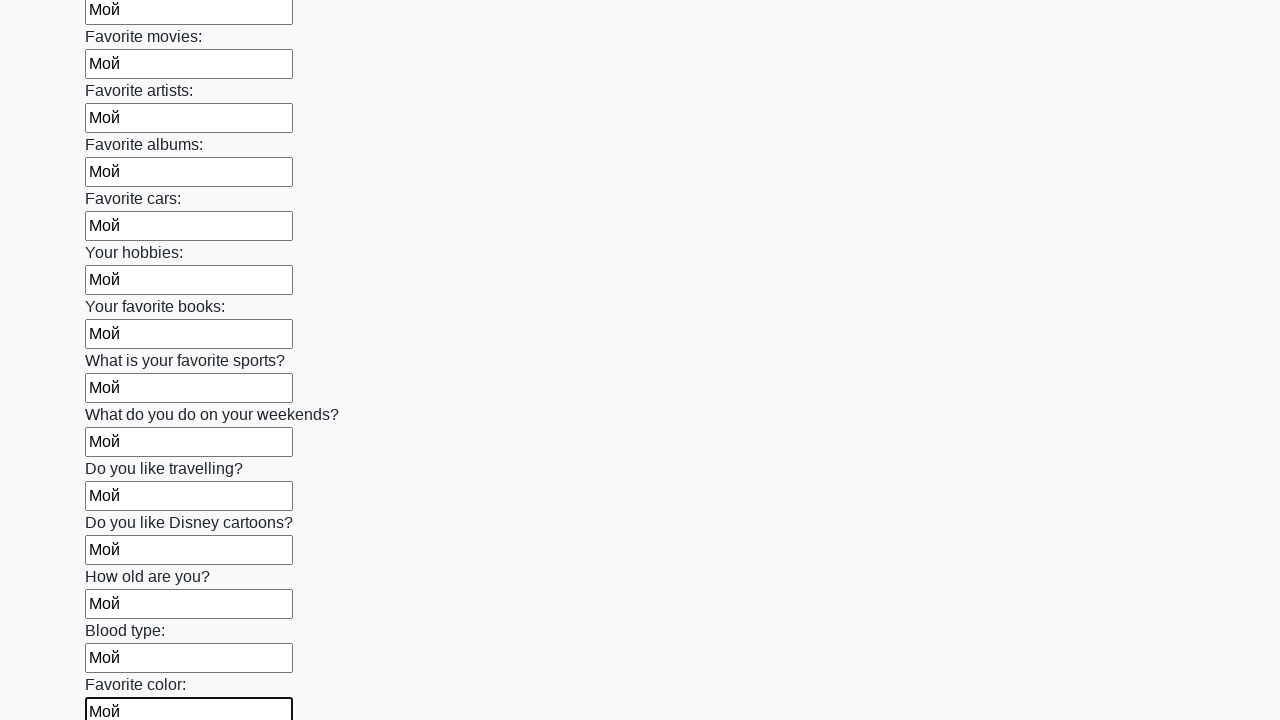

Filled an input field with text 'Мой' on input >> nth=20
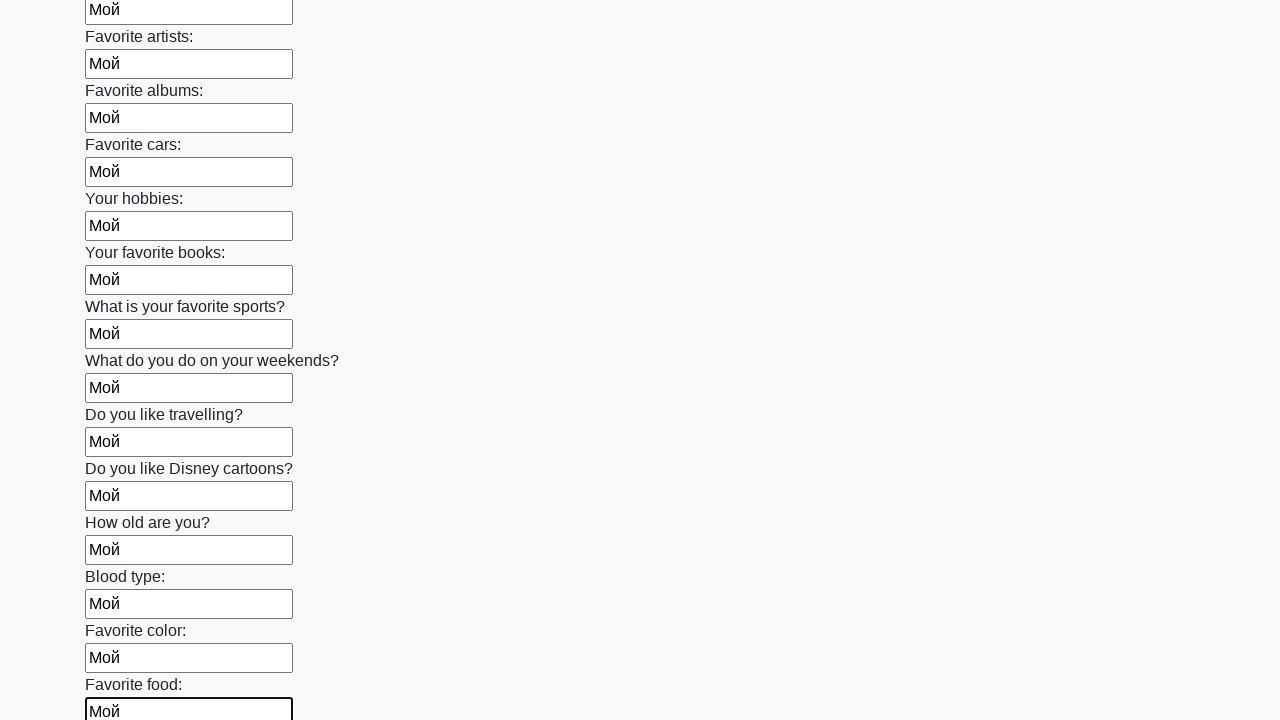

Filled an input field with text 'Мой' on input >> nth=21
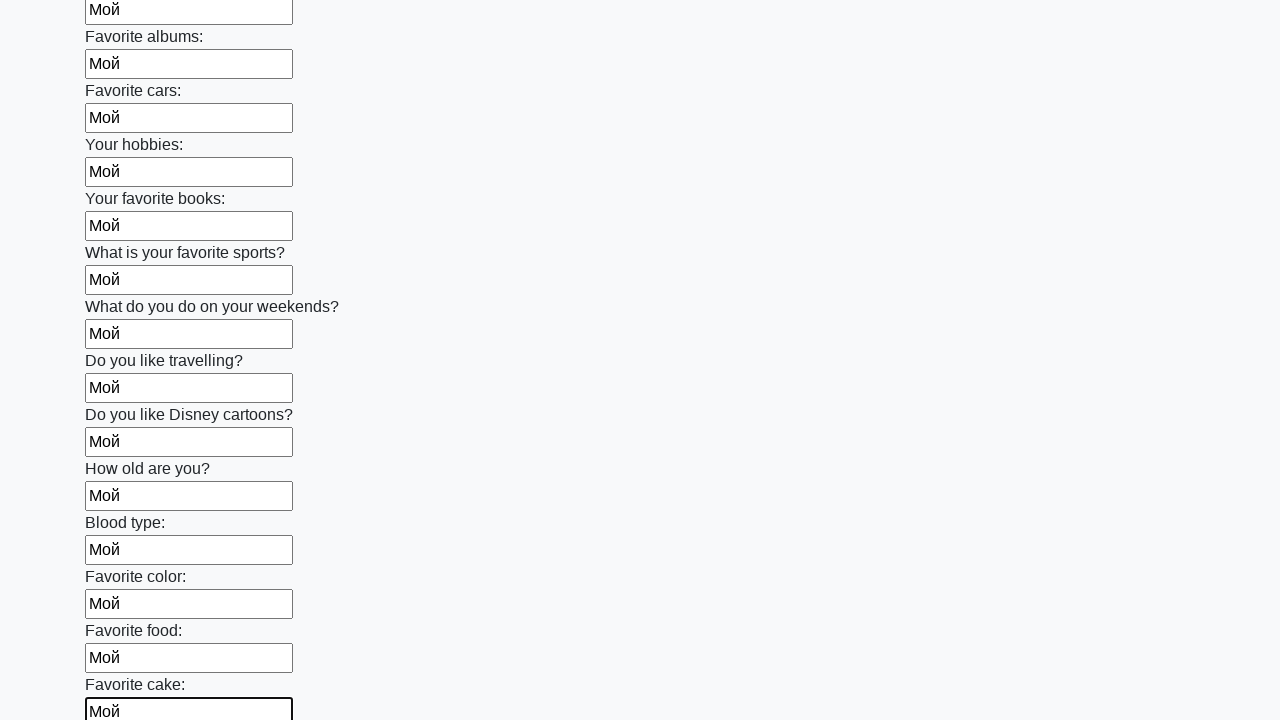

Filled an input field with text 'Мой' on input >> nth=22
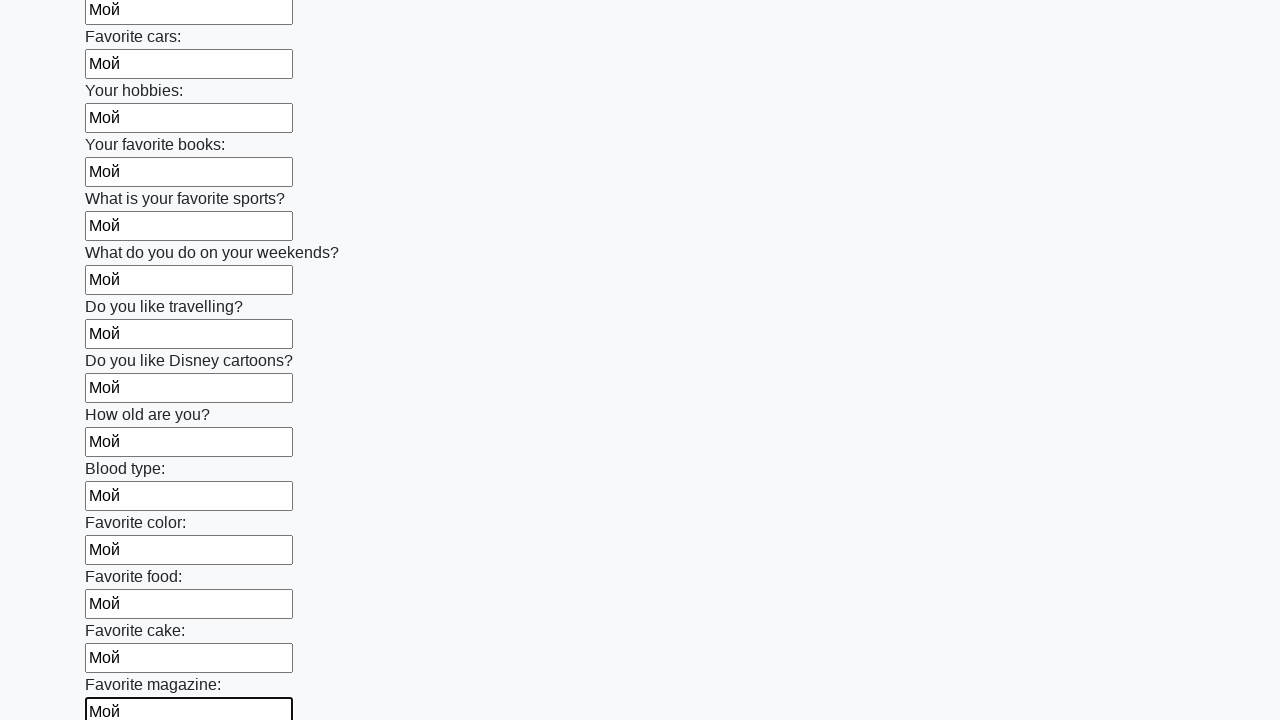

Filled an input field with text 'Мой' on input >> nth=23
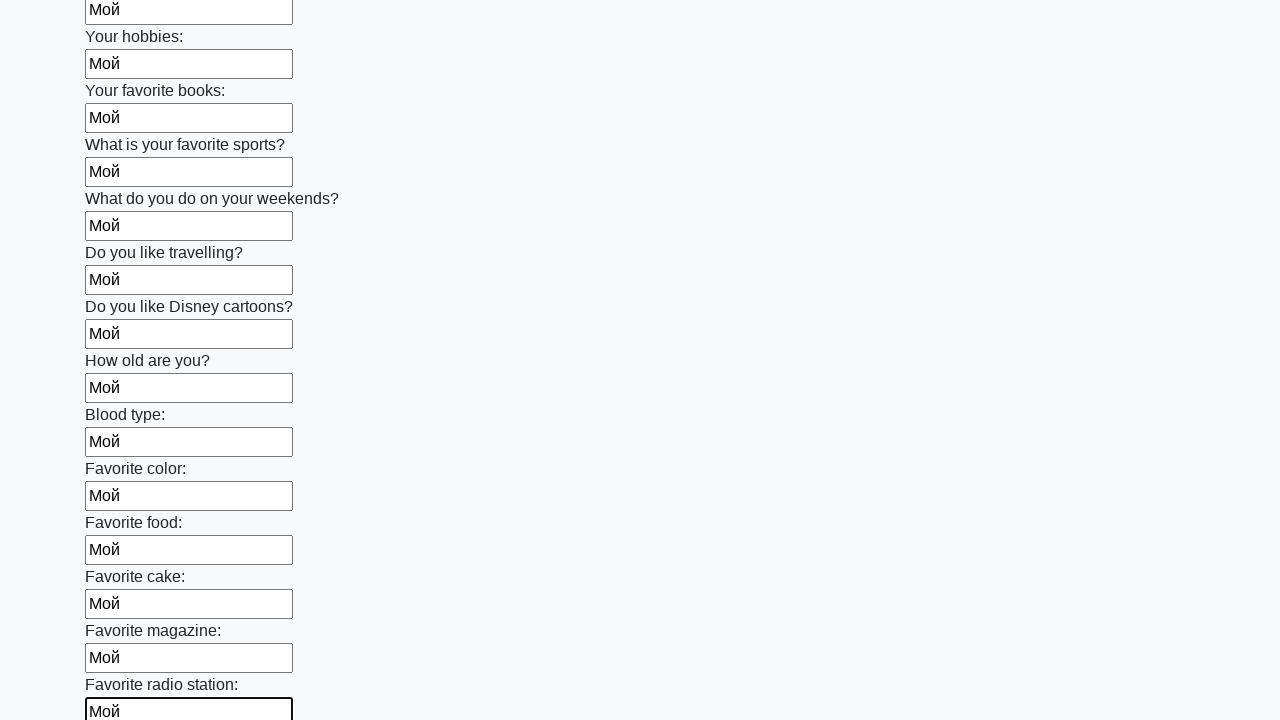

Filled an input field with text 'Мой' on input >> nth=24
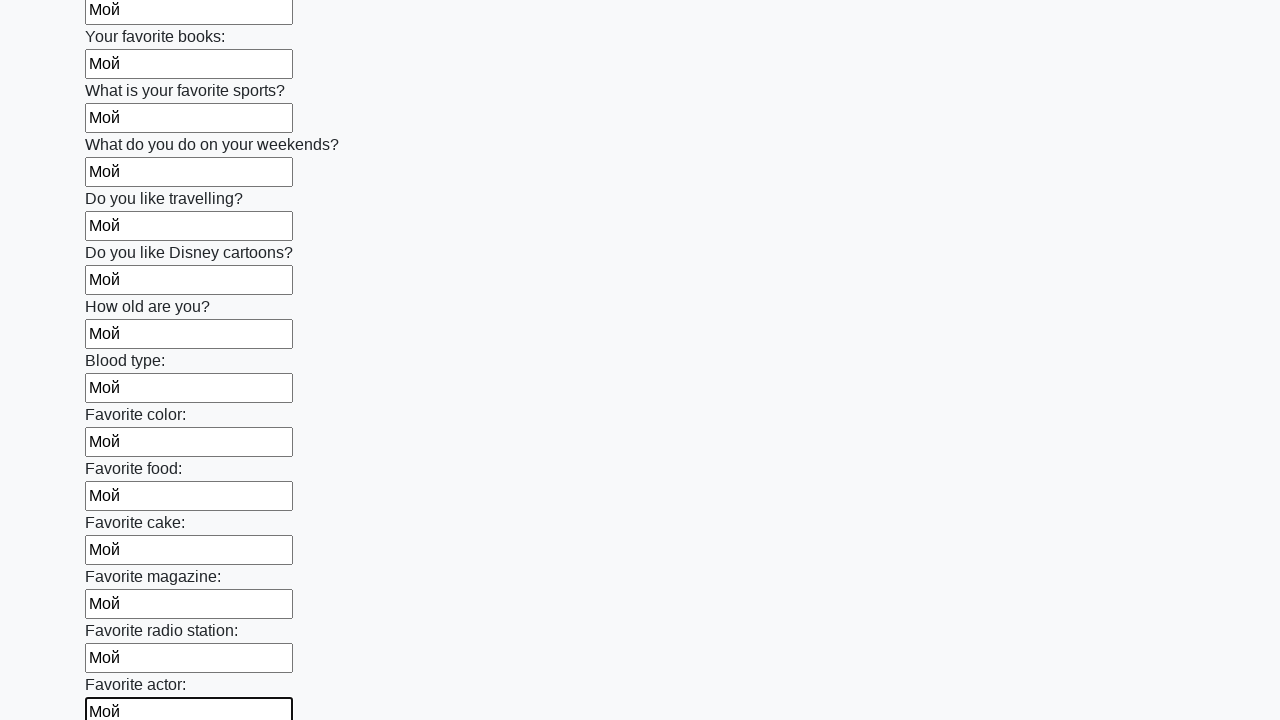

Filled an input field with text 'Мой' on input >> nth=25
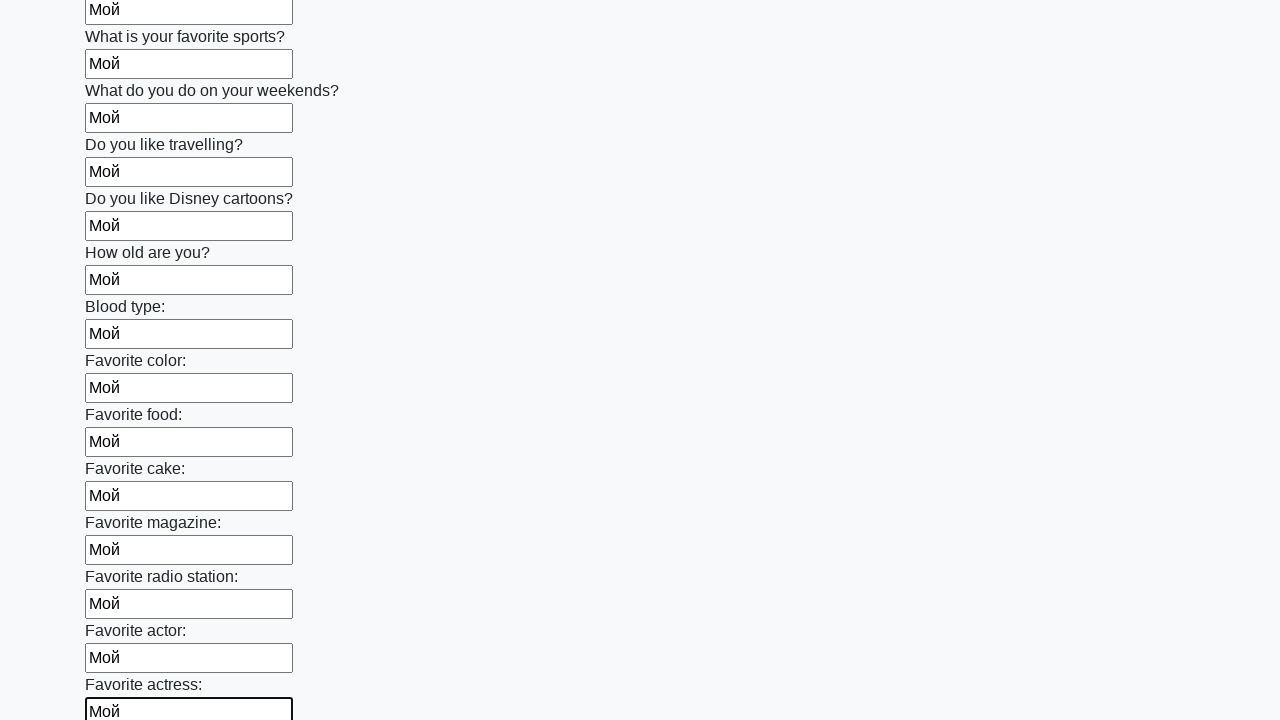

Filled an input field with text 'Мой' on input >> nth=26
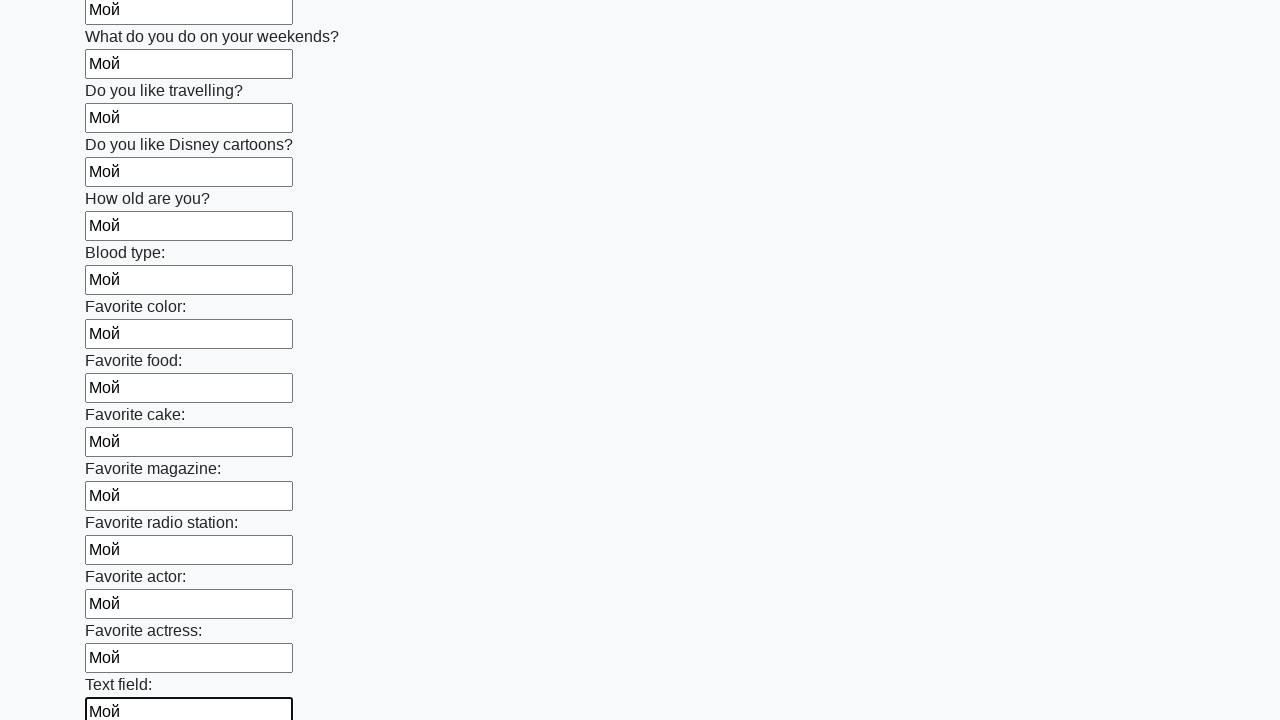

Filled an input field with text 'Мой' on input >> nth=27
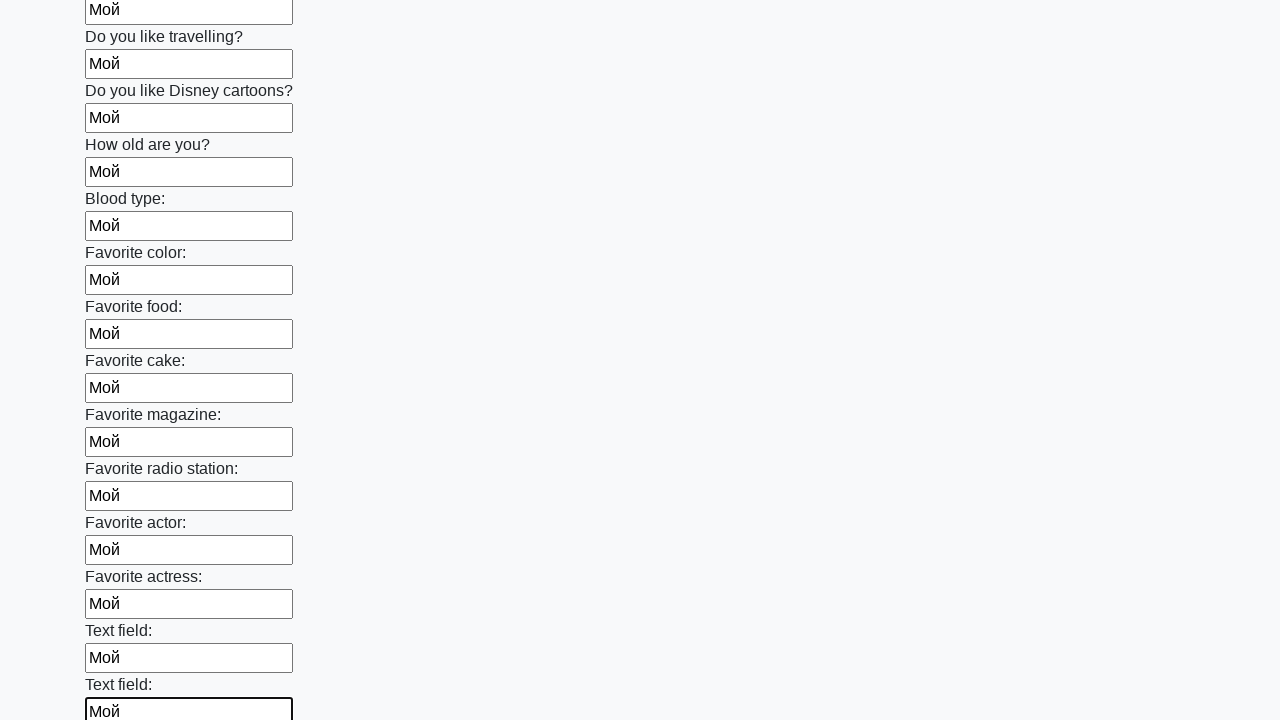

Filled an input field with text 'Мой' on input >> nth=28
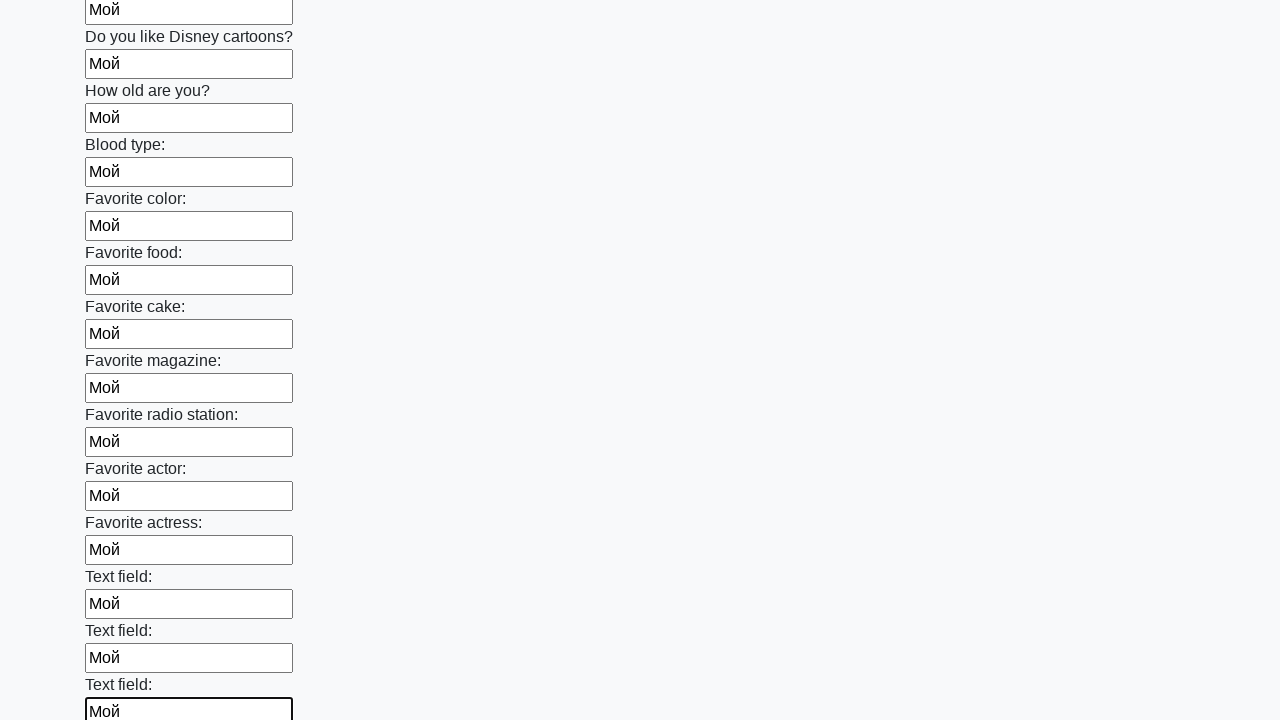

Filled an input field with text 'Мой' on input >> nth=29
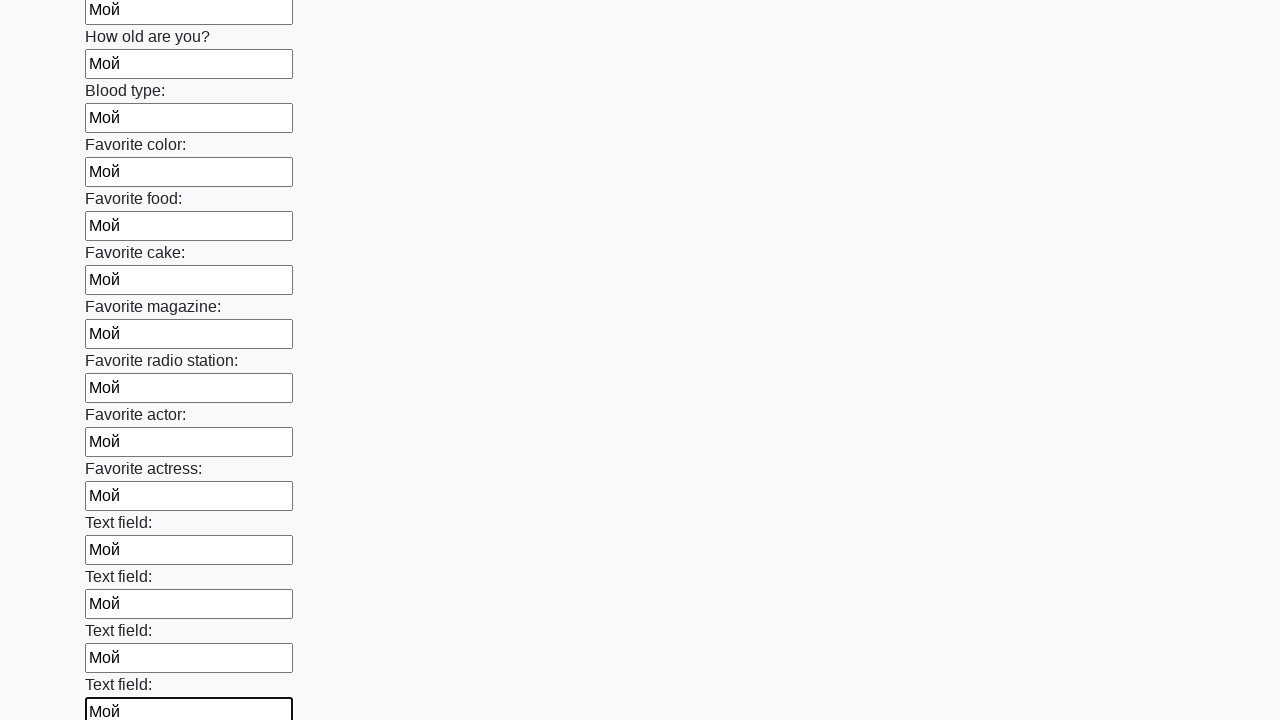

Filled an input field with text 'Мой' on input >> nth=30
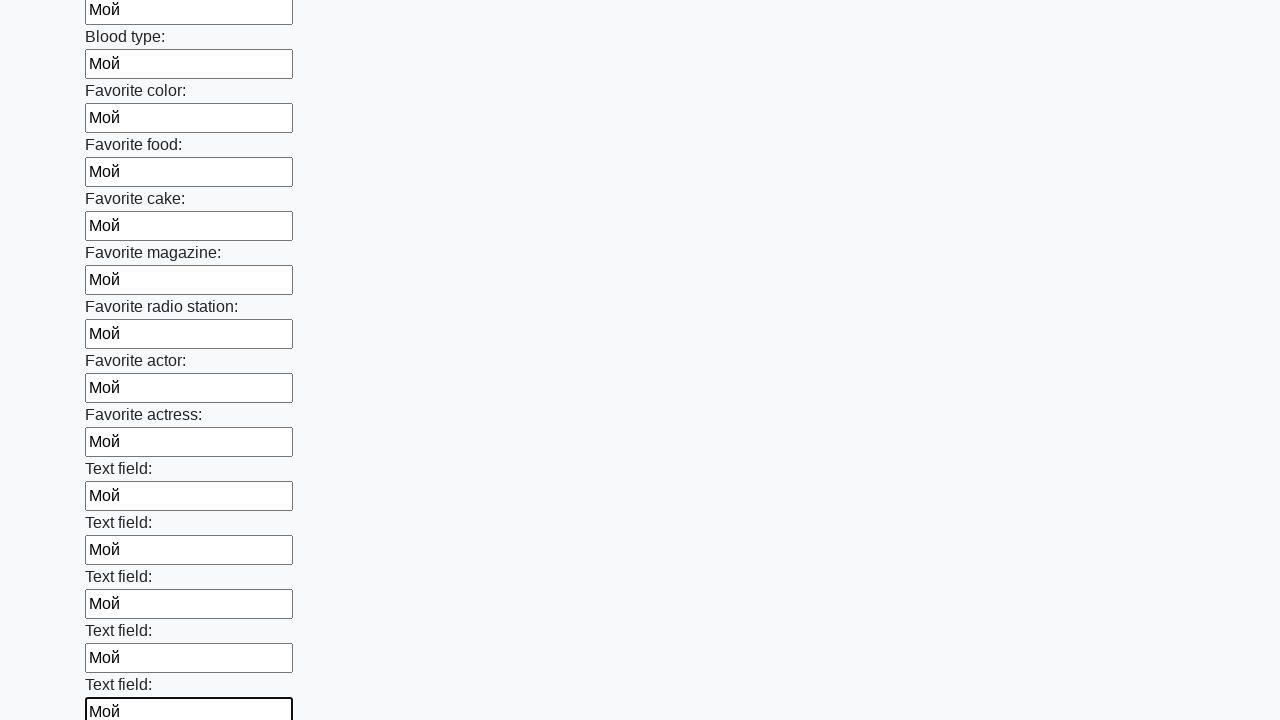

Filled an input field with text 'Мой' on input >> nth=31
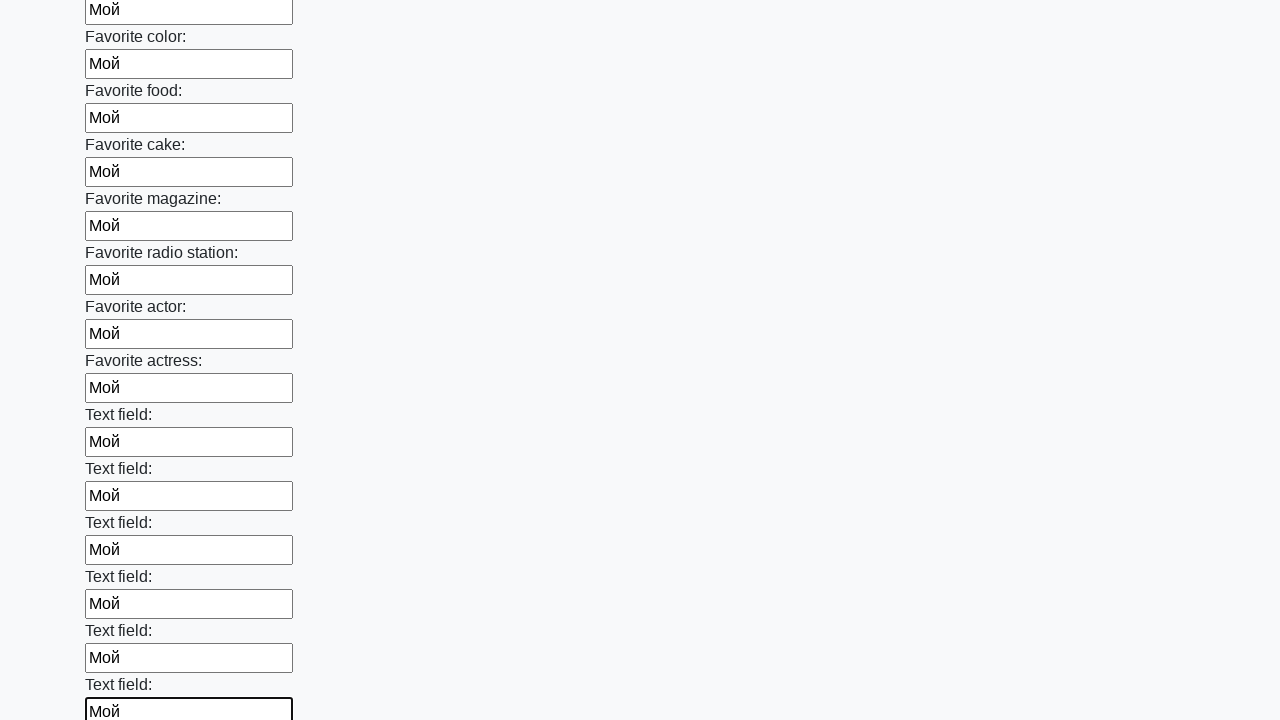

Filled an input field with text 'Мой' on input >> nth=32
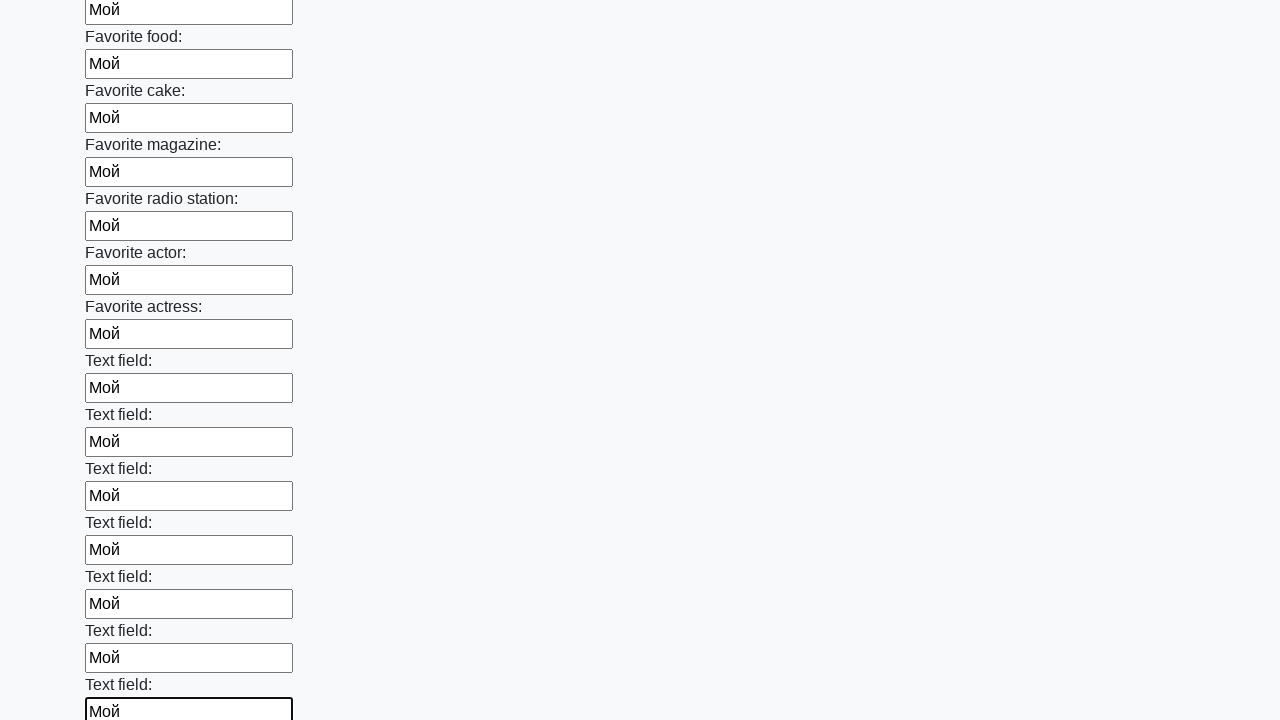

Filled an input field with text 'Мой' on input >> nth=33
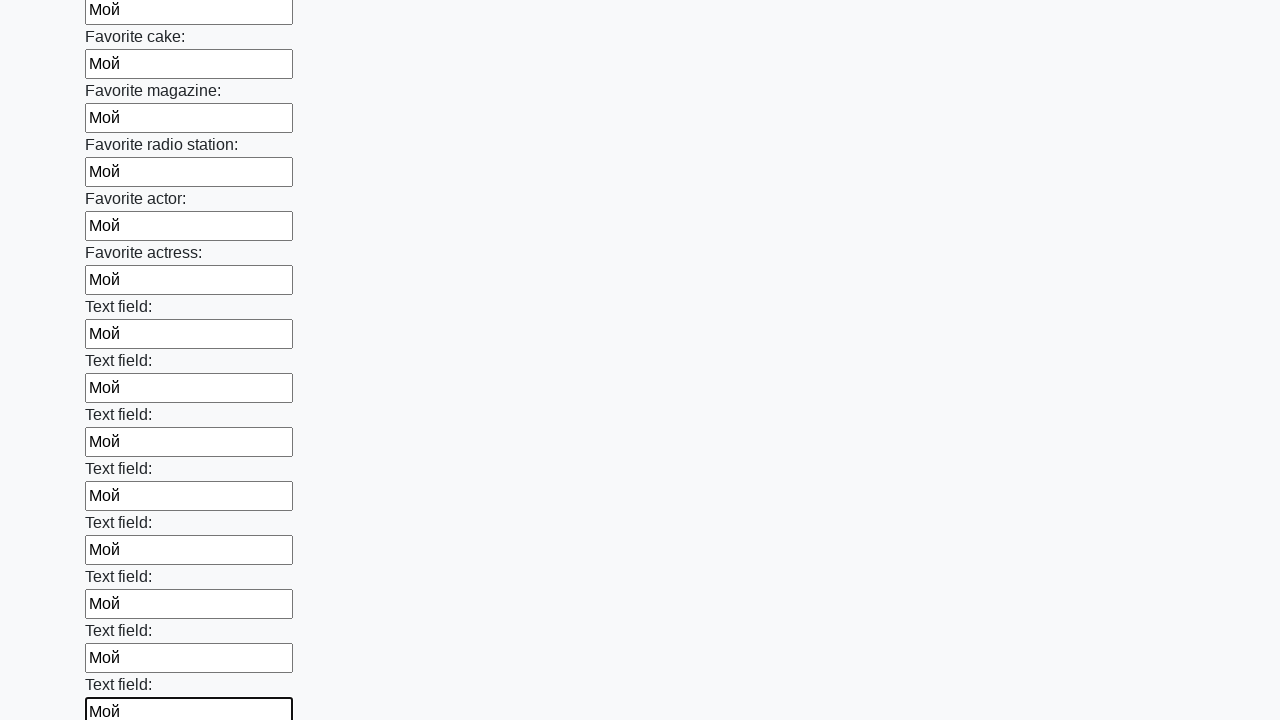

Filled an input field with text 'Мой' on input >> nth=34
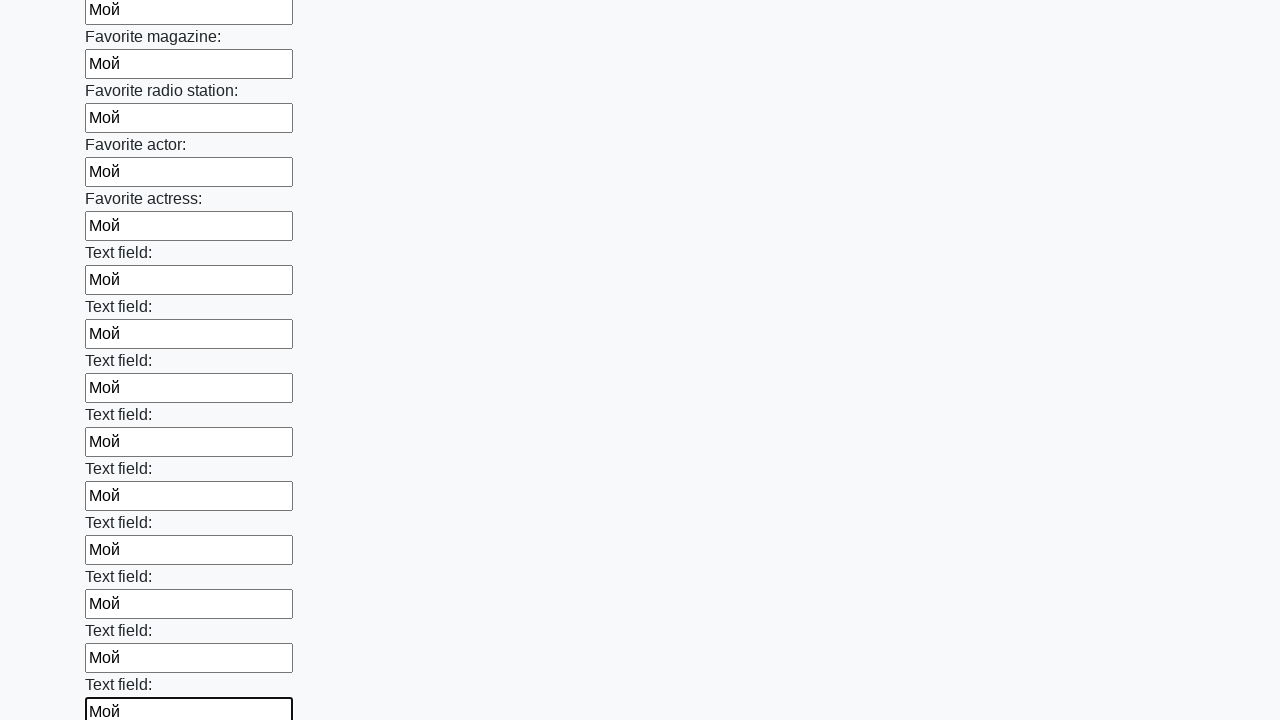

Filled an input field with text 'Мой' on input >> nth=35
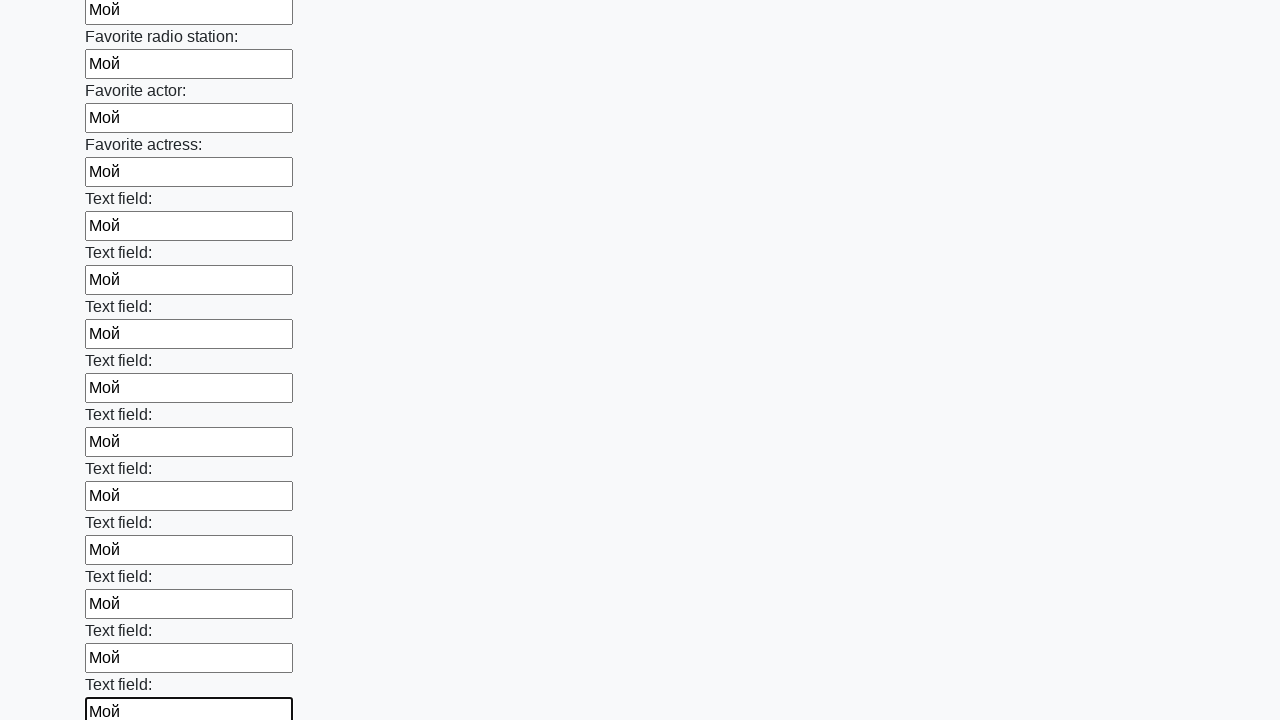

Filled an input field with text 'Мой' on input >> nth=36
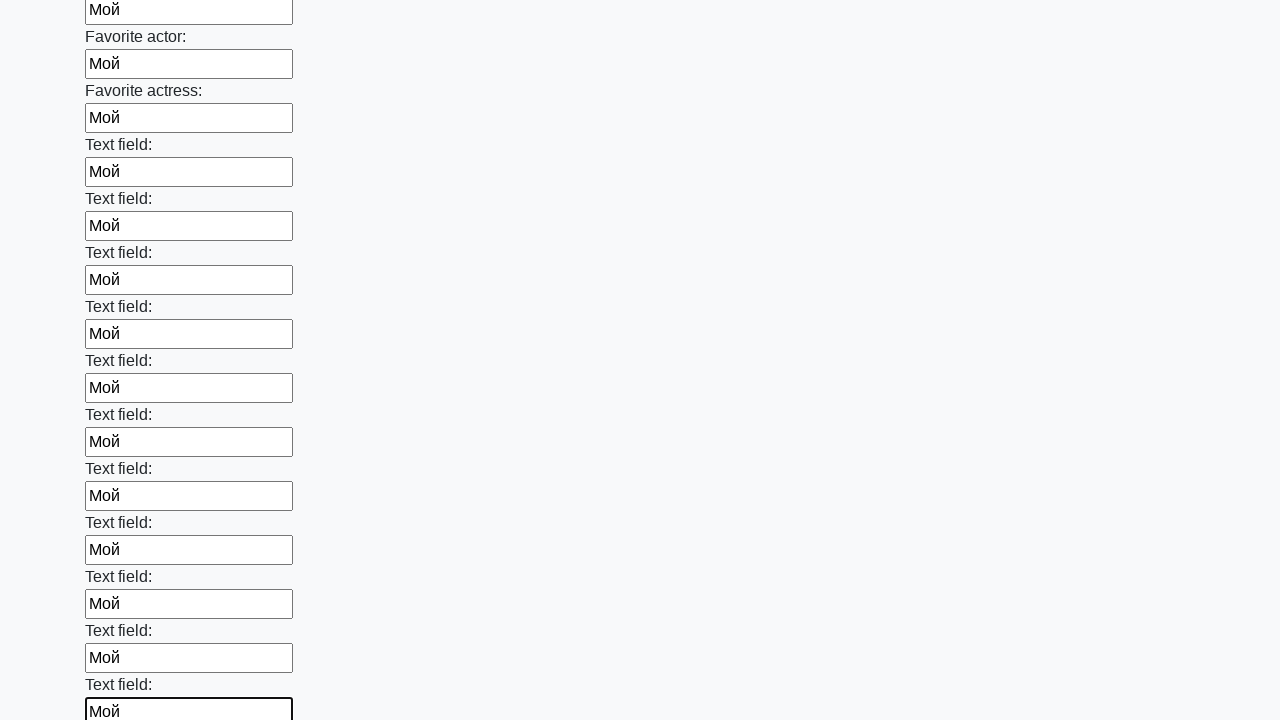

Filled an input field with text 'Мой' on input >> nth=37
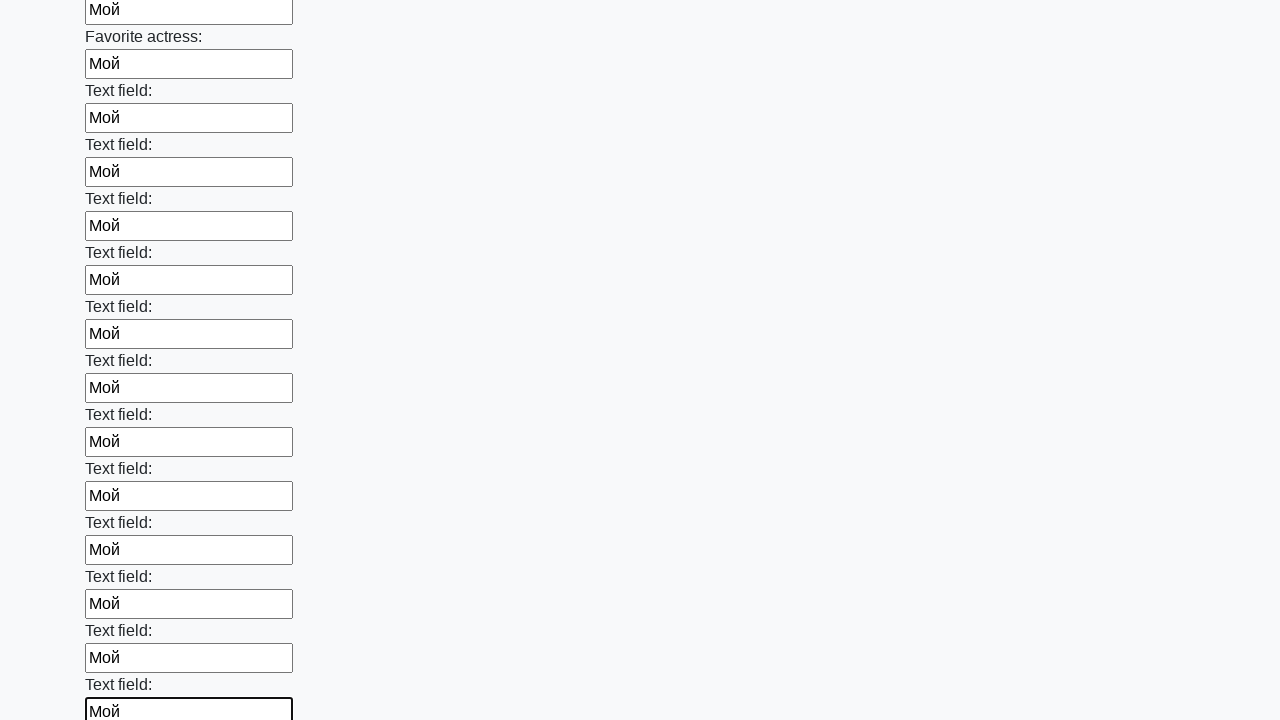

Filled an input field with text 'Мой' on input >> nth=38
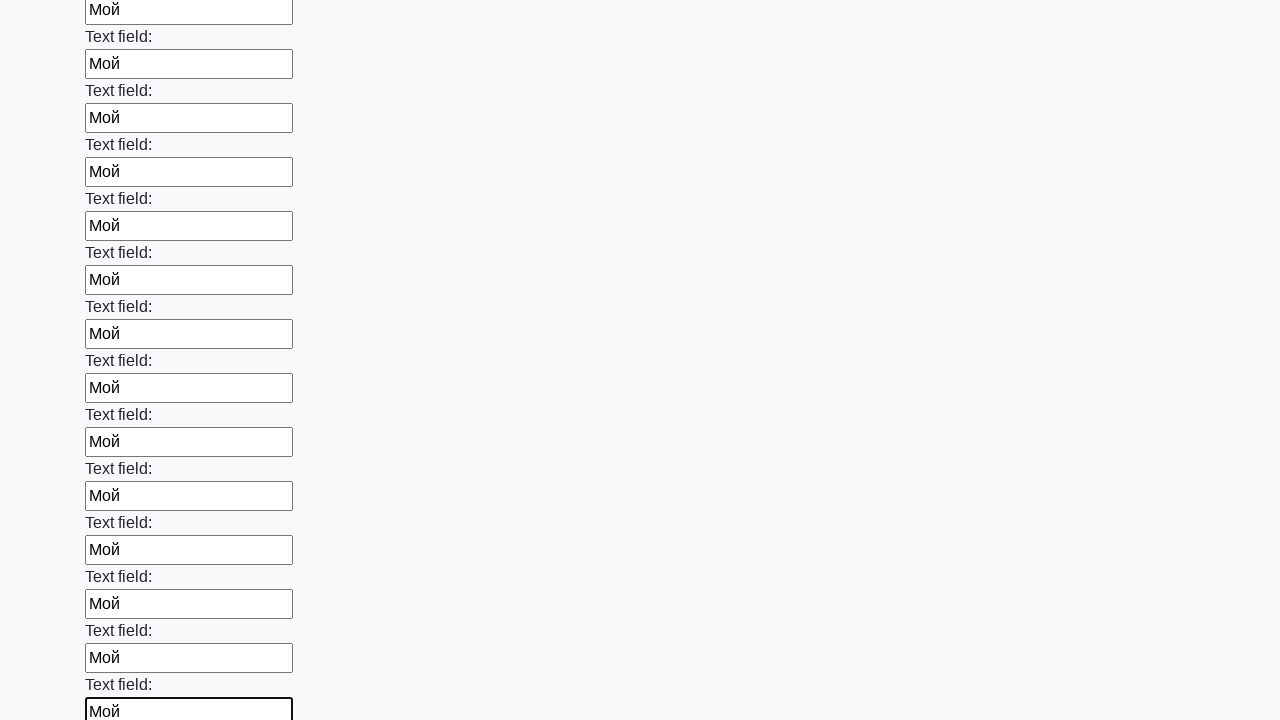

Filled an input field with text 'Мой' on input >> nth=39
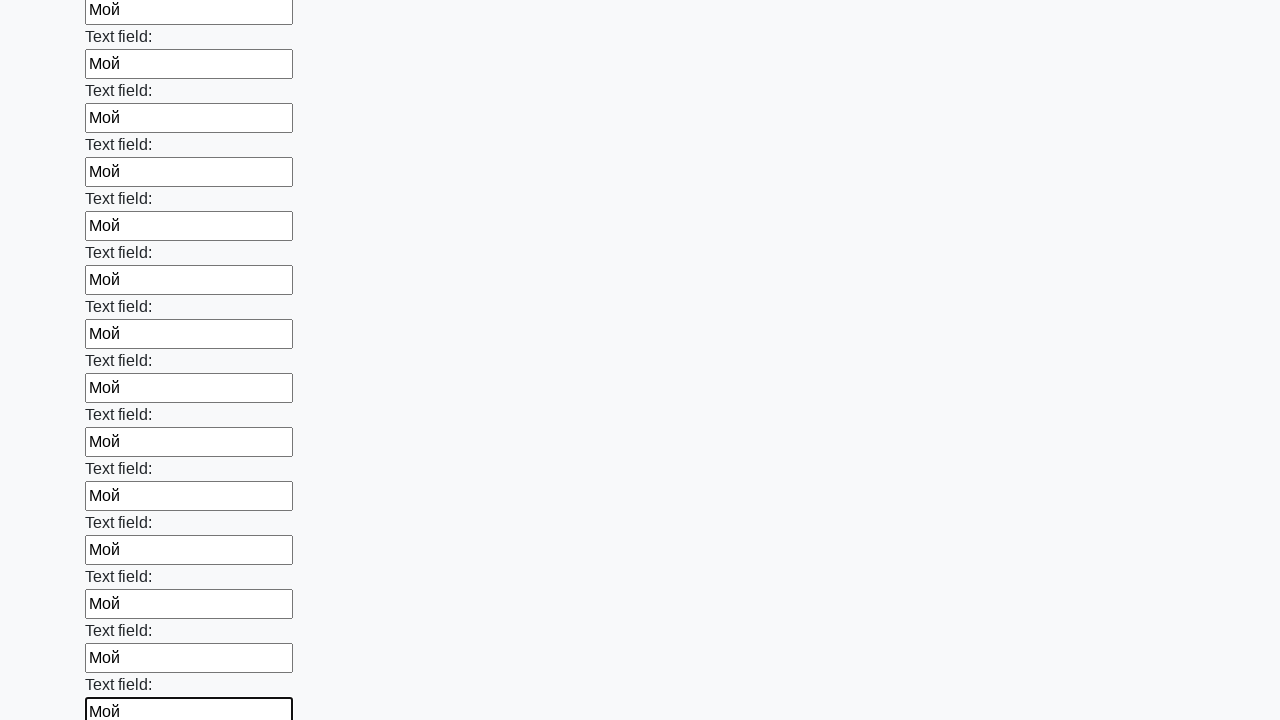

Filled an input field with text 'Мой' on input >> nth=40
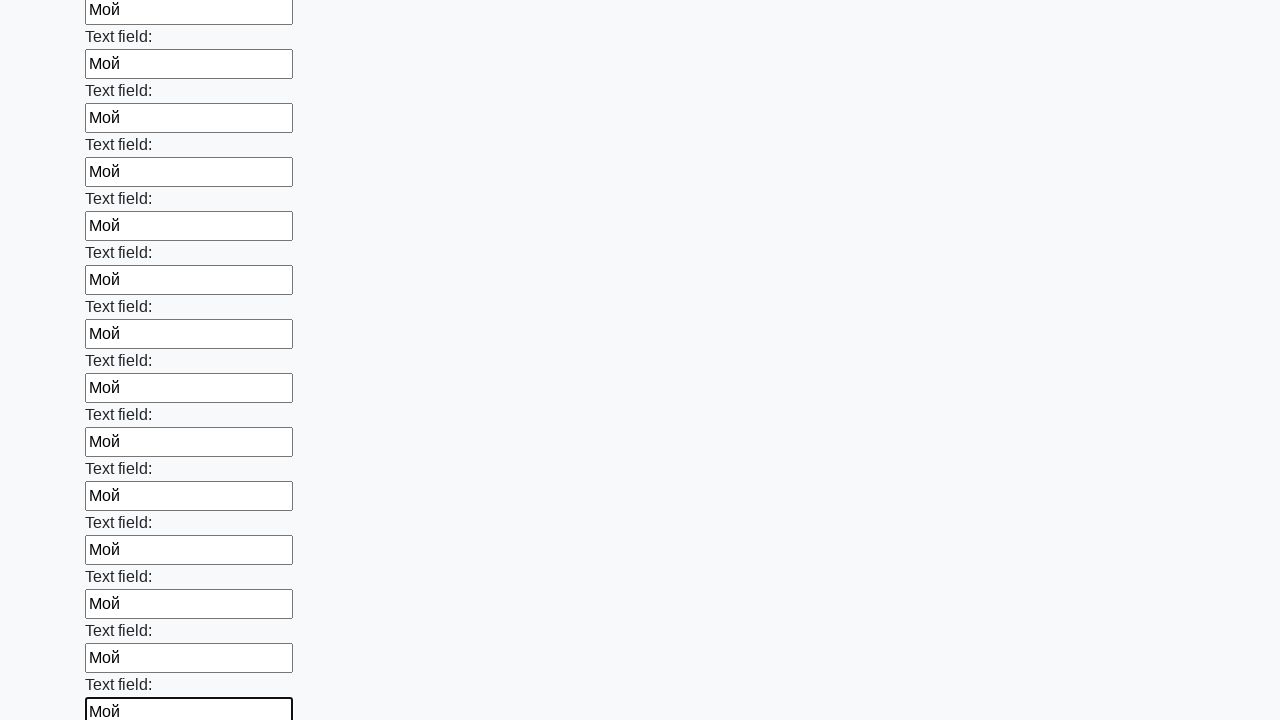

Filled an input field with text 'Мой' on input >> nth=41
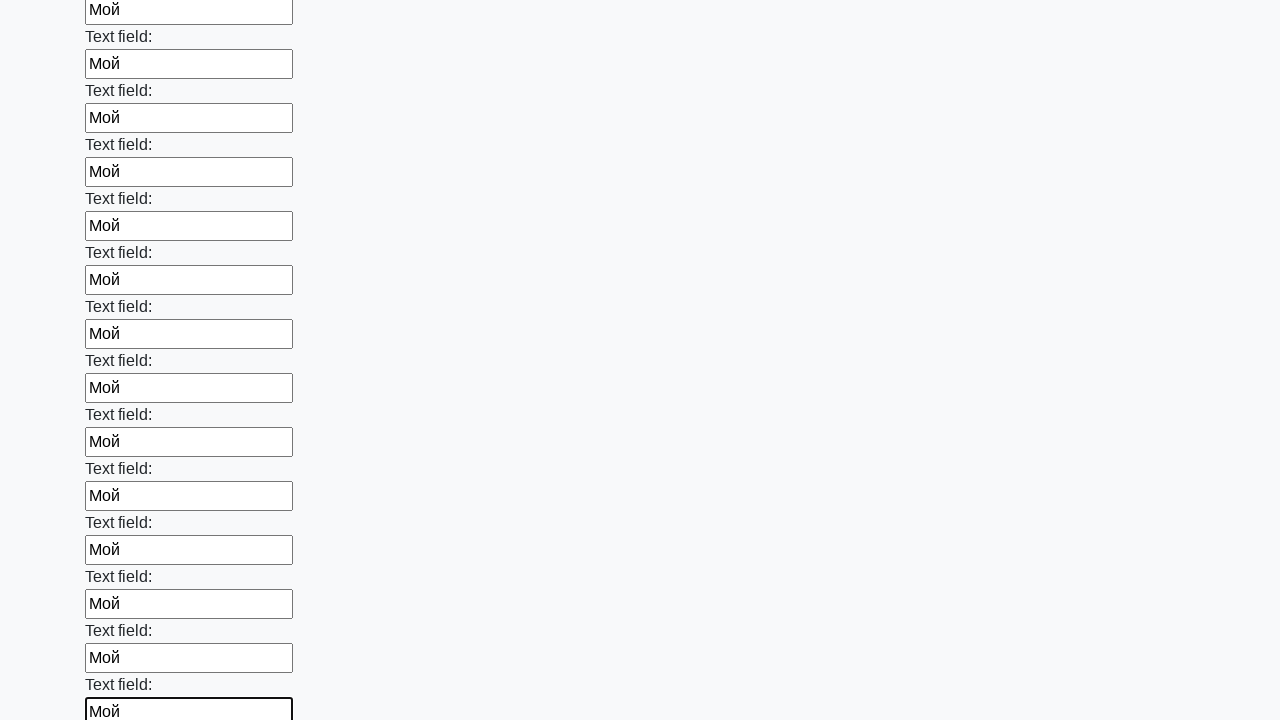

Filled an input field with text 'Мой' on input >> nth=42
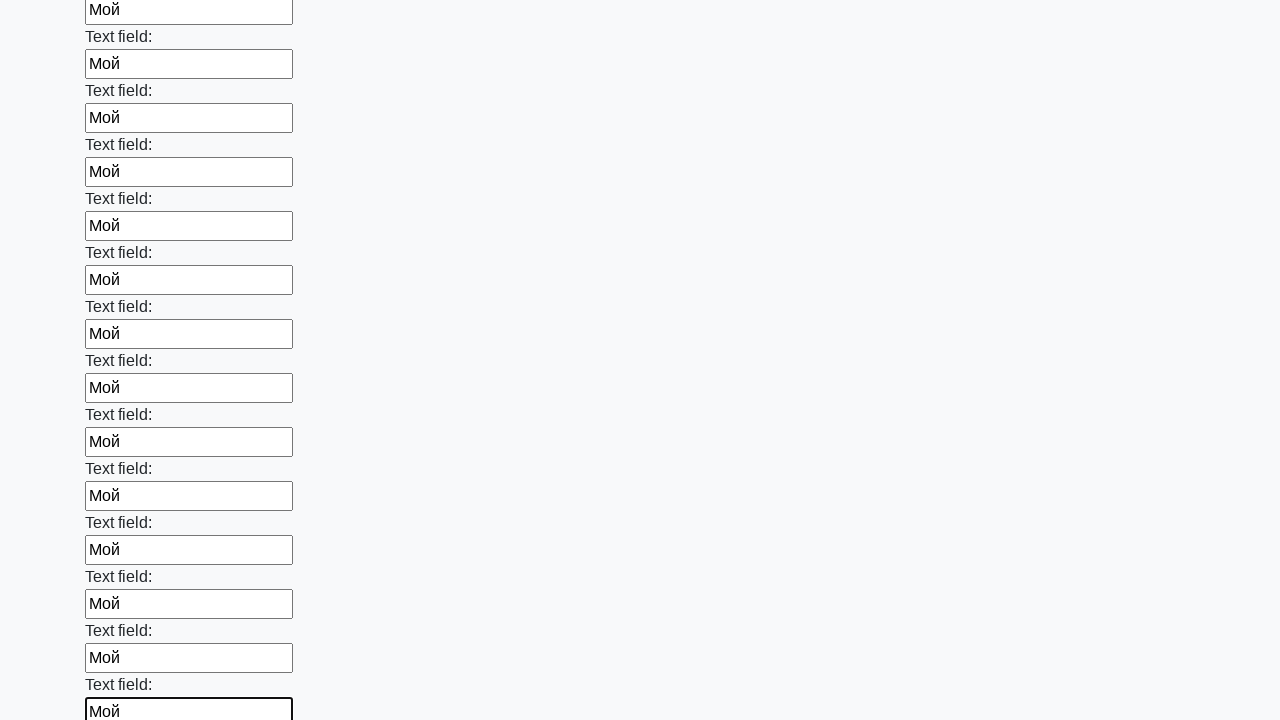

Filled an input field with text 'Мой' on input >> nth=43
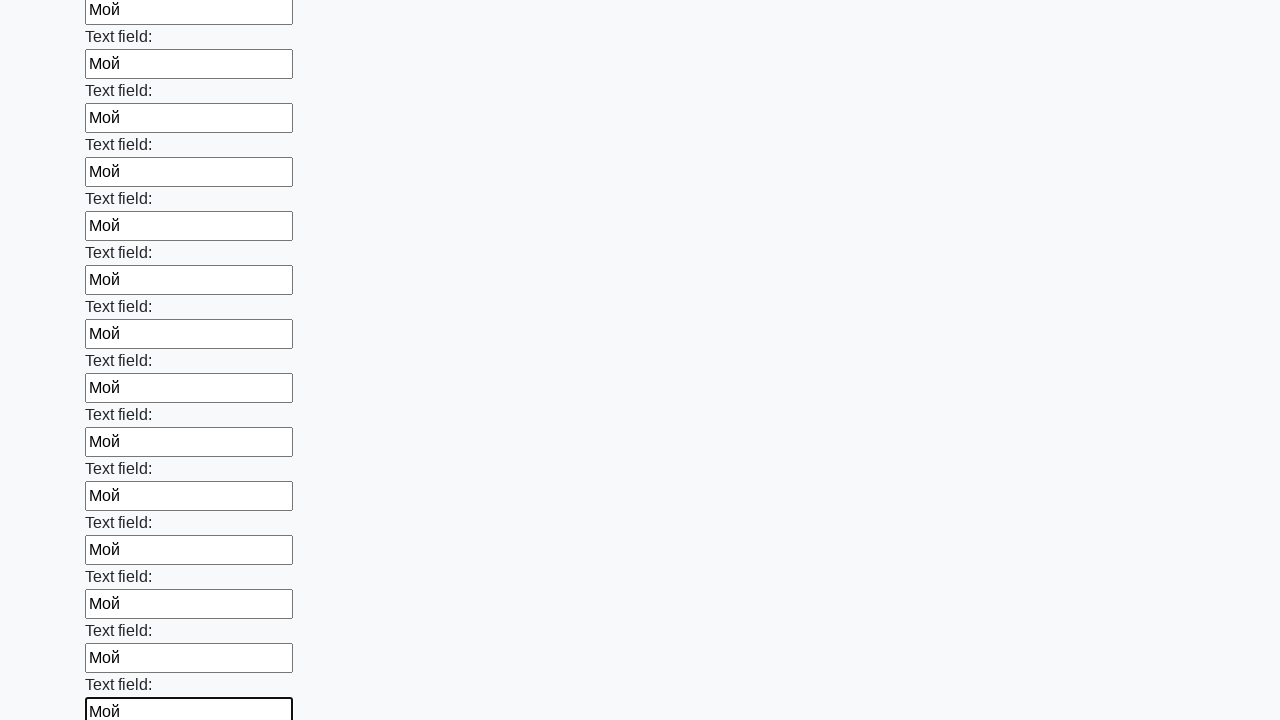

Filled an input field with text 'Мой' on input >> nth=44
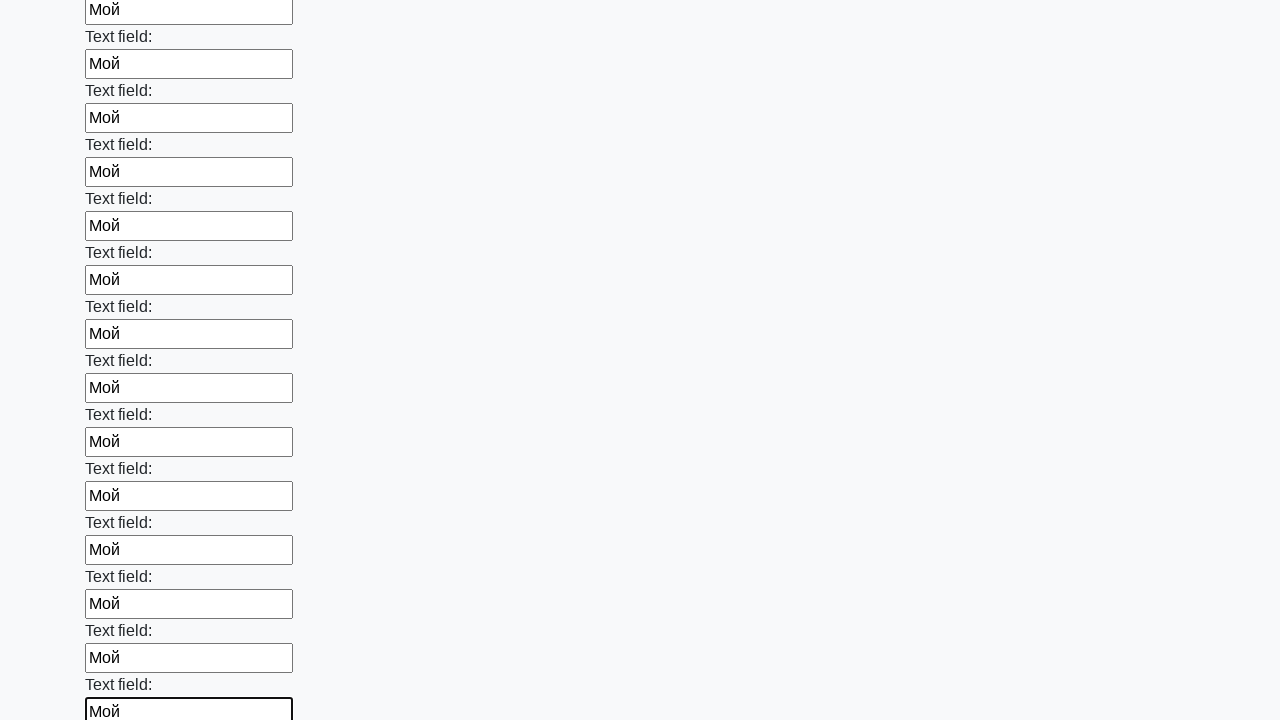

Filled an input field with text 'Мой' on input >> nth=45
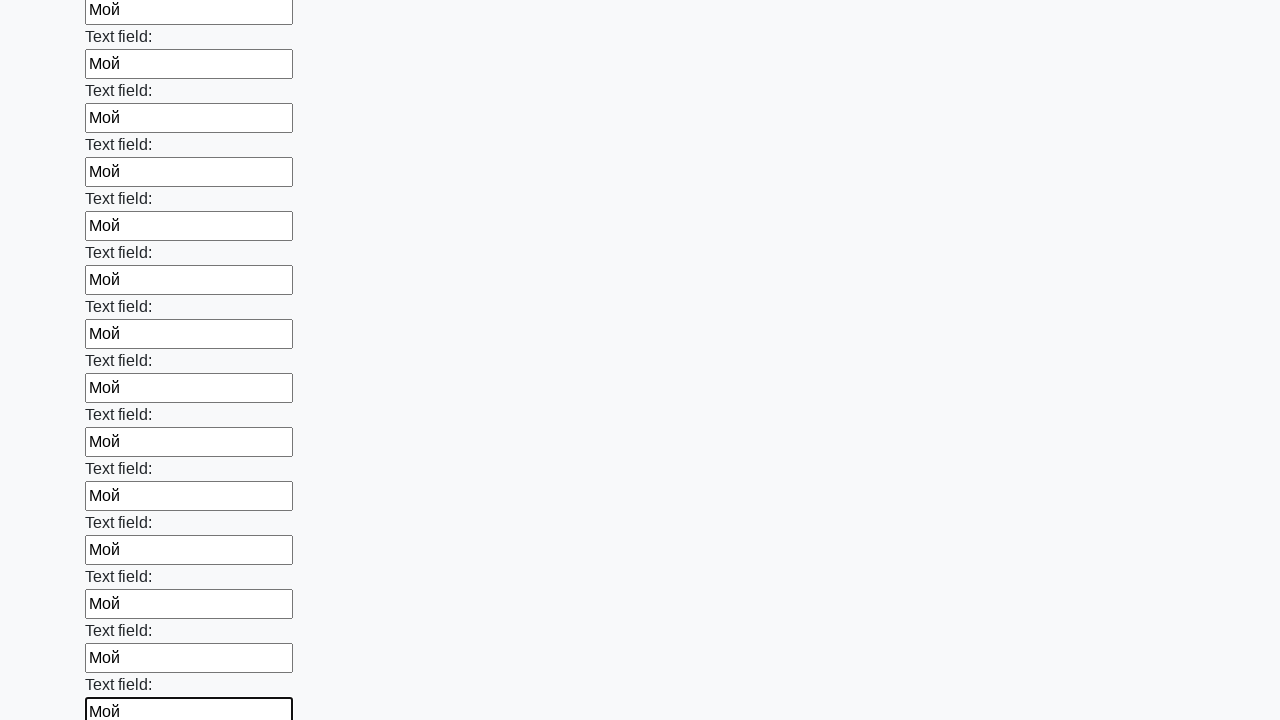

Filled an input field with text 'Мой' on input >> nth=46
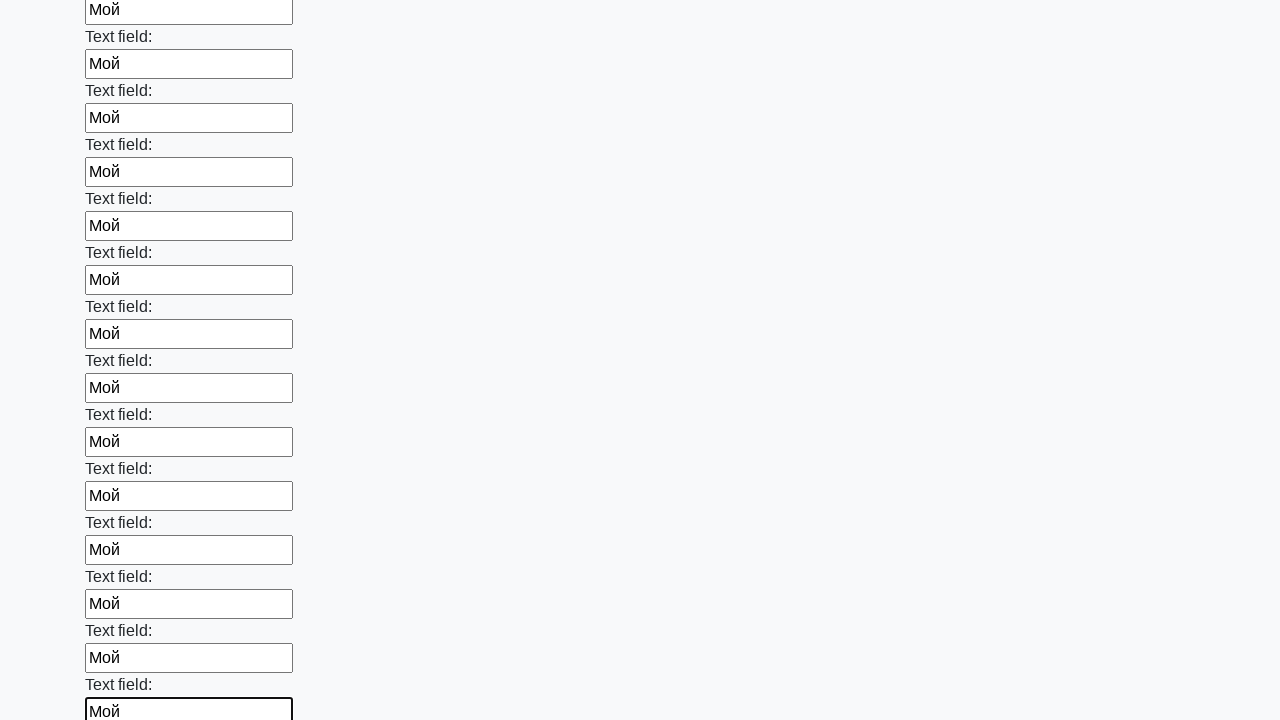

Filled an input field with text 'Мой' on input >> nth=47
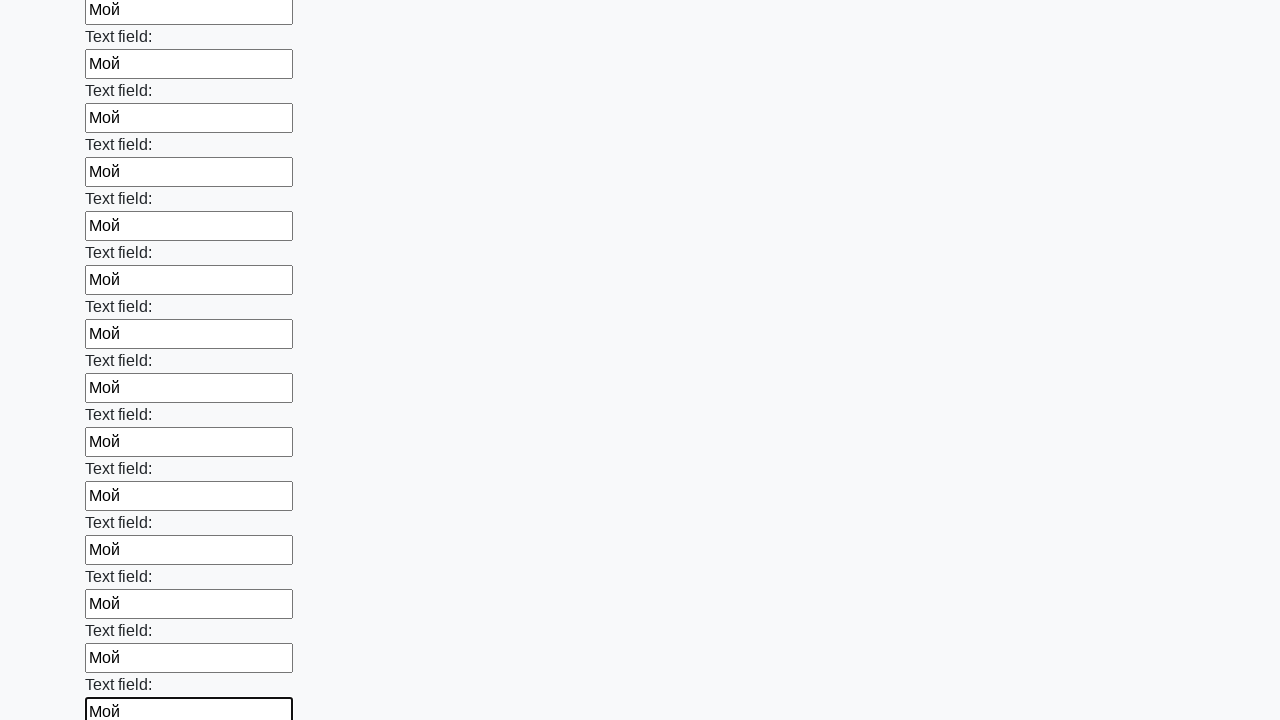

Filled an input field with text 'Мой' on input >> nth=48
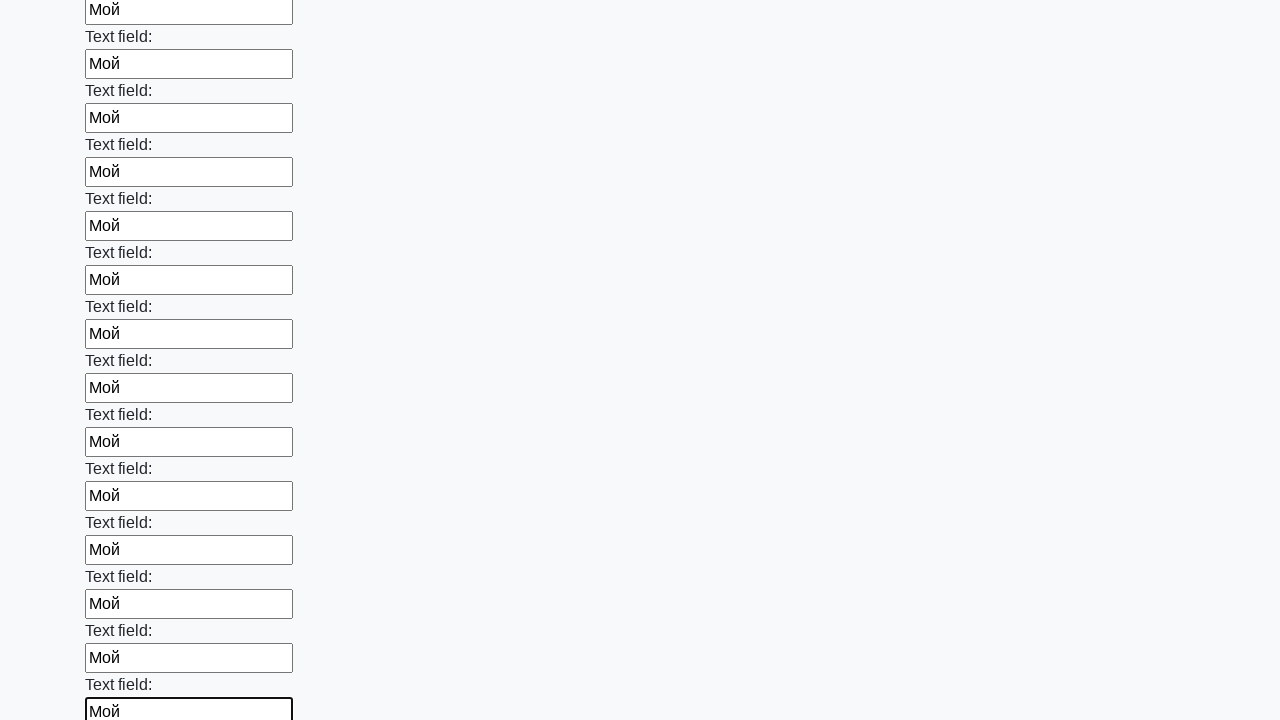

Filled an input field with text 'Мой' on input >> nth=49
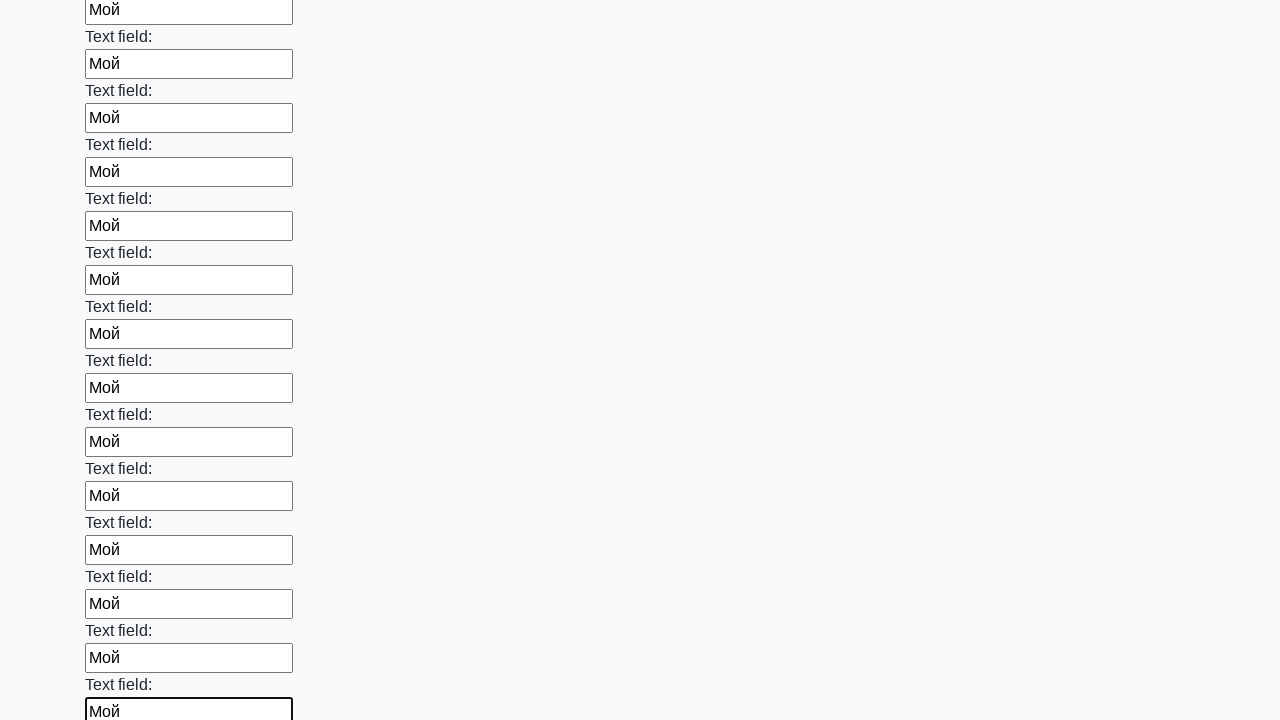

Filled an input field with text 'Мой' on input >> nth=50
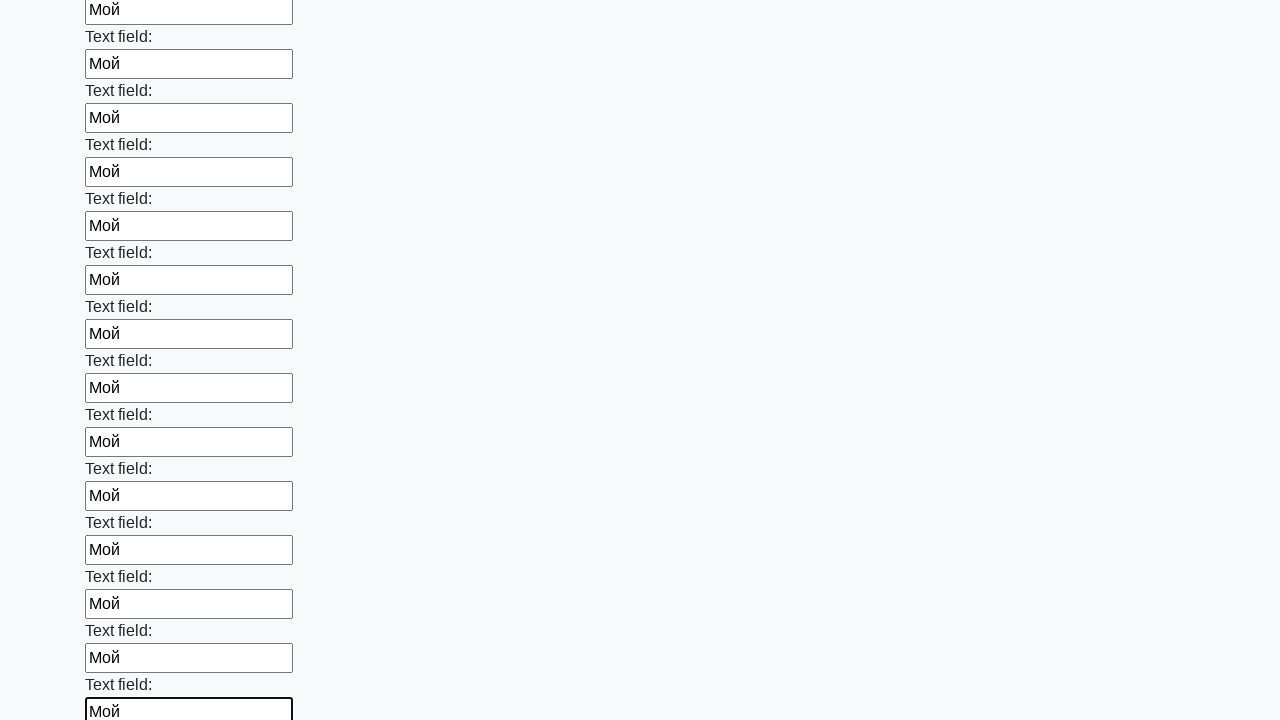

Filled an input field with text 'Мой' on input >> nth=51
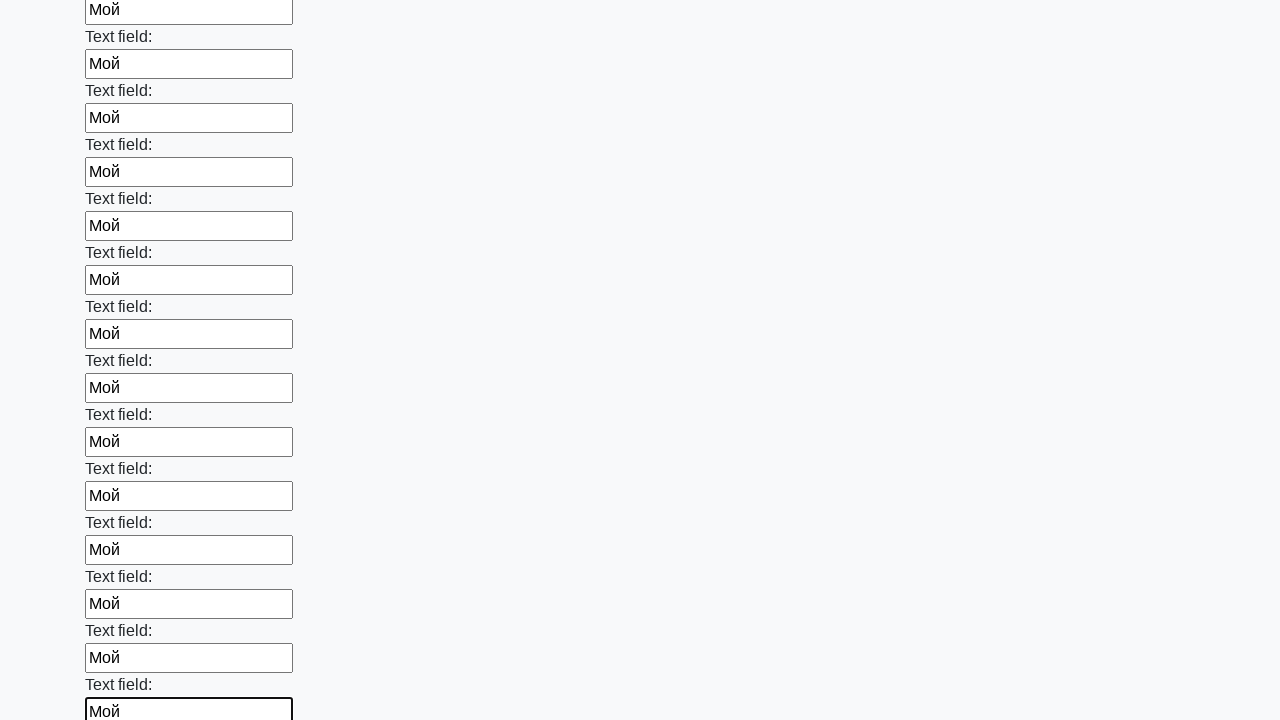

Filled an input field with text 'Мой' on input >> nth=52
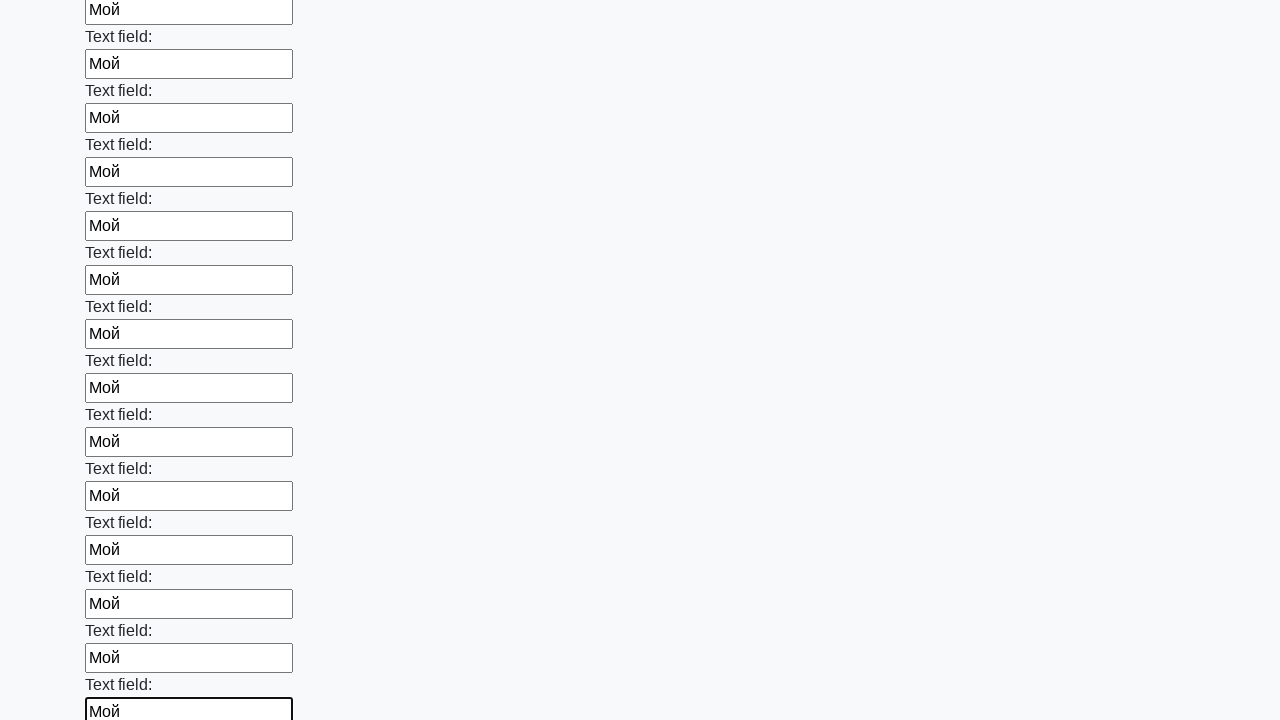

Filled an input field with text 'Мой' on input >> nth=53
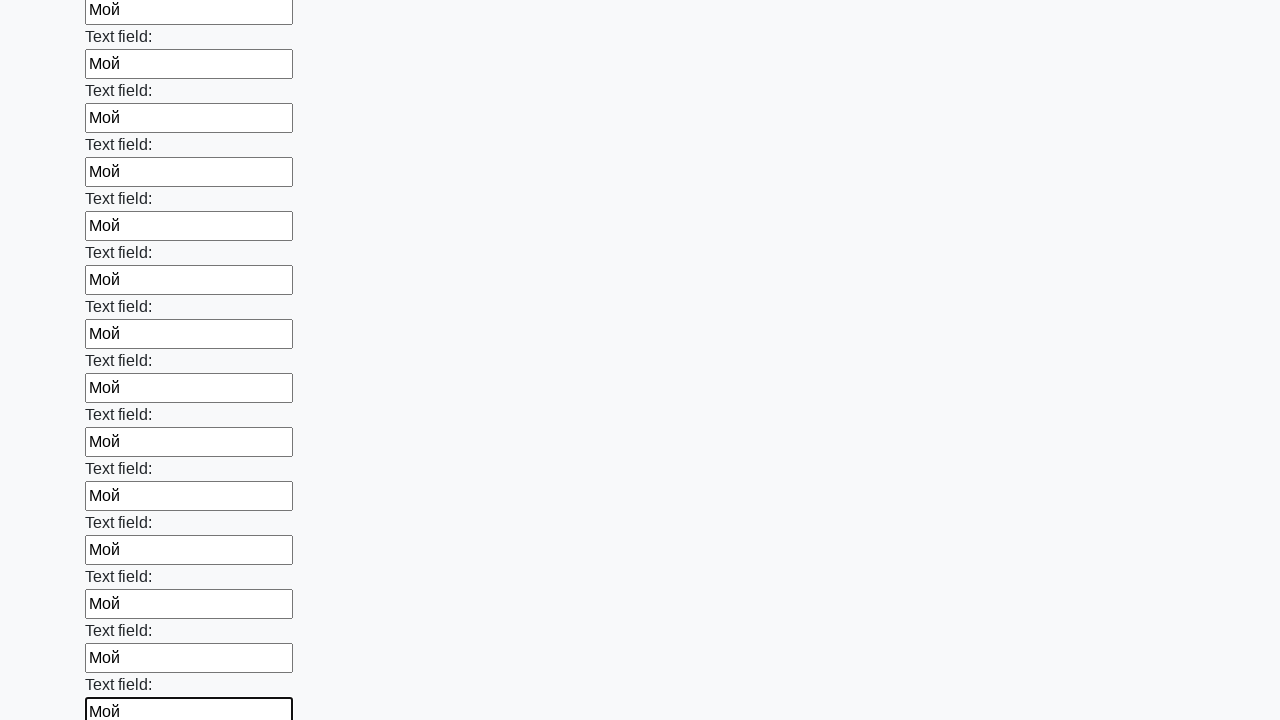

Filled an input field with text 'Мой' on input >> nth=54
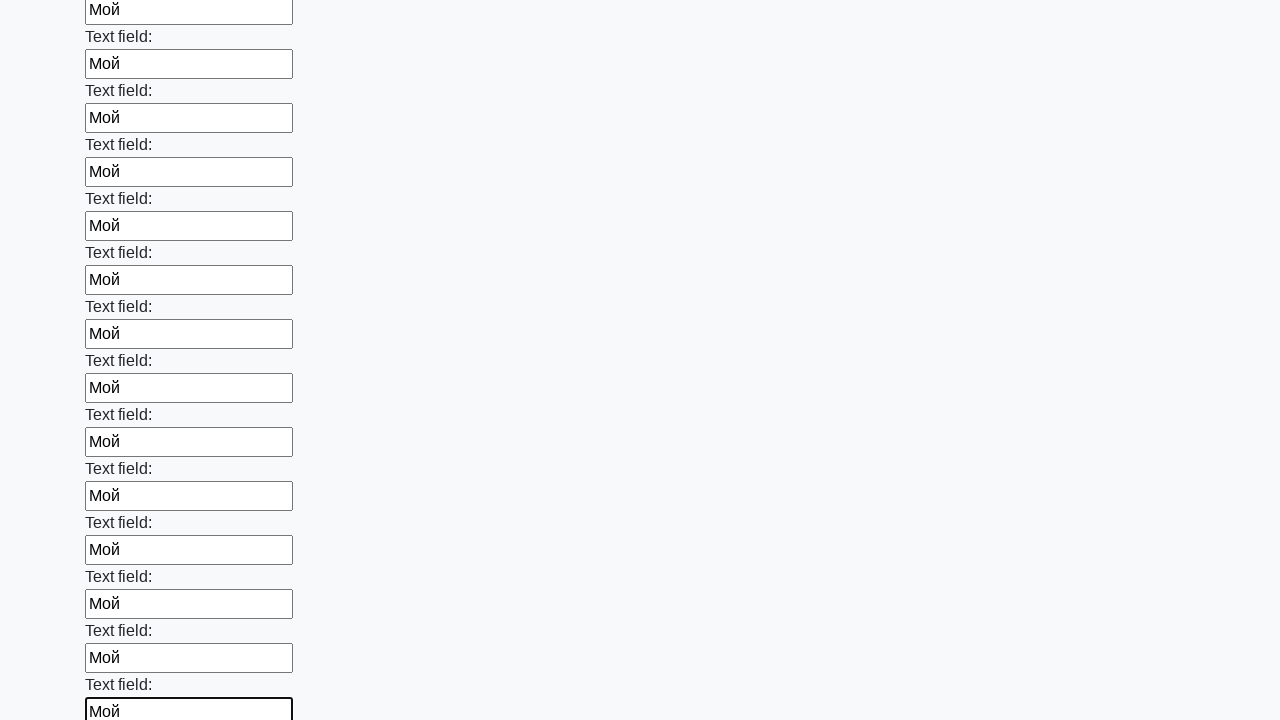

Filled an input field with text 'Мой' on input >> nth=55
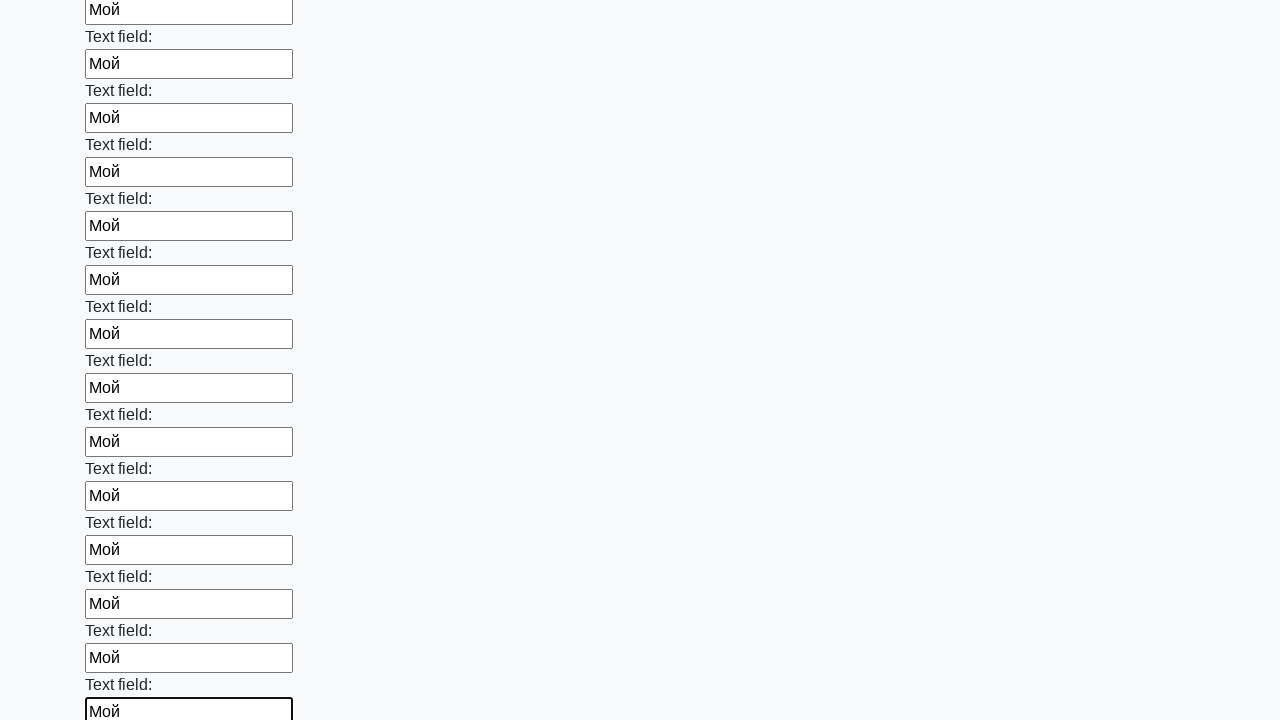

Filled an input field with text 'Мой' on input >> nth=56
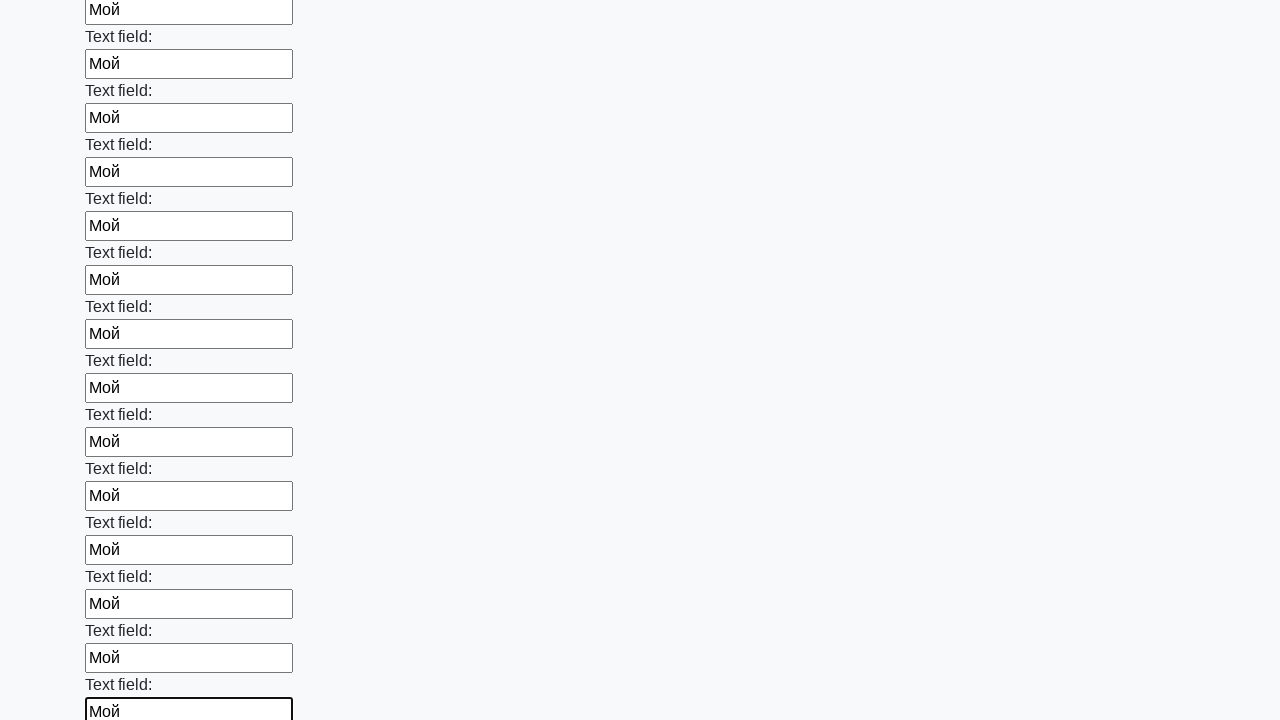

Filled an input field with text 'Мой' on input >> nth=57
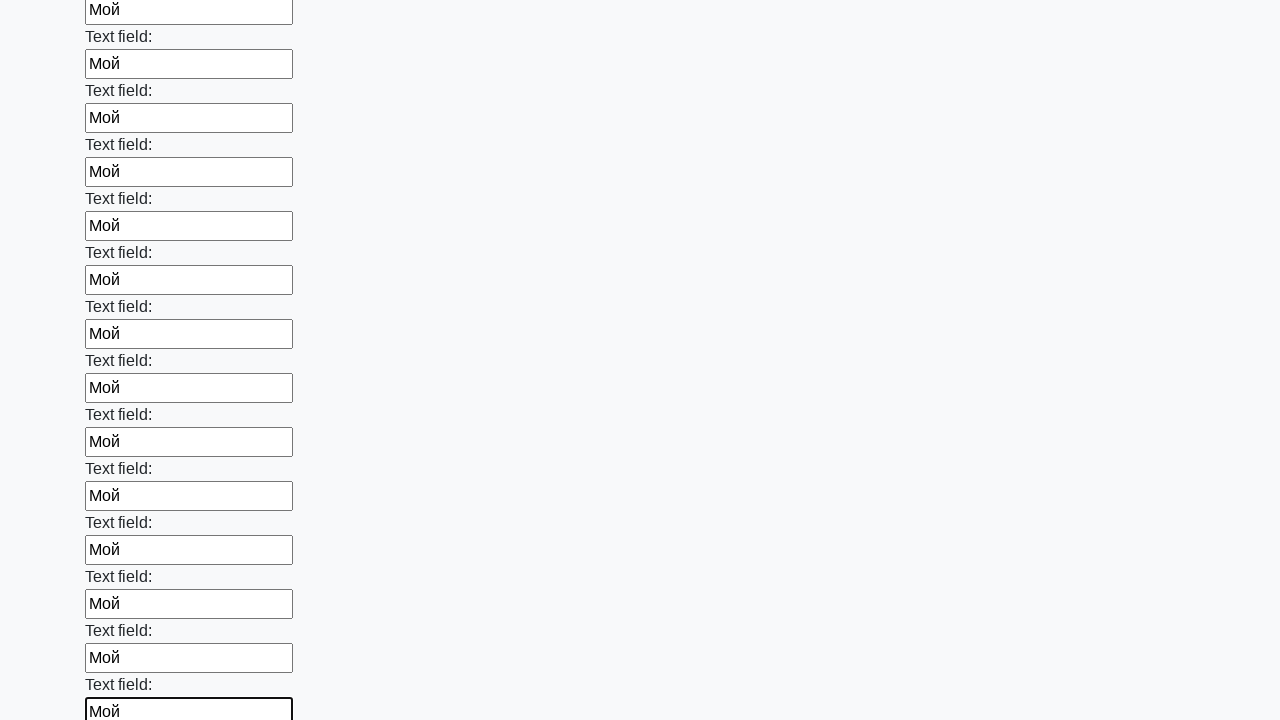

Filled an input field with text 'Мой' on input >> nth=58
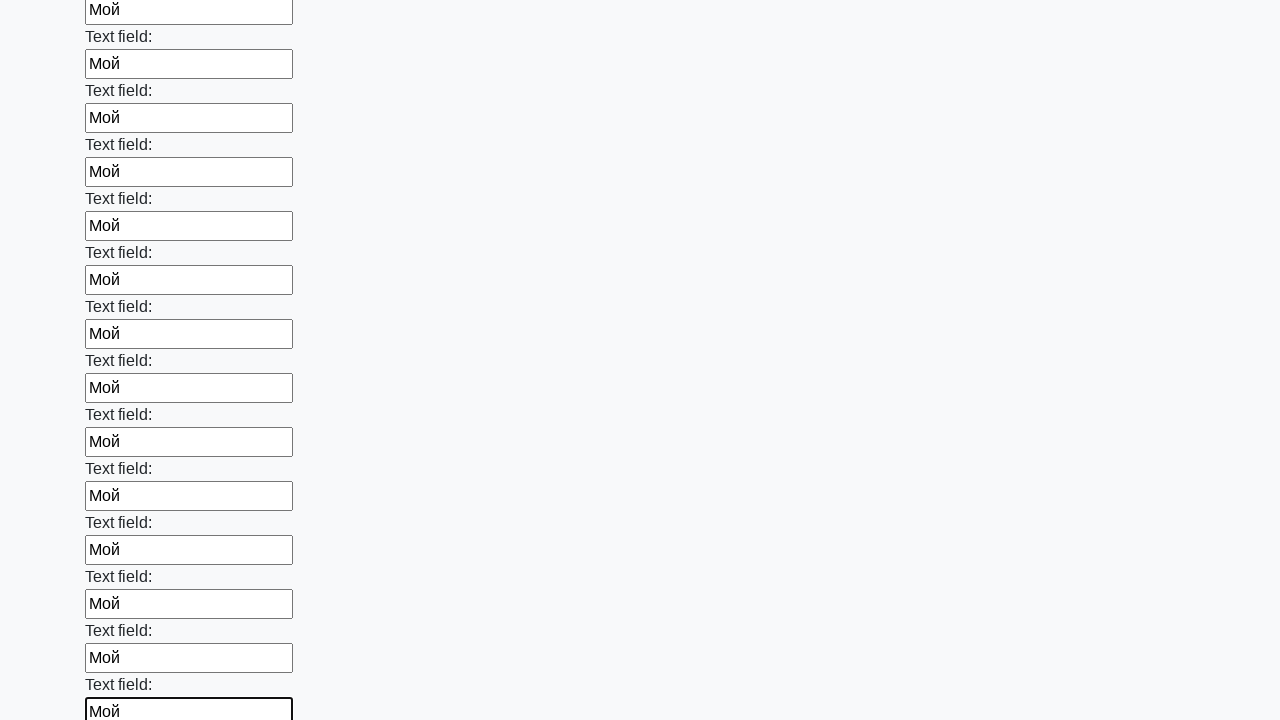

Filled an input field with text 'Мой' on input >> nth=59
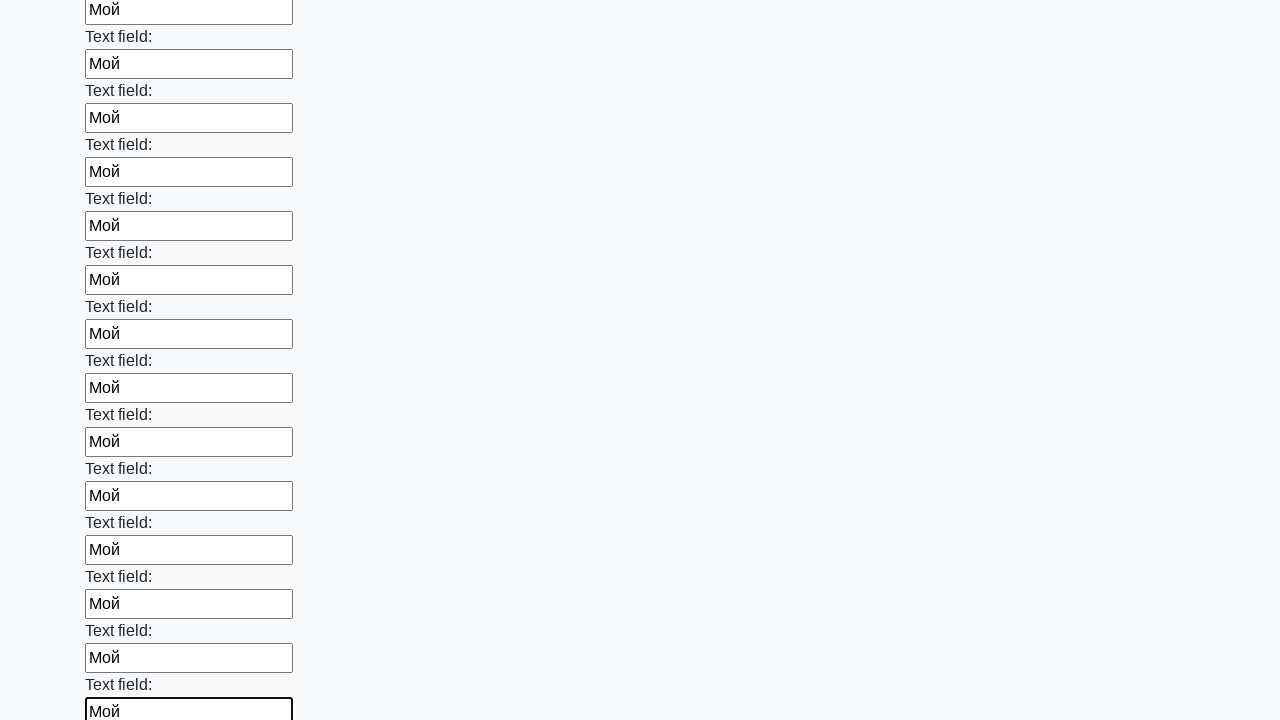

Filled an input field with text 'Мой' on input >> nth=60
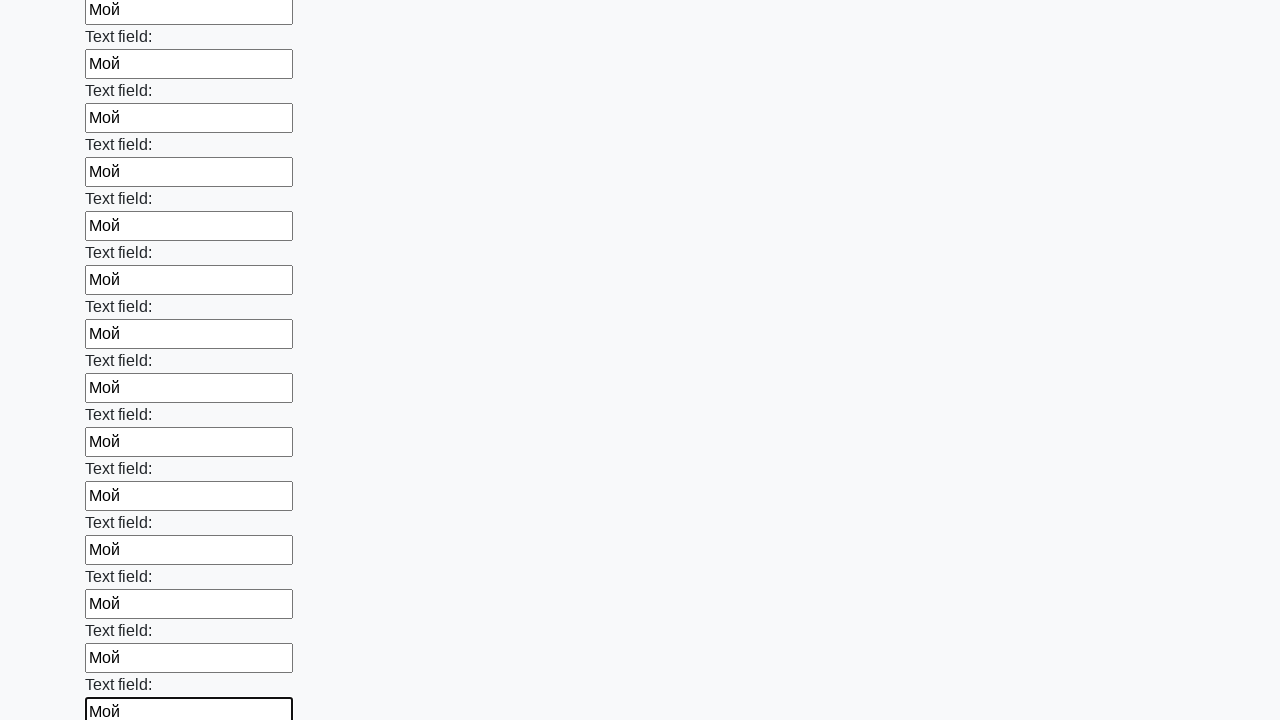

Filled an input field with text 'Мой' on input >> nth=61
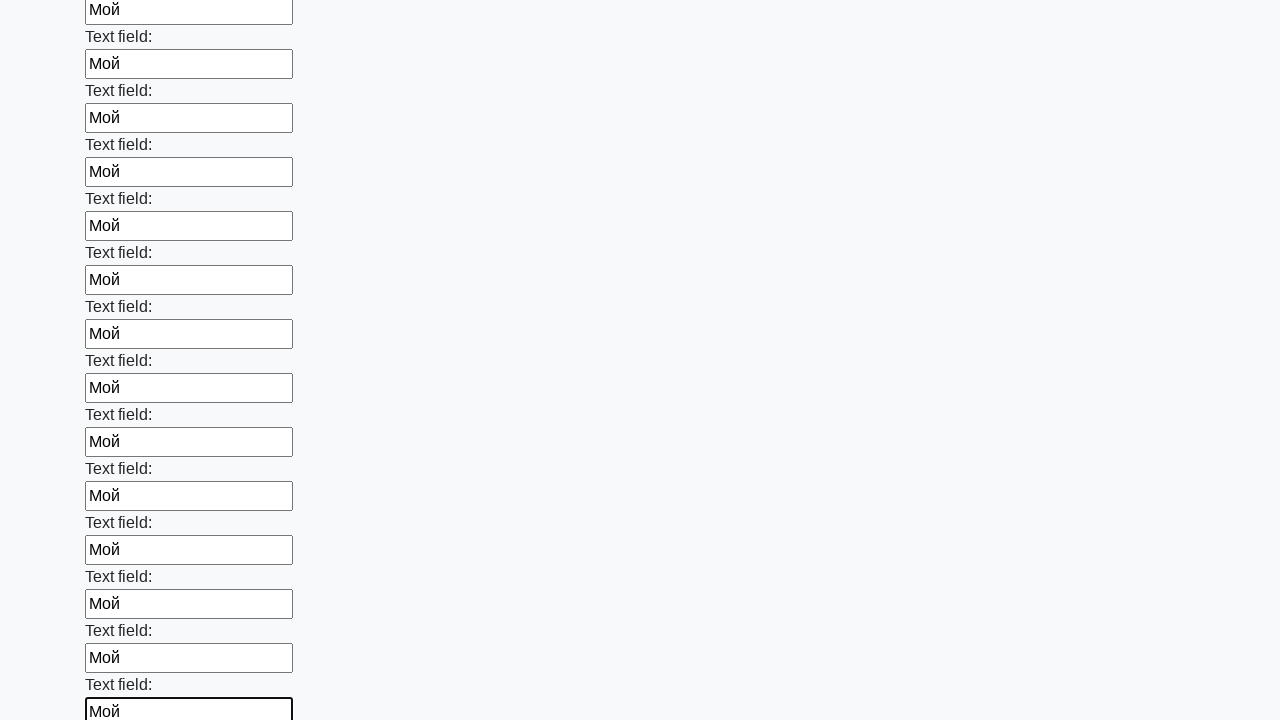

Filled an input field with text 'Мой' on input >> nth=62
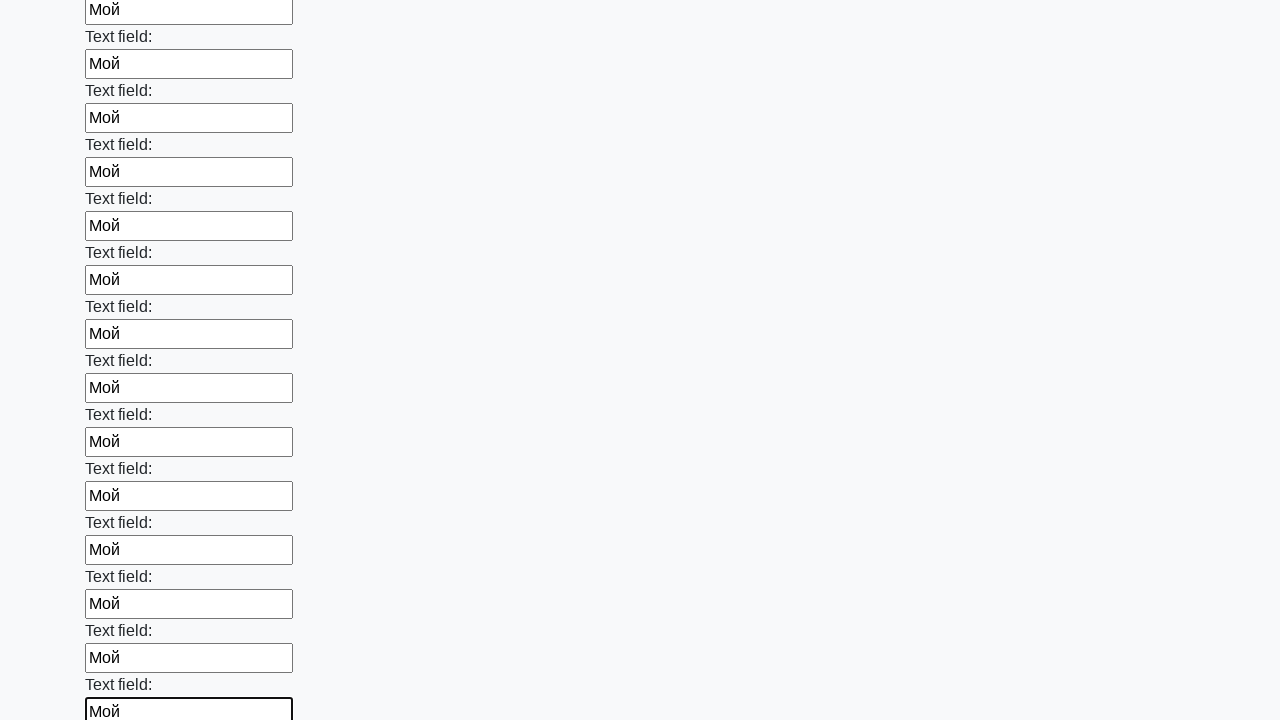

Filled an input field with text 'Мой' on input >> nth=63
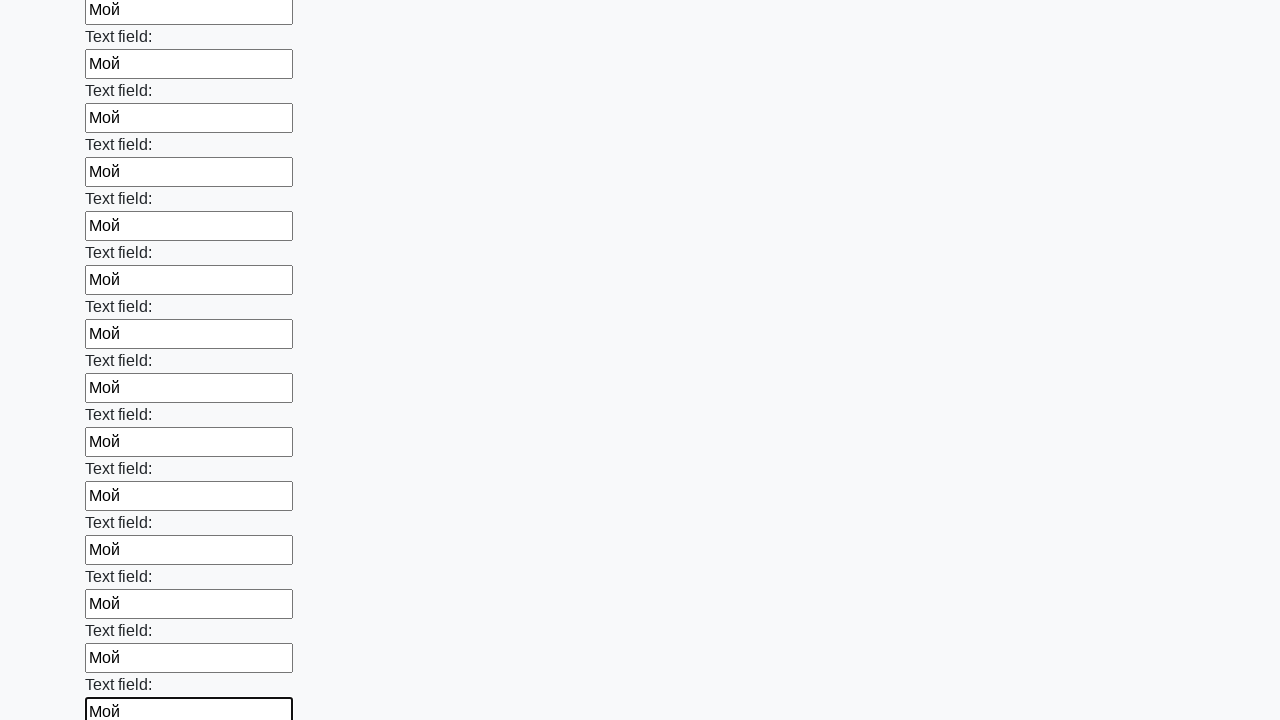

Filled an input field with text 'Мой' on input >> nth=64
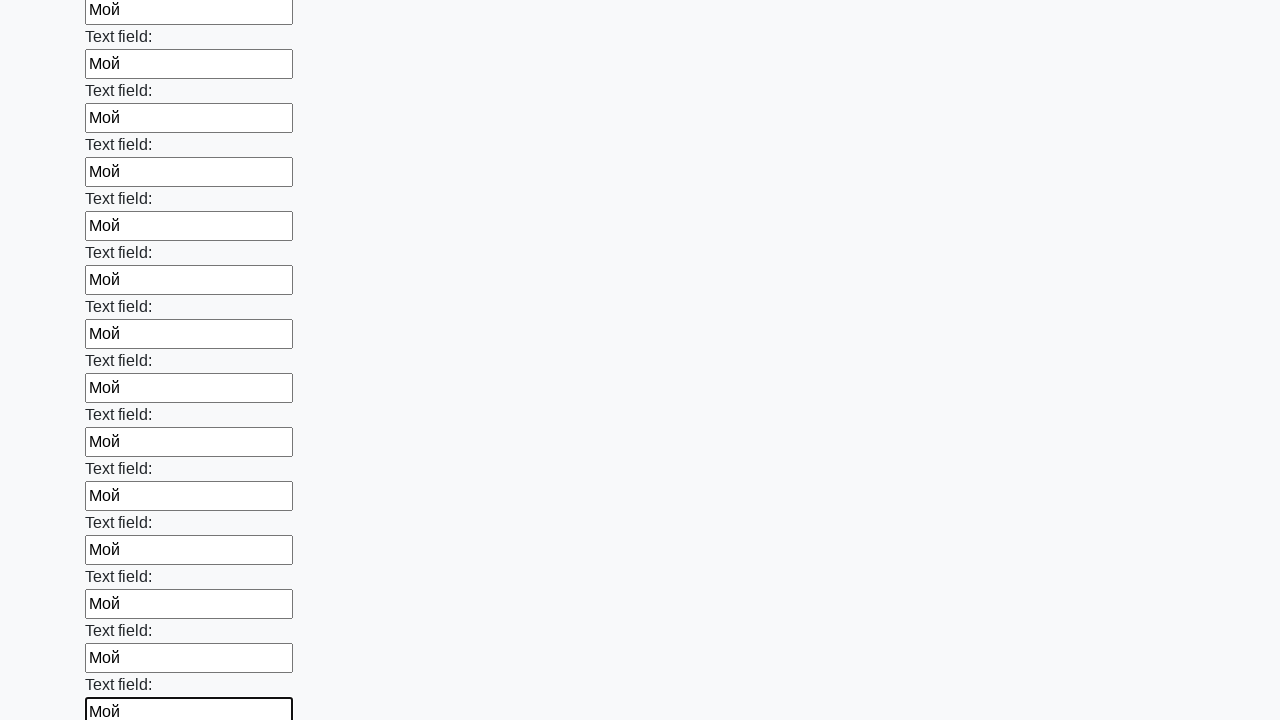

Filled an input field with text 'Мой' on input >> nth=65
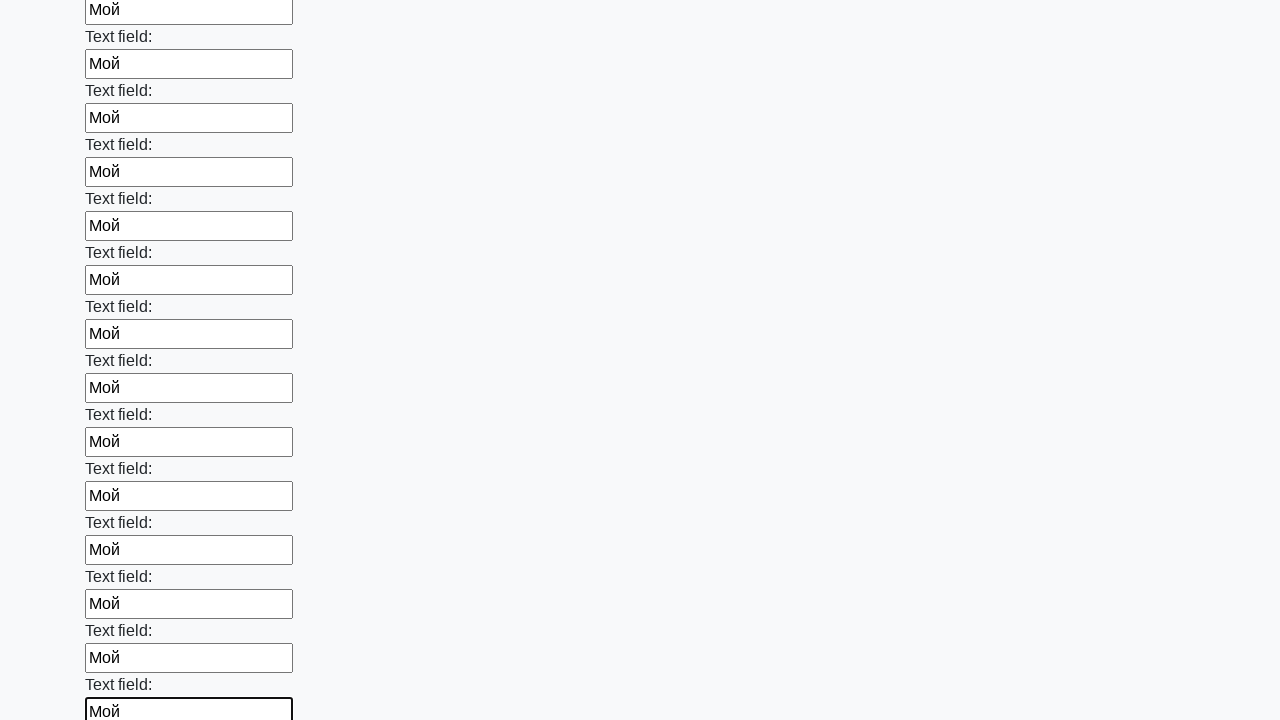

Filled an input field with text 'Мой' on input >> nth=66
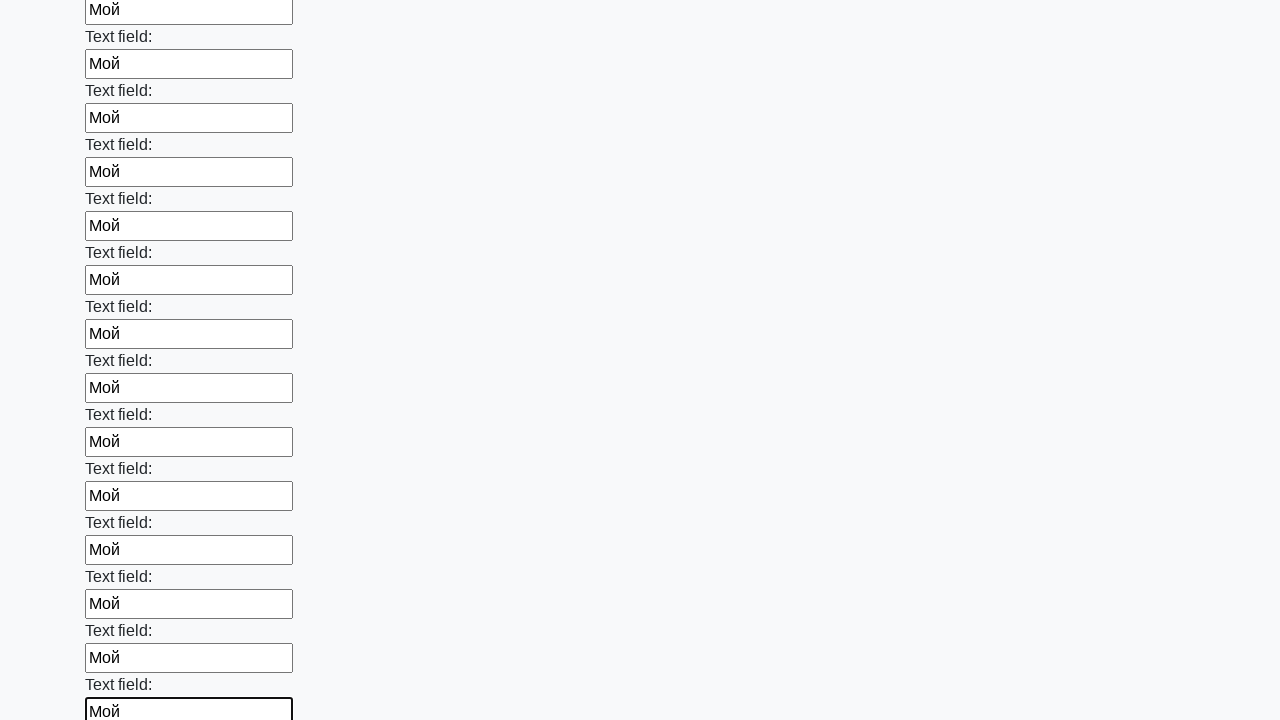

Filled an input field with text 'Мой' on input >> nth=67
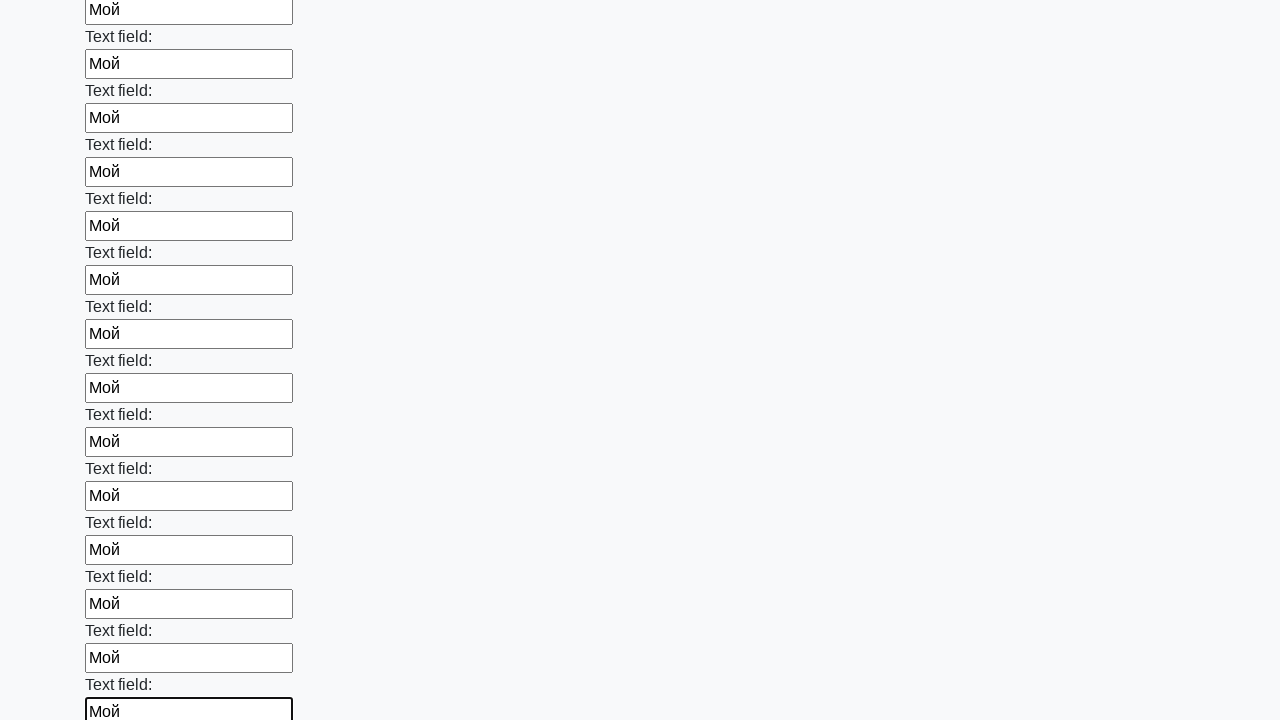

Filled an input field with text 'Мой' on input >> nth=68
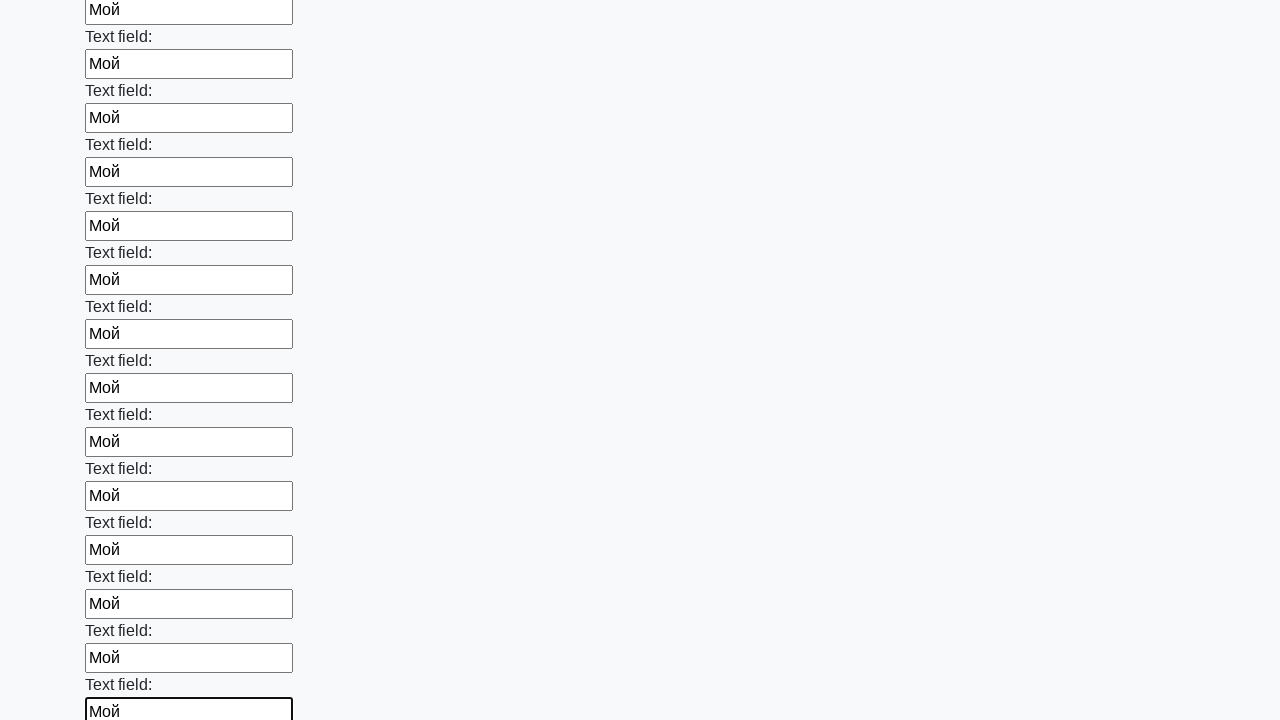

Filled an input field with text 'Мой' on input >> nth=69
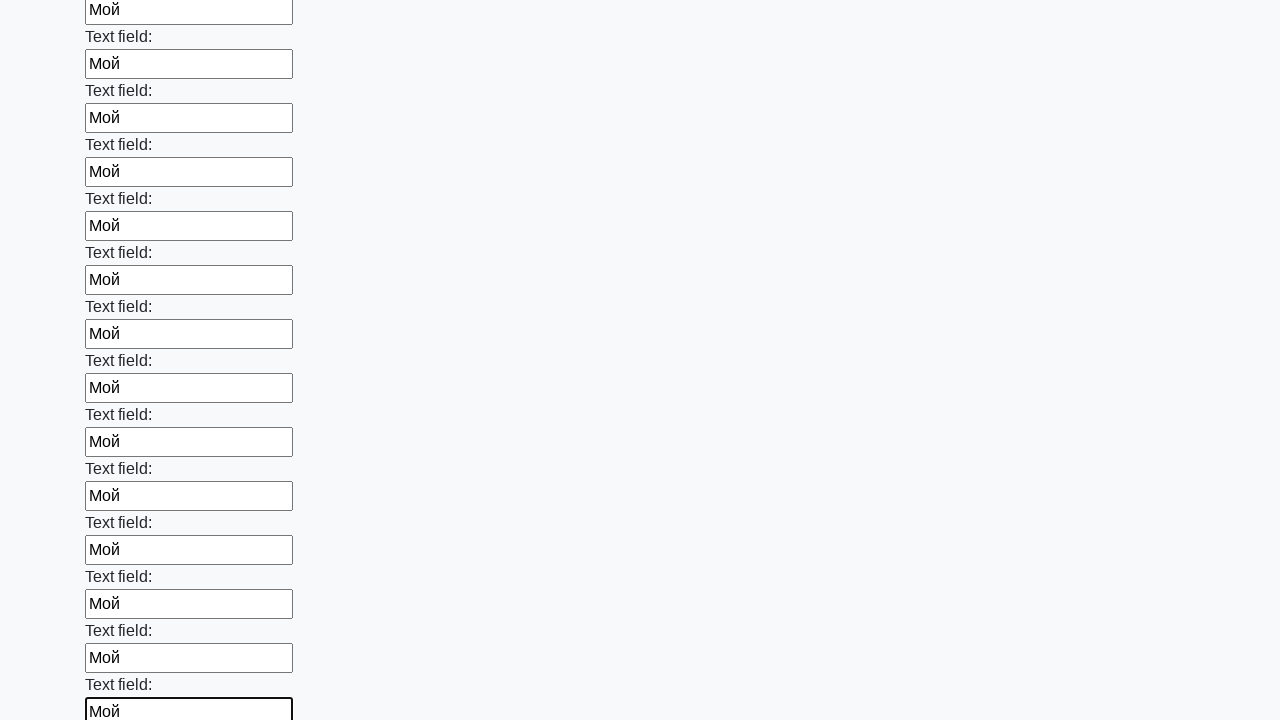

Filled an input field with text 'Мой' on input >> nth=70
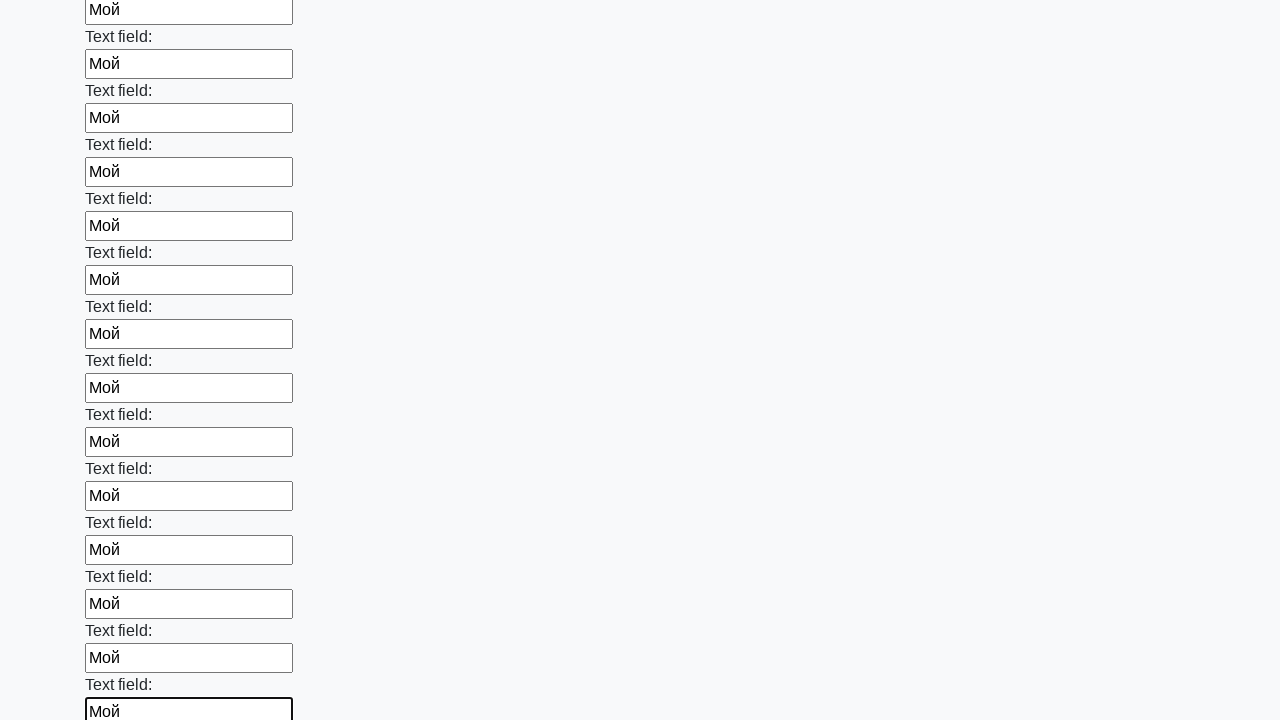

Filled an input field with text 'Мой' on input >> nth=71
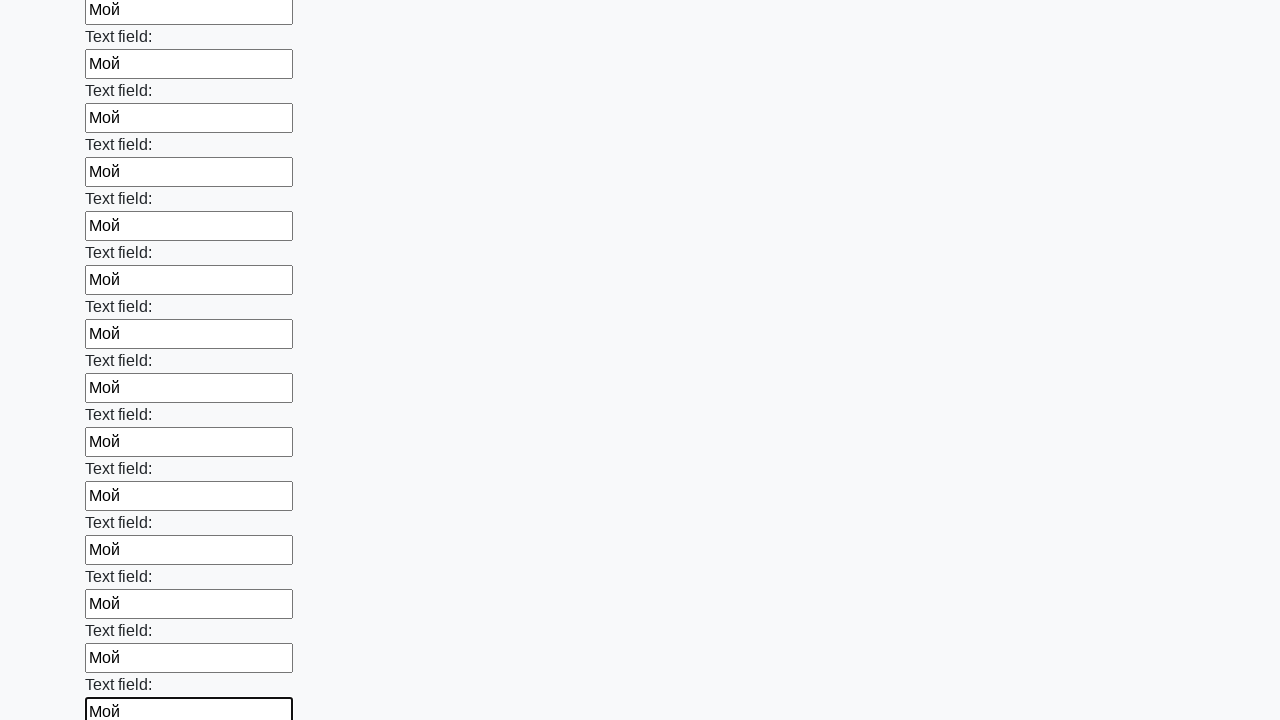

Filled an input field with text 'Мой' on input >> nth=72
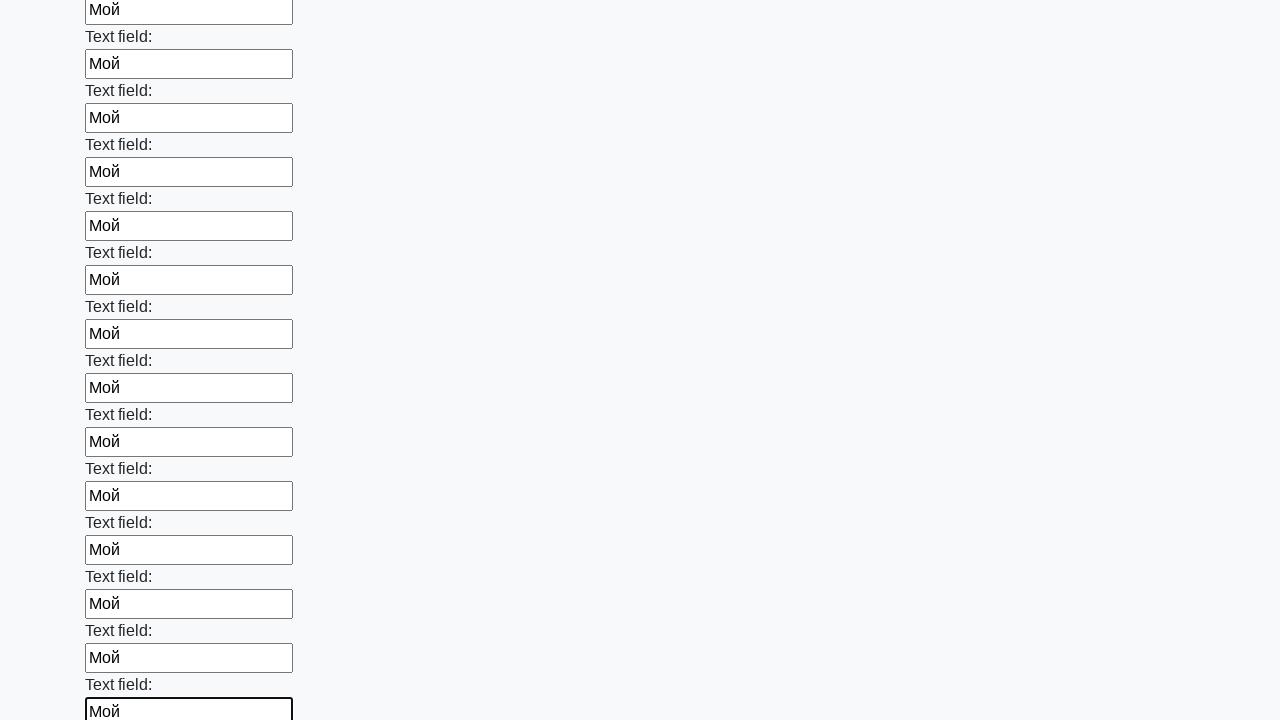

Filled an input field with text 'Мой' on input >> nth=73
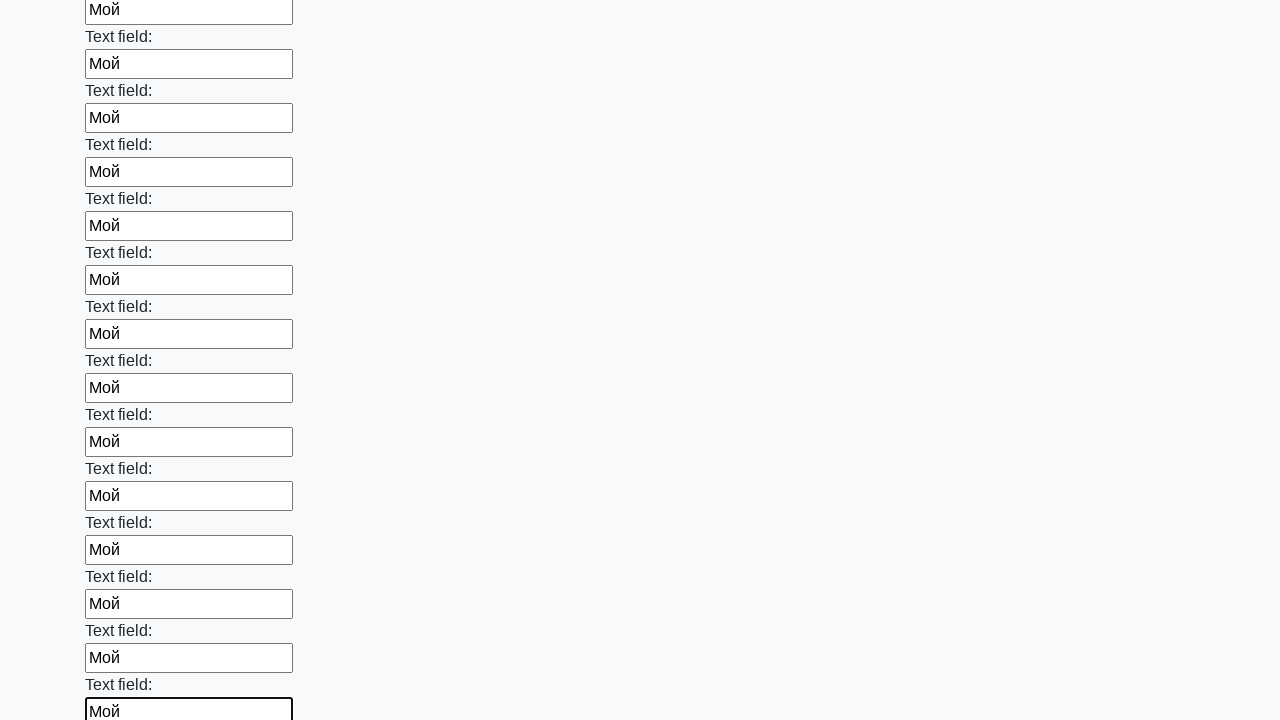

Filled an input field with text 'Мой' on input >> nth=74
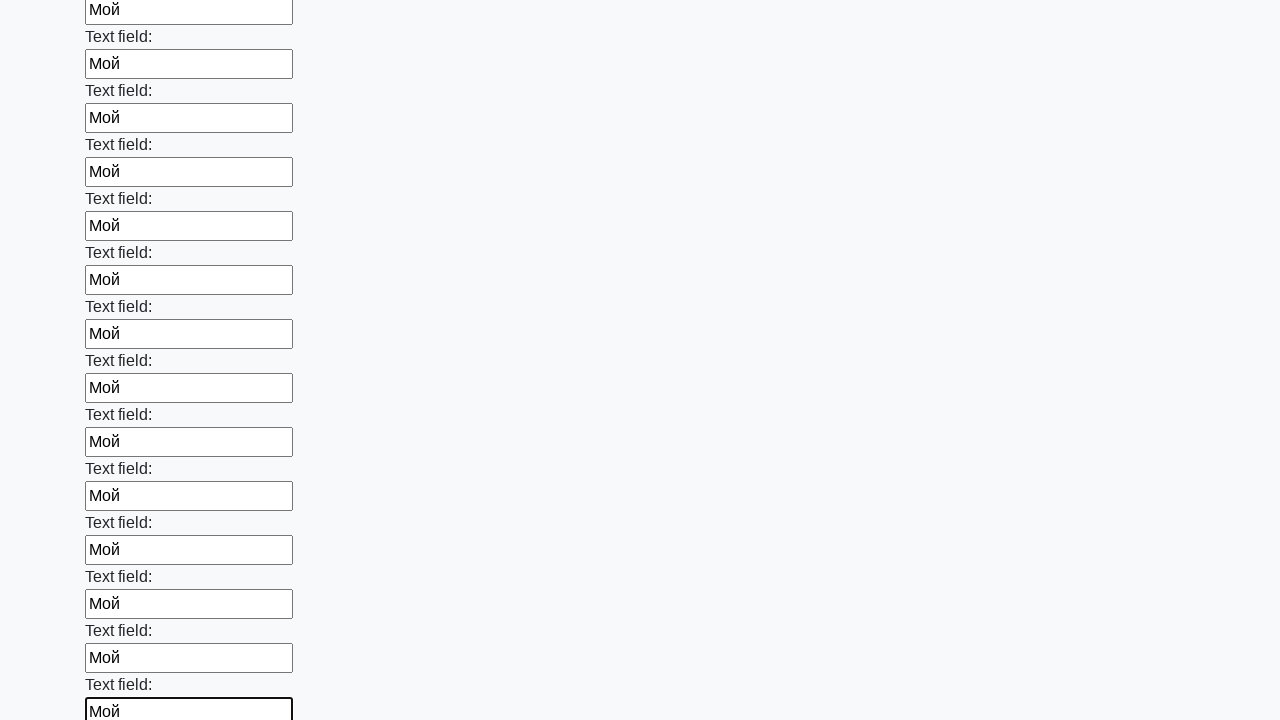

Filled an input field with text 'Мой' on input >> nth=75
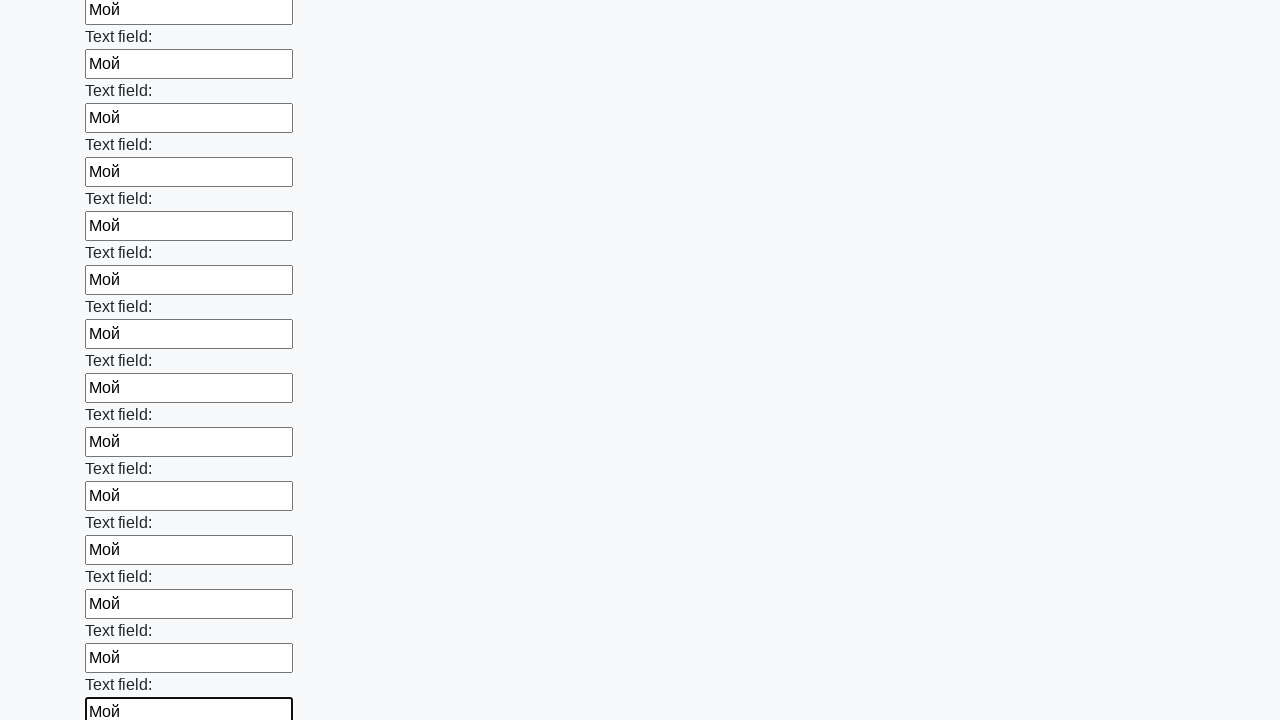

Filled an input field with text 'Мой' on input >> nth=76
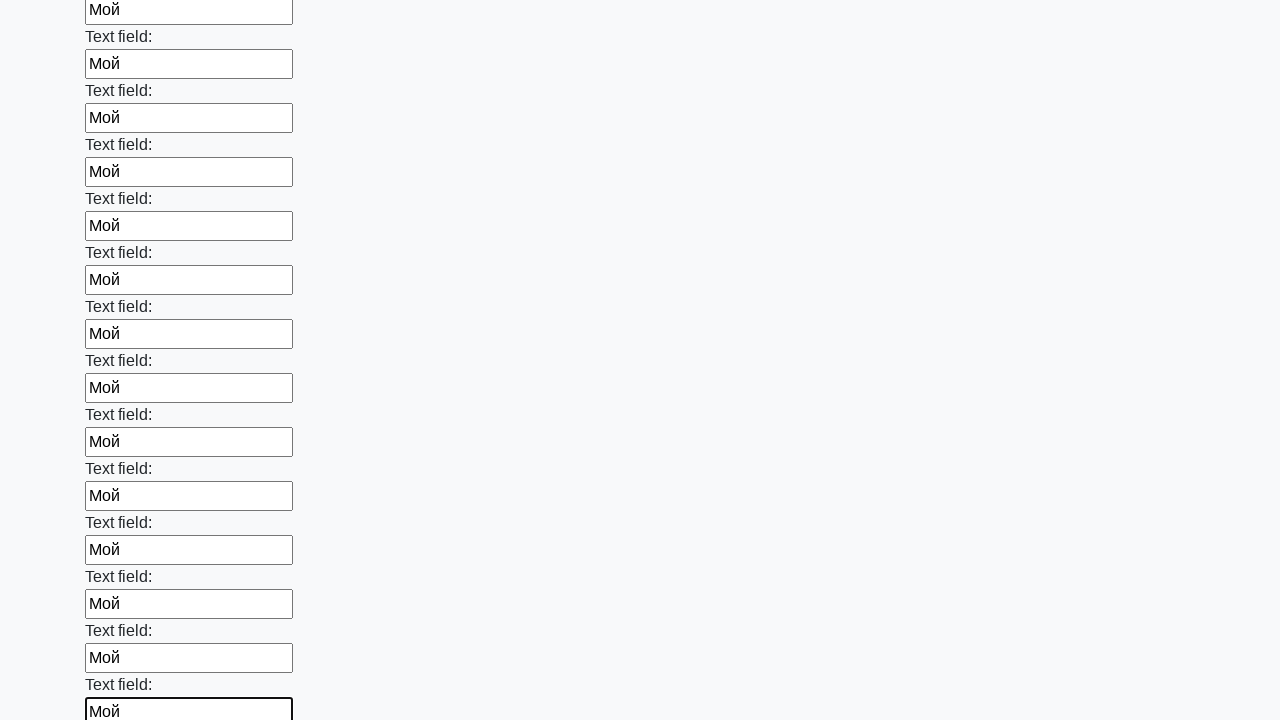

Filled an input field with text 'Мой' on input >> nth=77
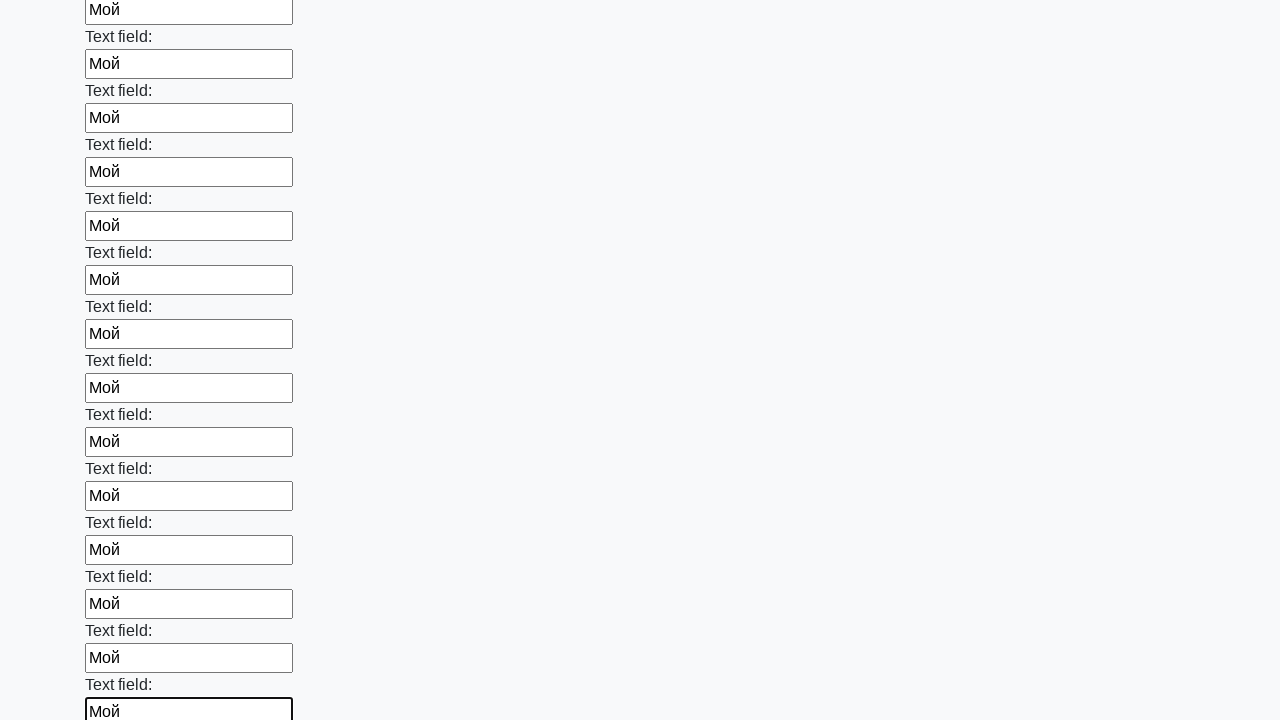

Filled an input field with text 'Мой' on input >> nth=78
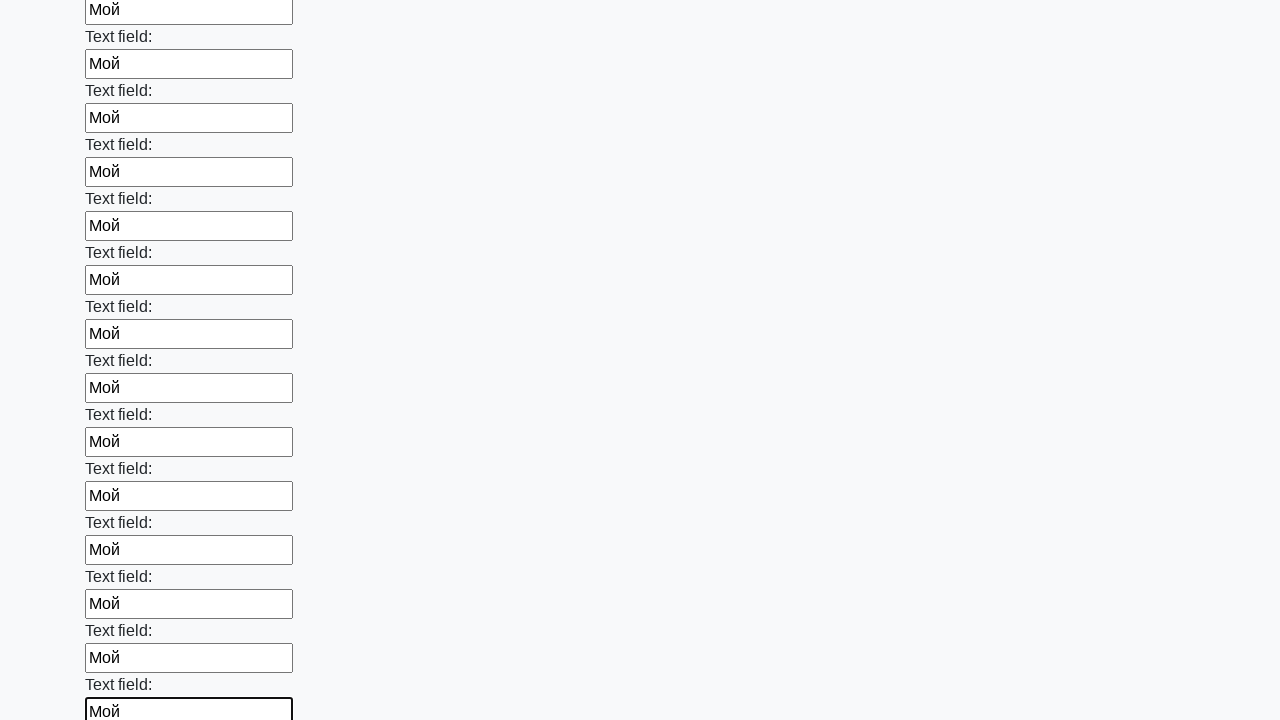

Filled an input field with text 'Мой' on input >> nth=79
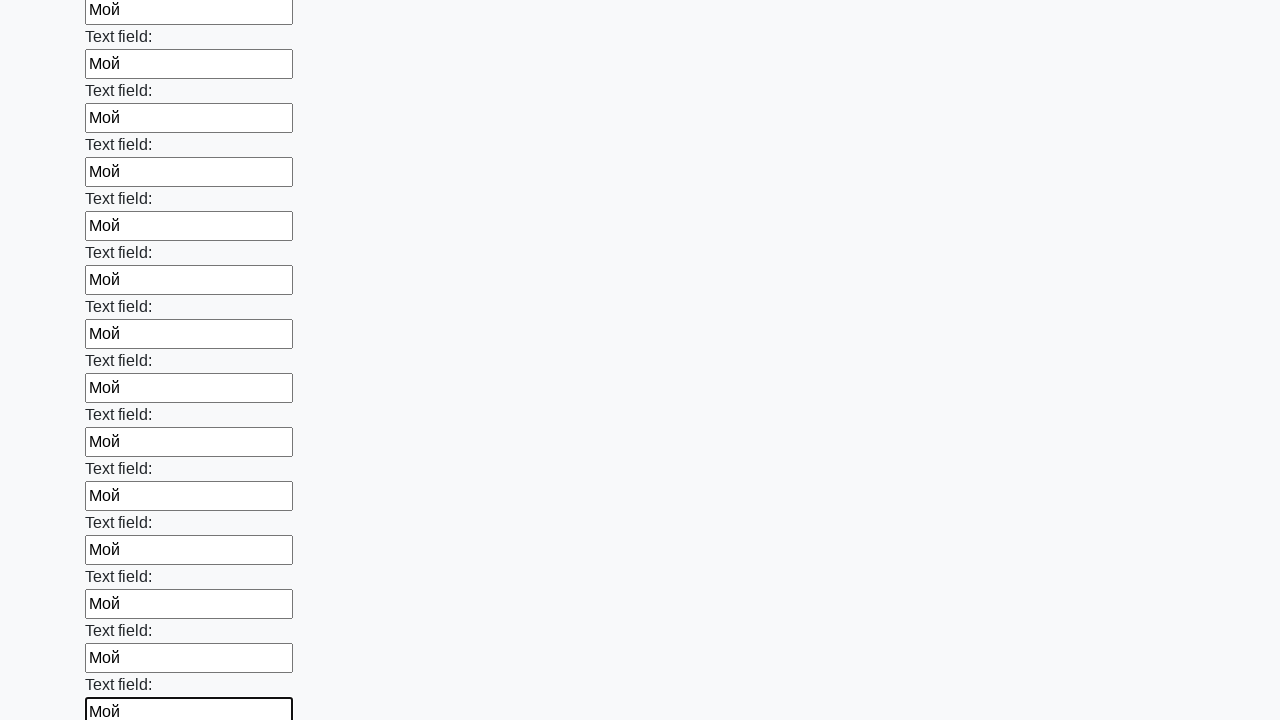

Filled an input field with text 'Мой' on input >> nth=80
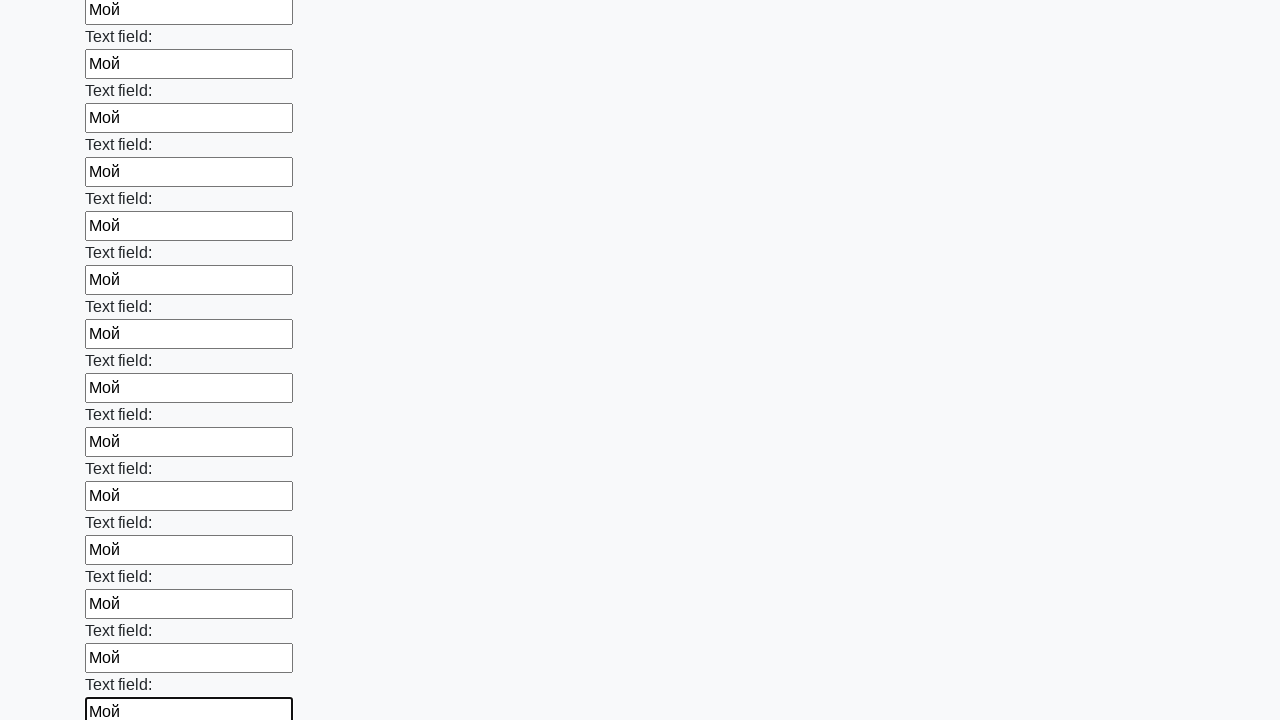

Filled an input field with text 'Мой' on input >> nth=81
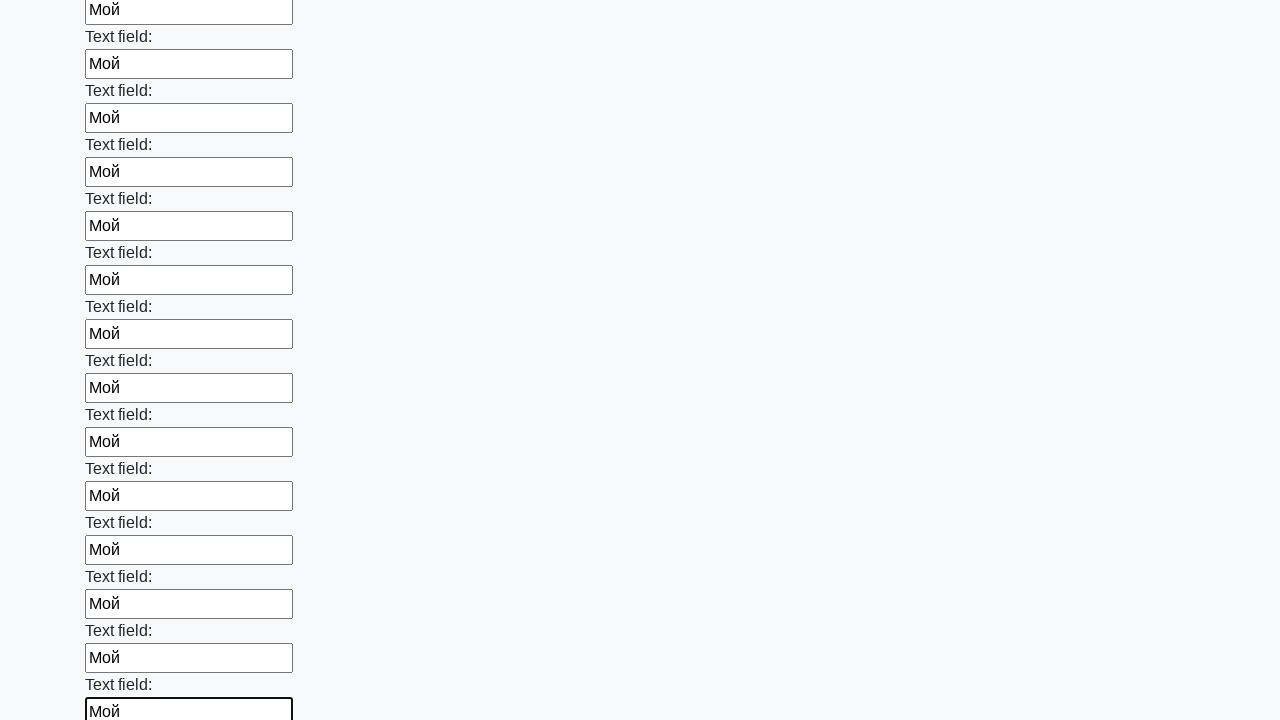

Filled an input field with text 'Мой' on input >> nth=82
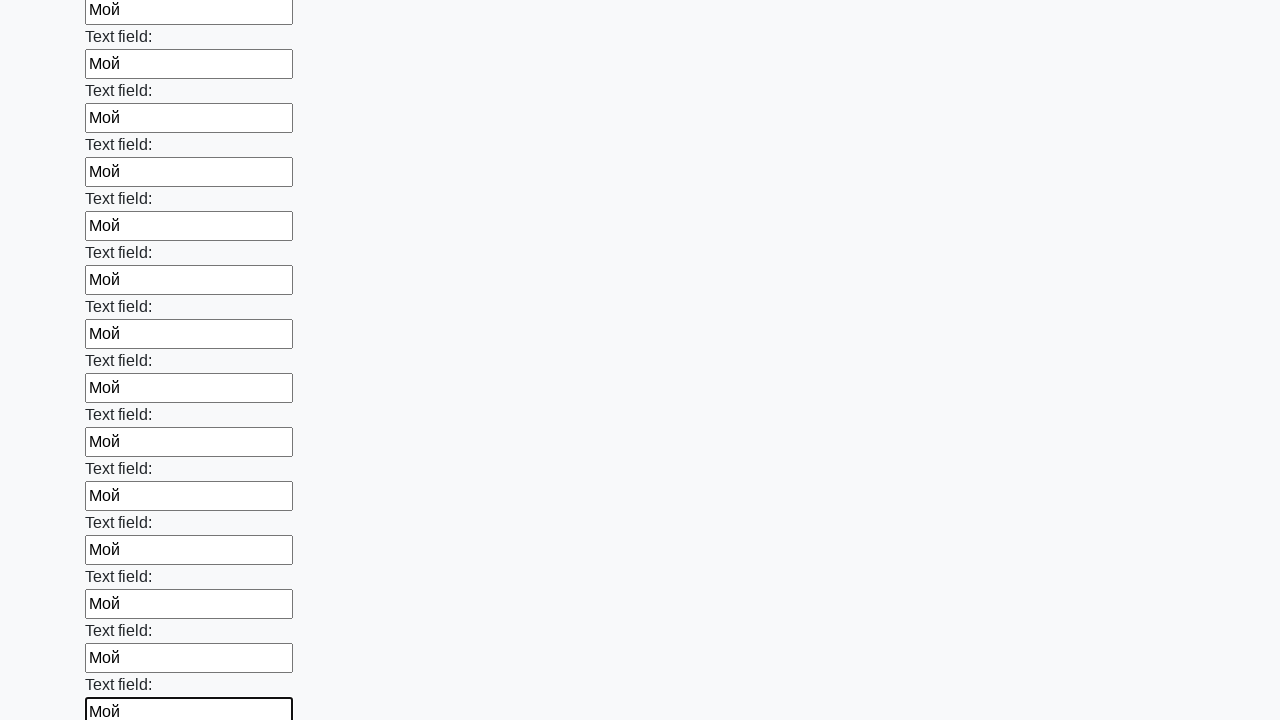

Filled an input field with text 'Мой' on input >> nth=83
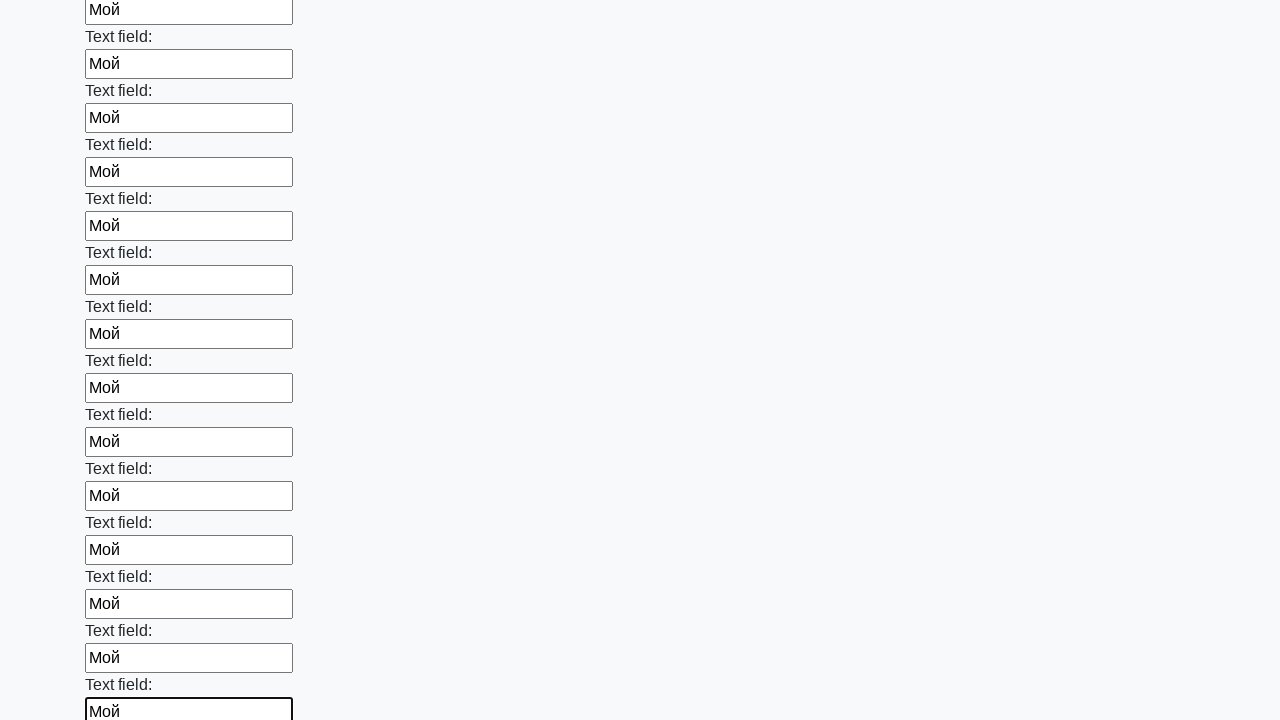

Filled an input field with text 'Мой' on input >> nth=84
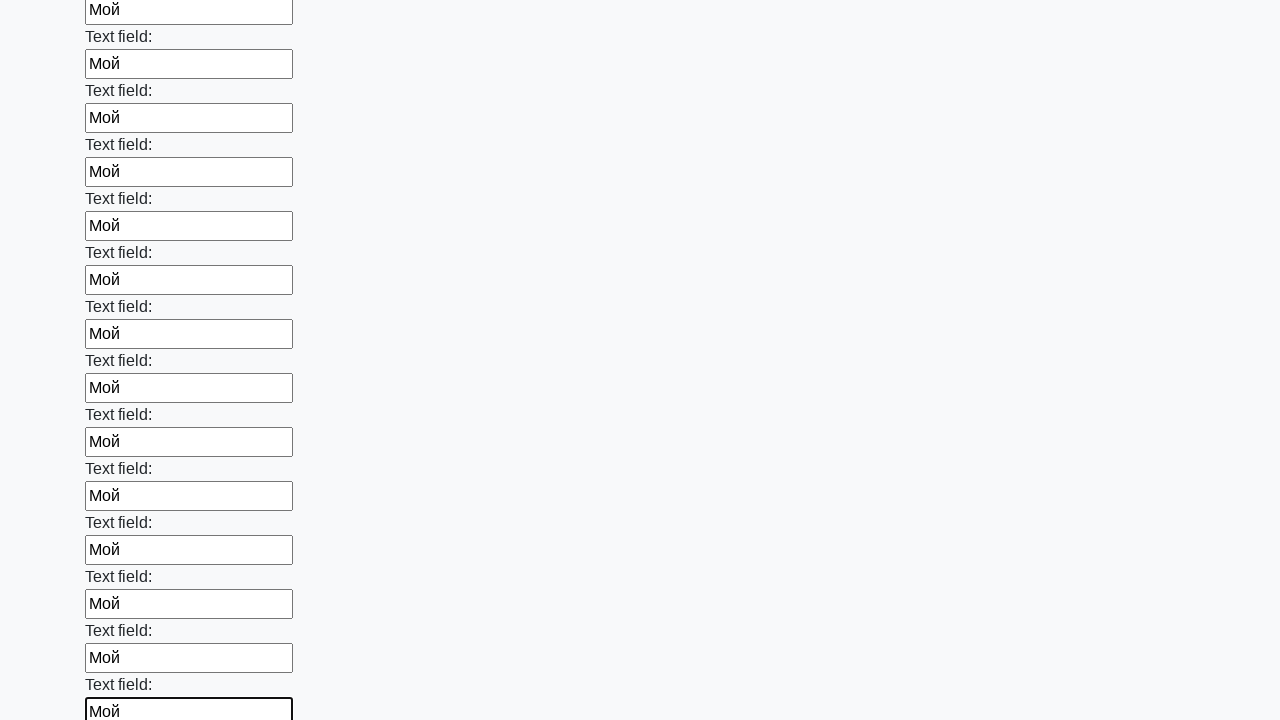

Filled an input field with text 'Мой' on input >> nth=85
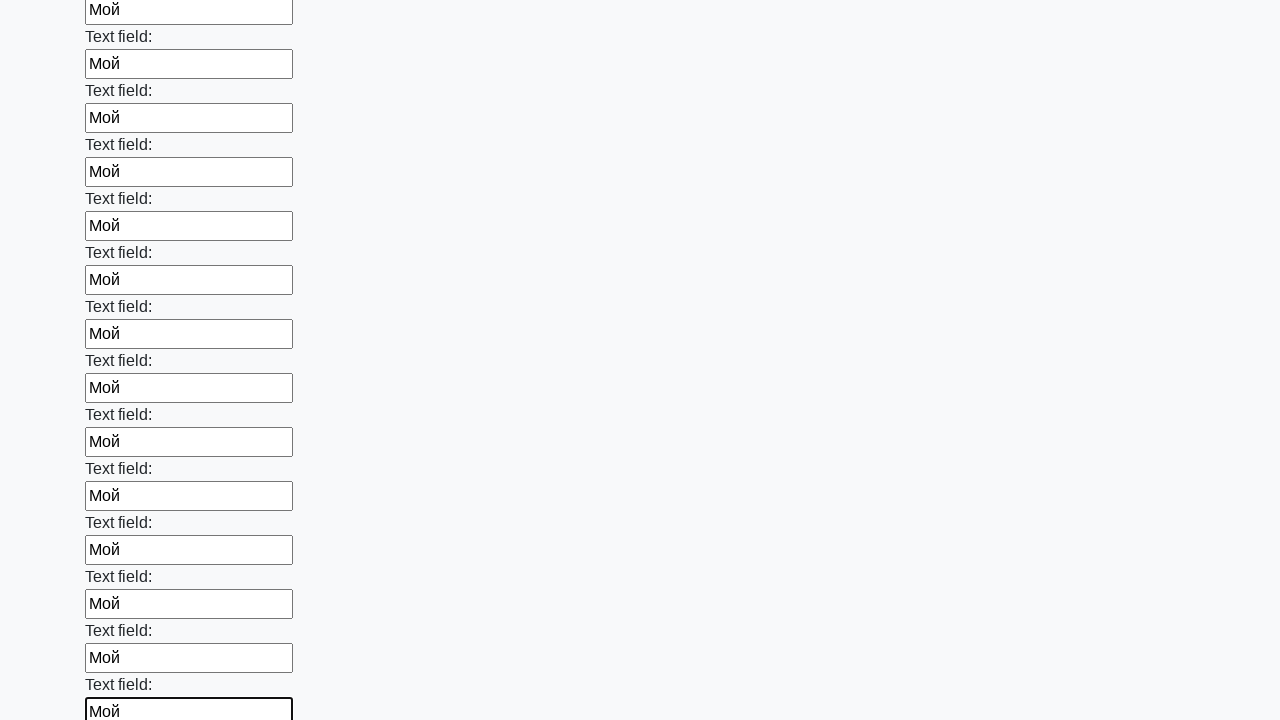

Filled an input field with text 'Мой' on input >> nth=86
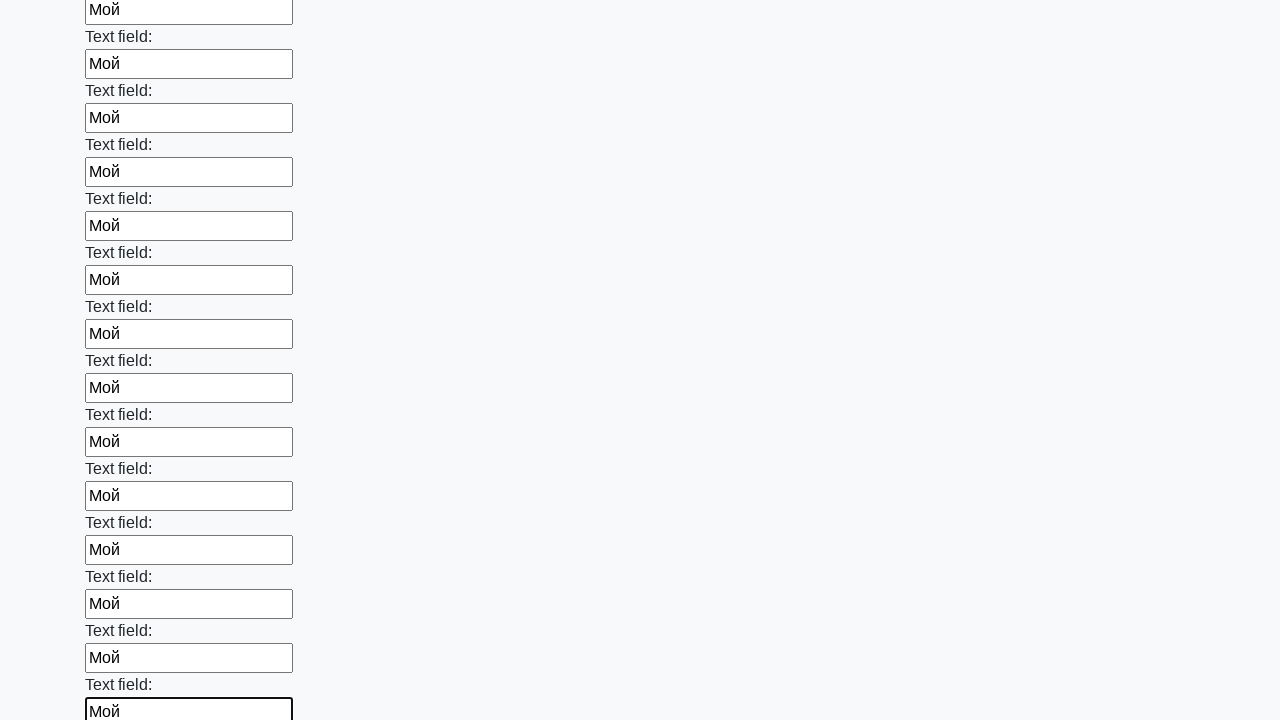

Filled an input field with text 'Мой' on input >> nth=87
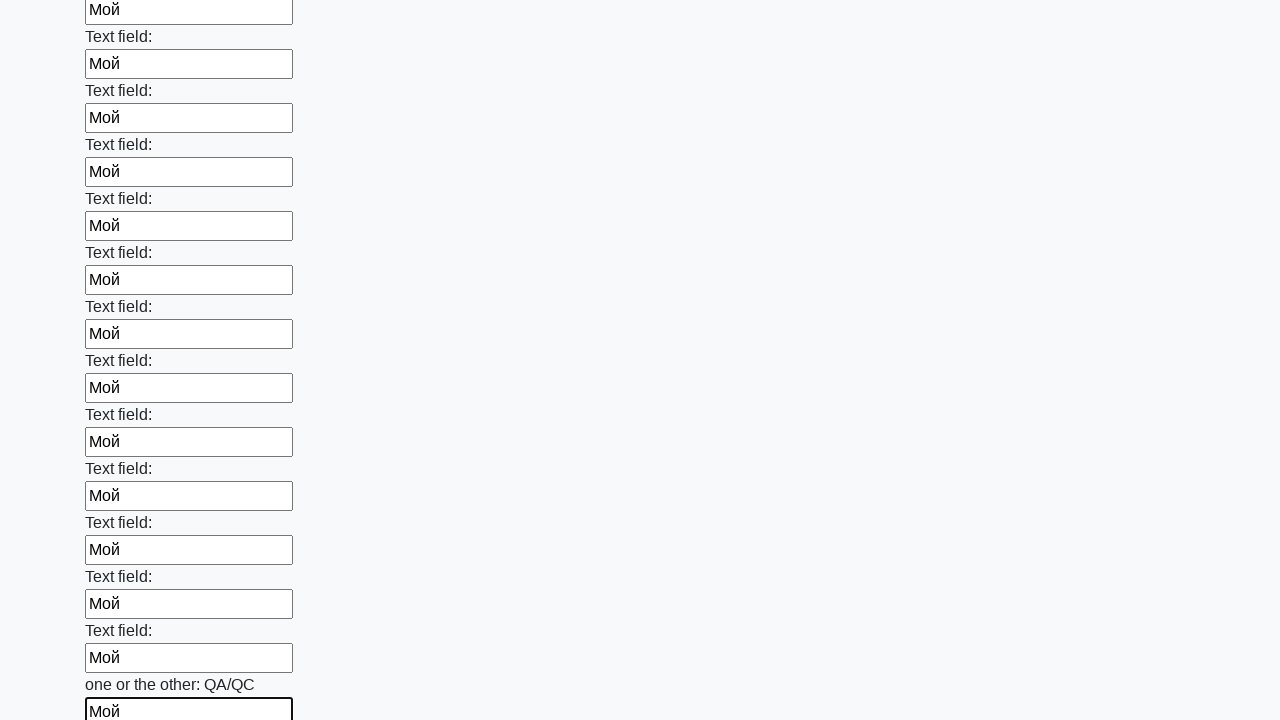

Filled an input field with text 'Мой' on input >> nth=88
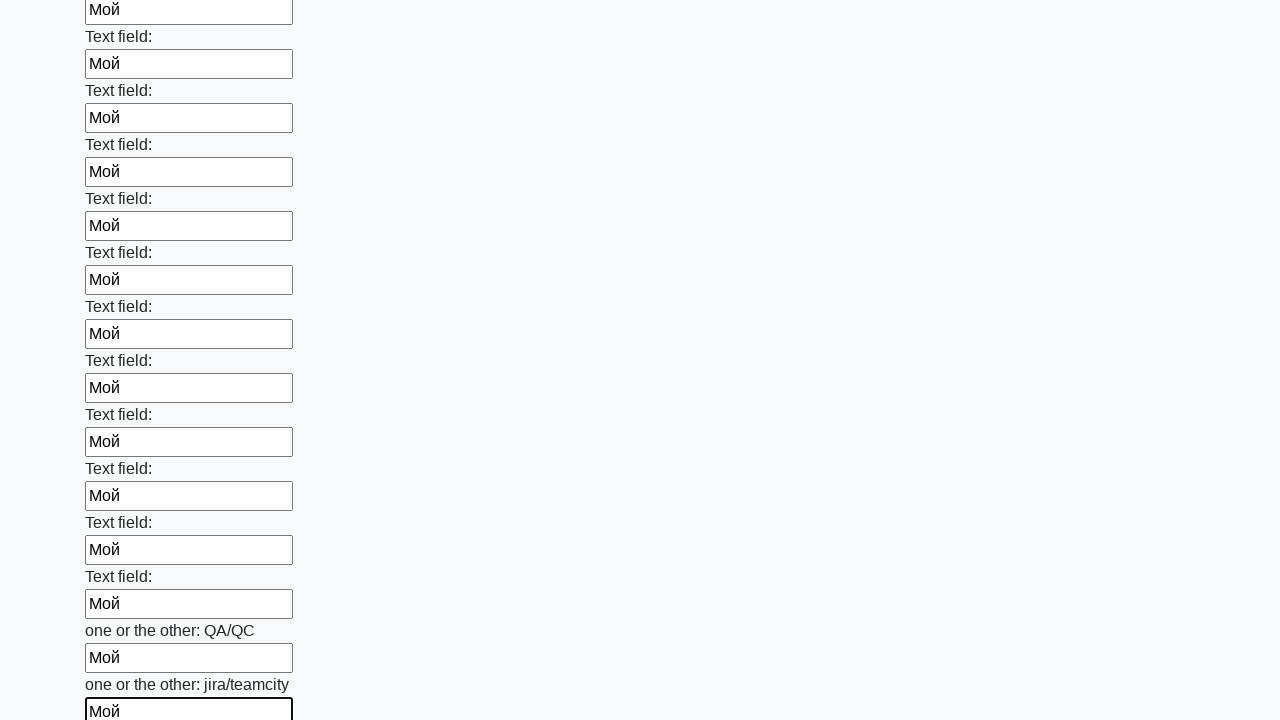

Filled an input field with text 'Мой' on input >> nth=89
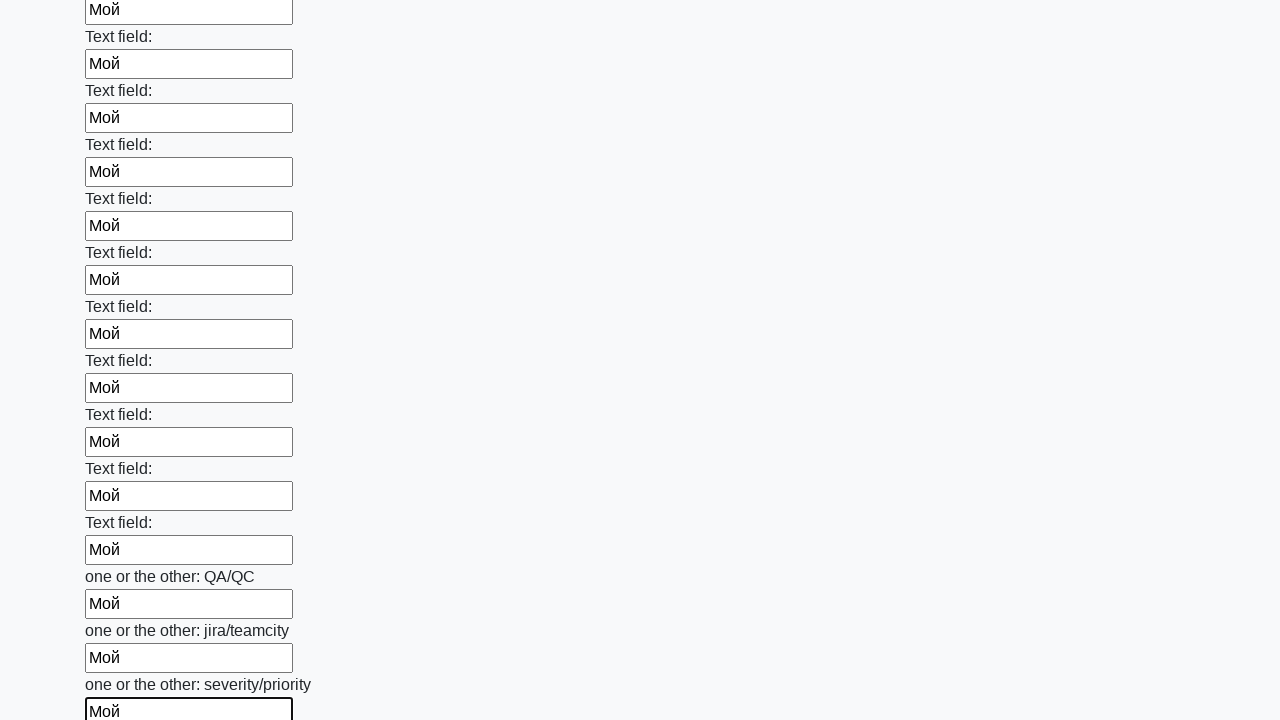

Filled an input field with text 'Мой' on input >> nth=90
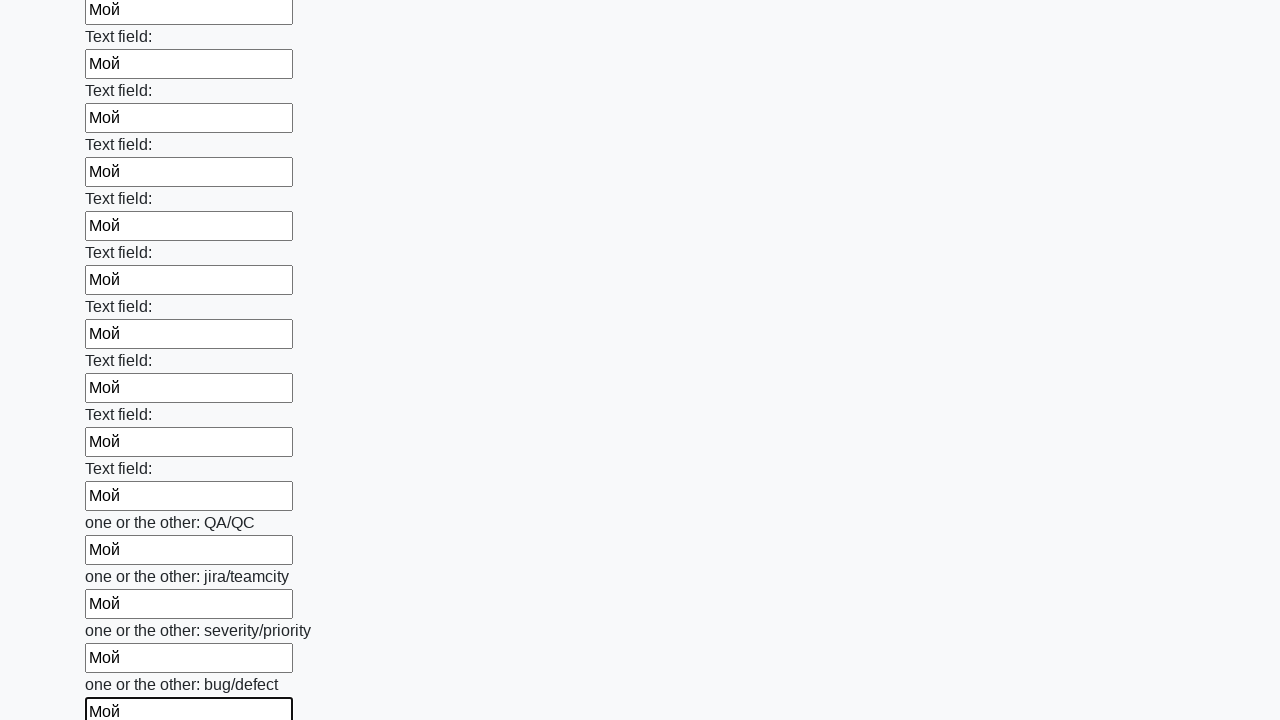

Filled an input field with text 'Мой' on input >> nth=91
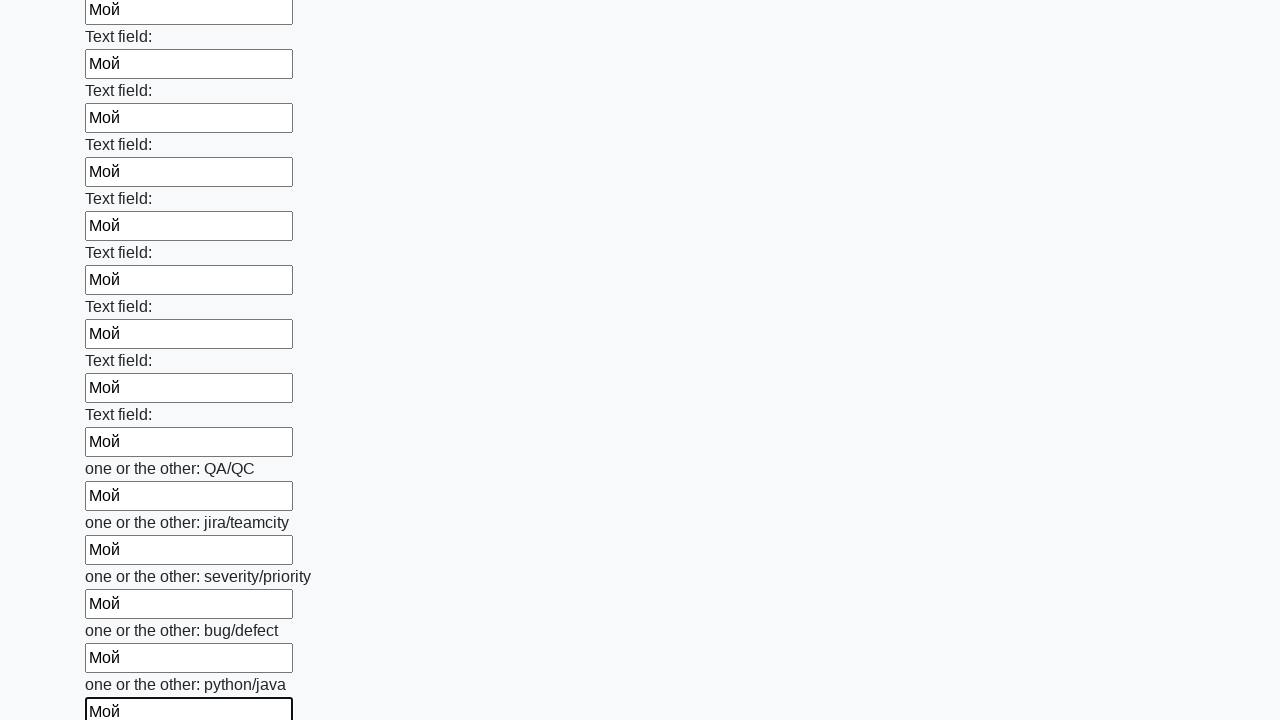

Filled an input field with text 'Мой' on input >> nth=92
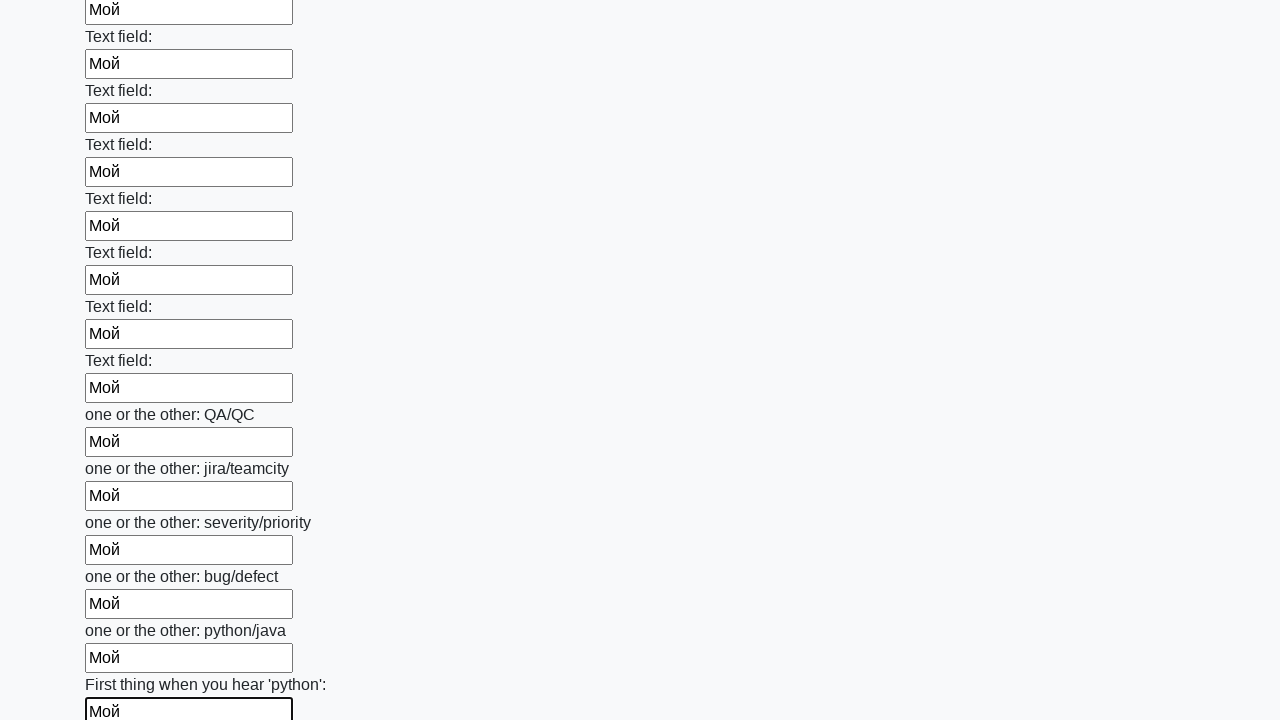

Filled an input field with text 'Мой' on input >> nth=93
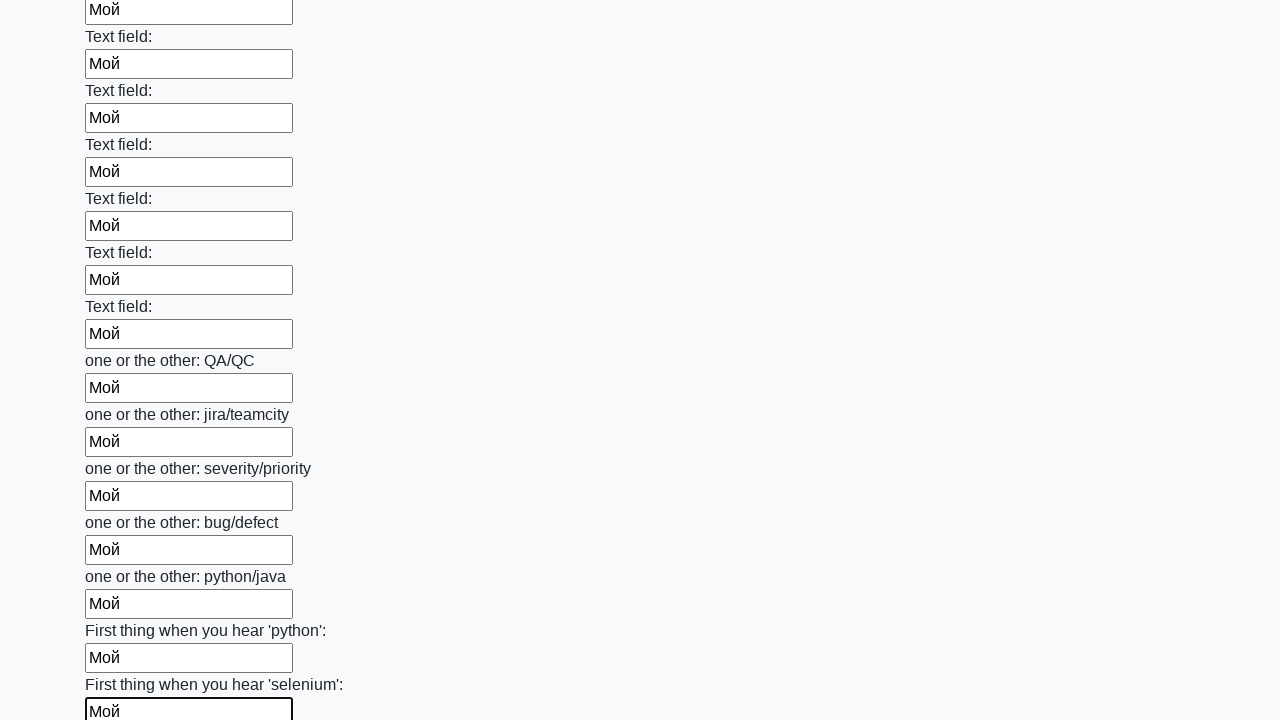

Filled an input field with text 'Мой' on input >> nth=94
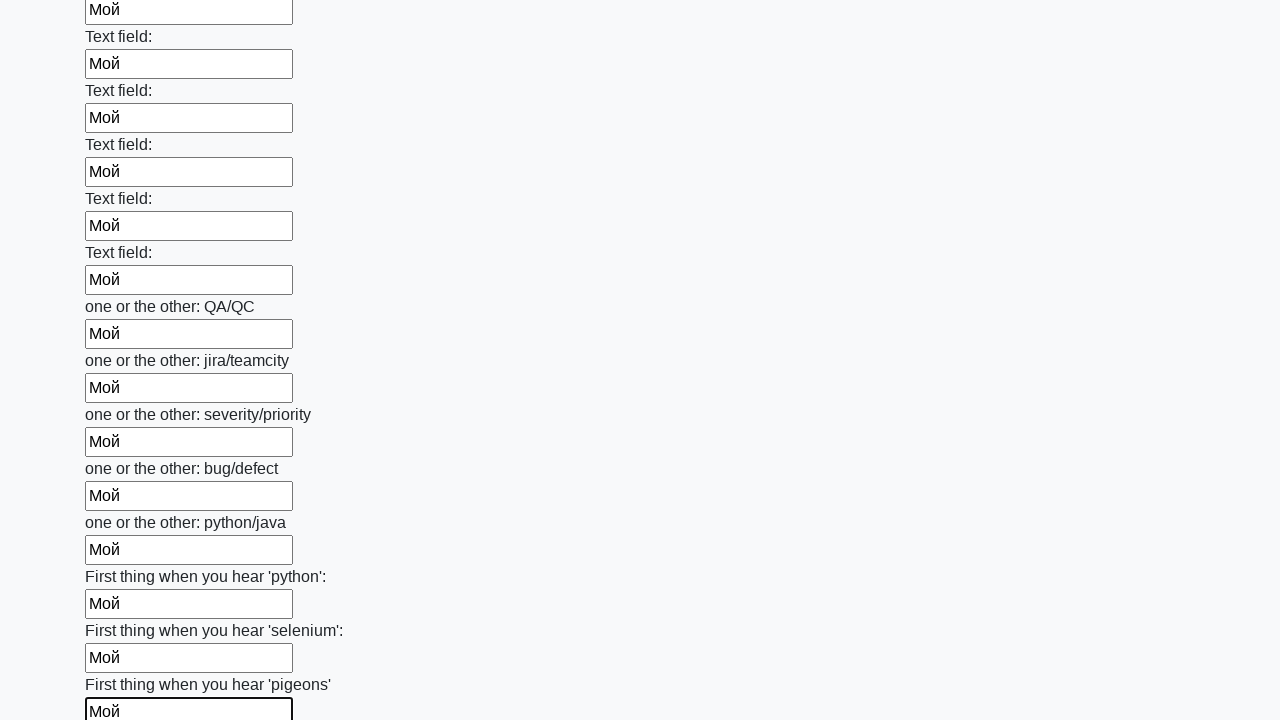

Filled an input field with text 'Мой' on input >> nth=95
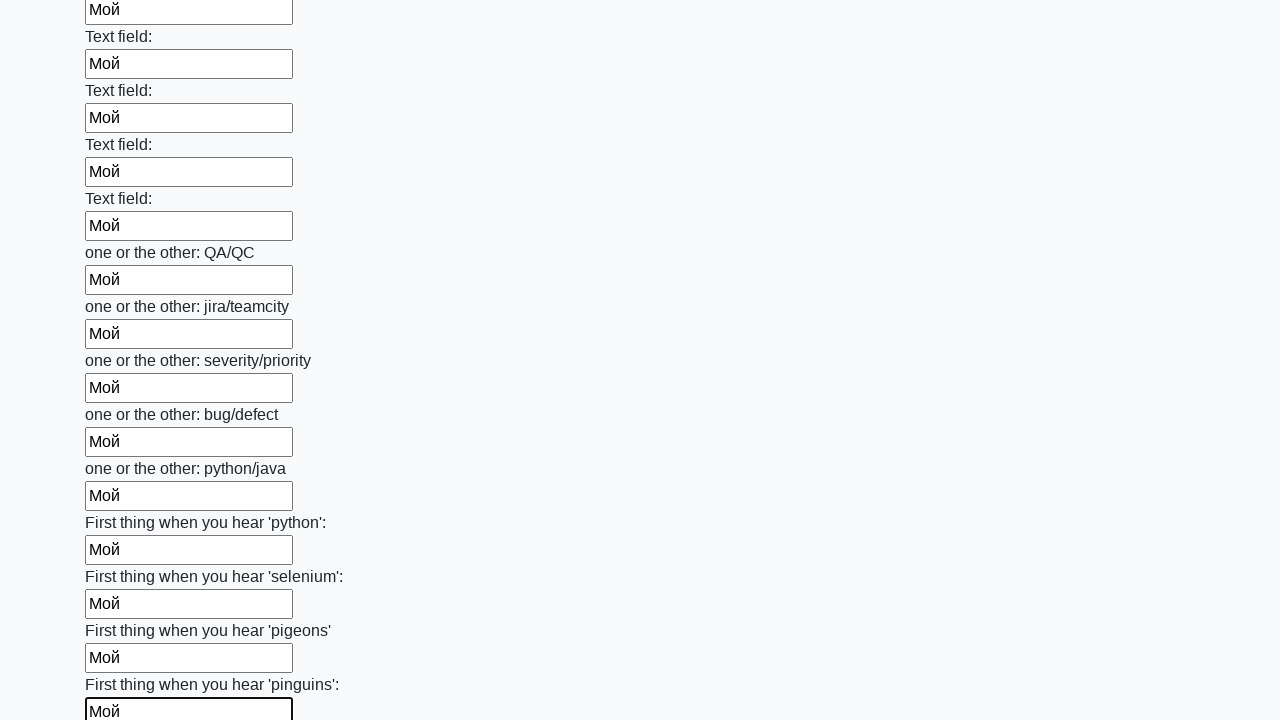

Filled an input field with text 'Мой' on input >> nth=96
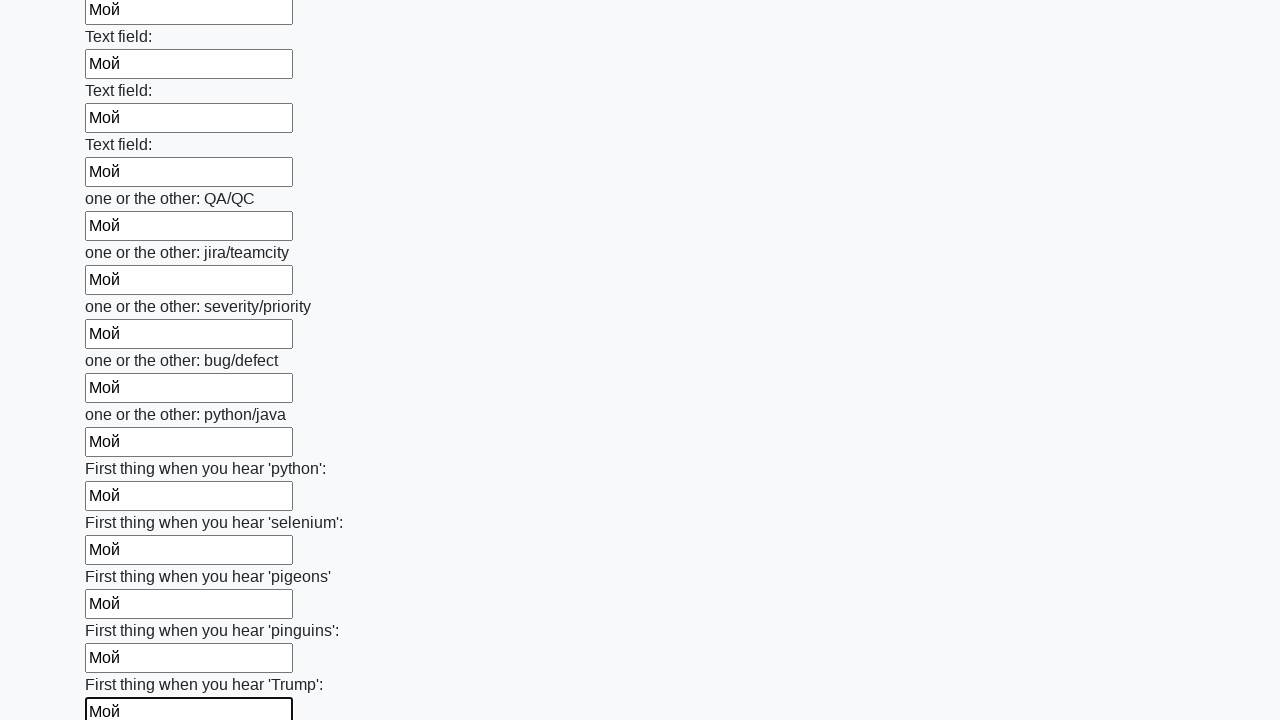

Filled an input field with text 'Мой' on input >> nth=97
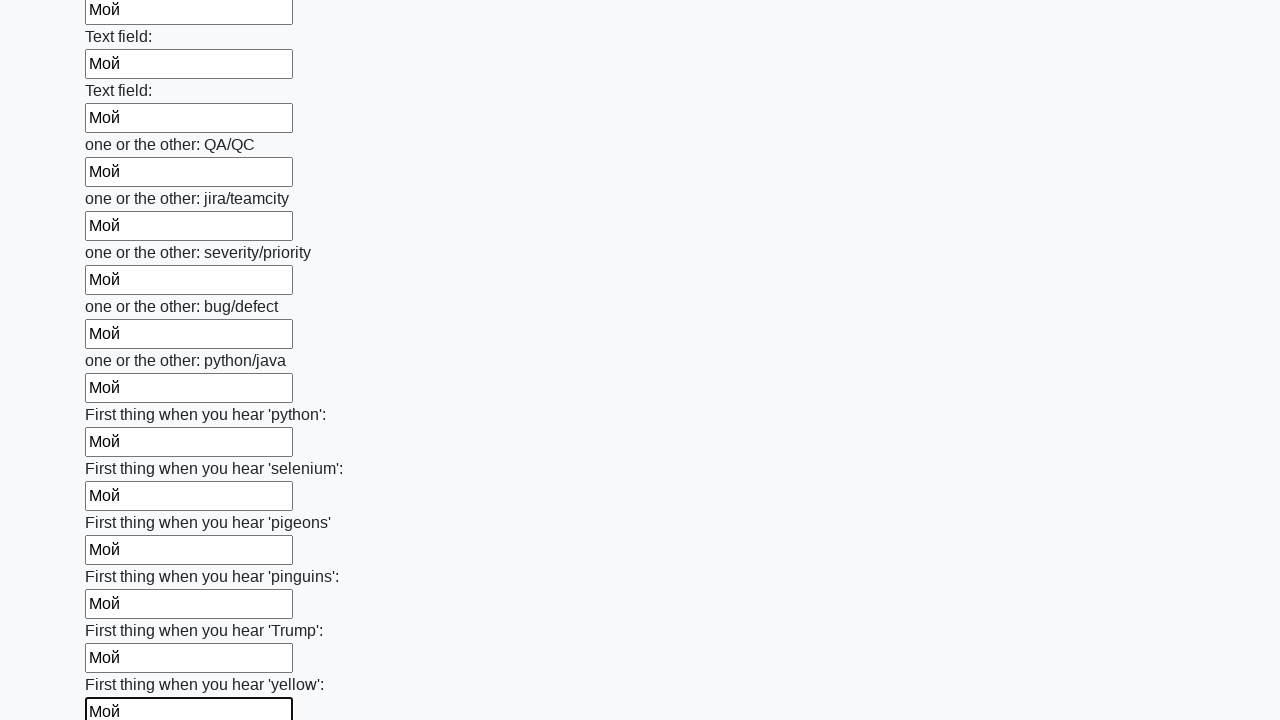

Filled an input field with text 'Мой' on input >> nth=98
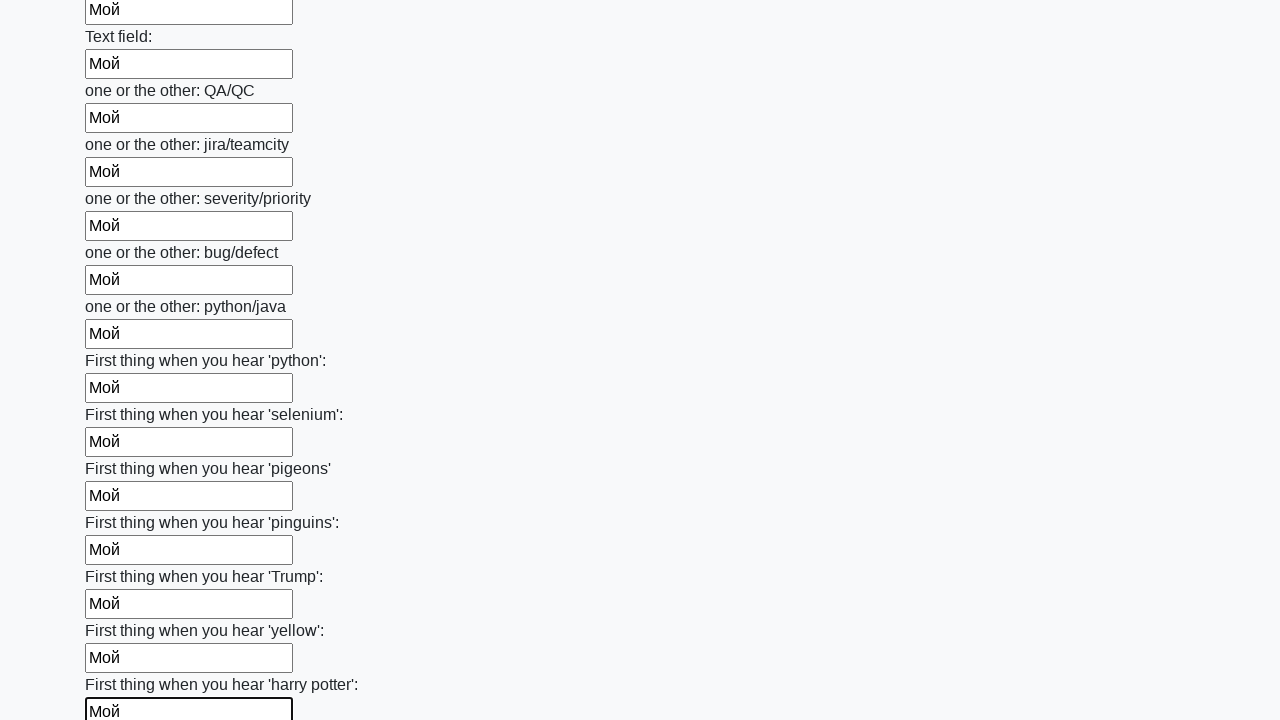

Filled an input field with text 'Мой' on input >> nth=99
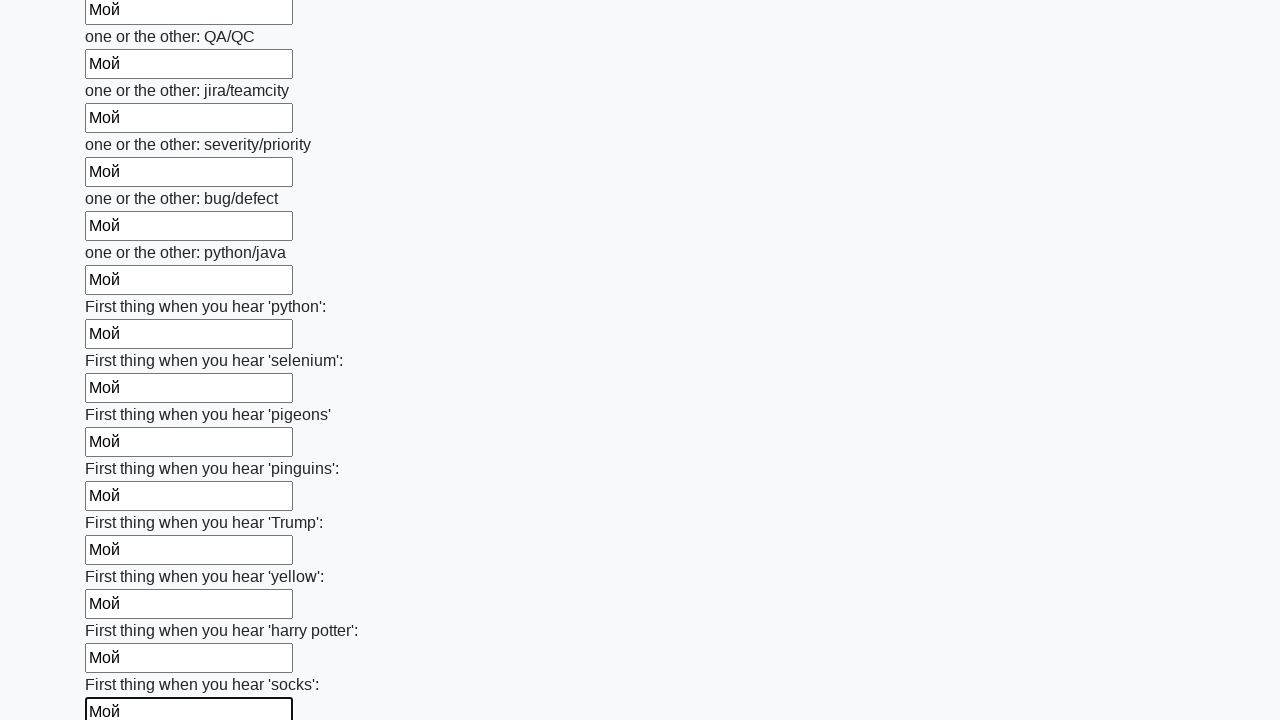

Clicked the submit button to submit the form at (123, 611) on button.btn
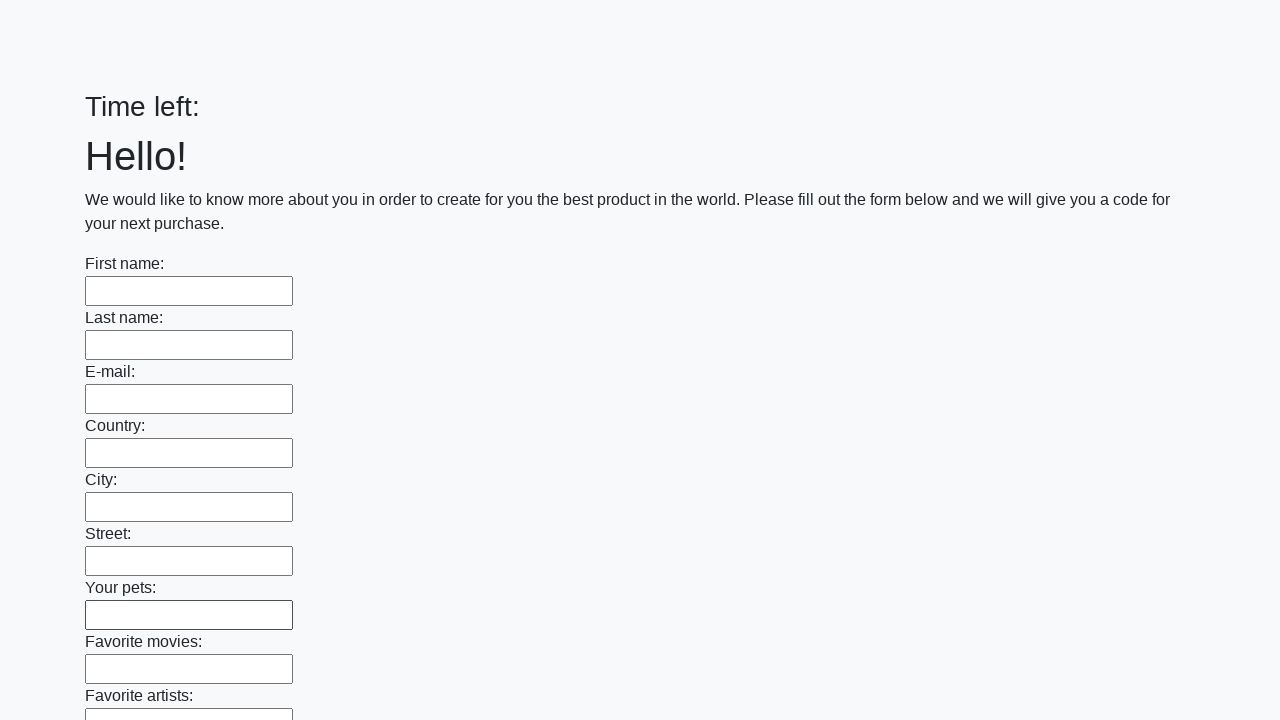

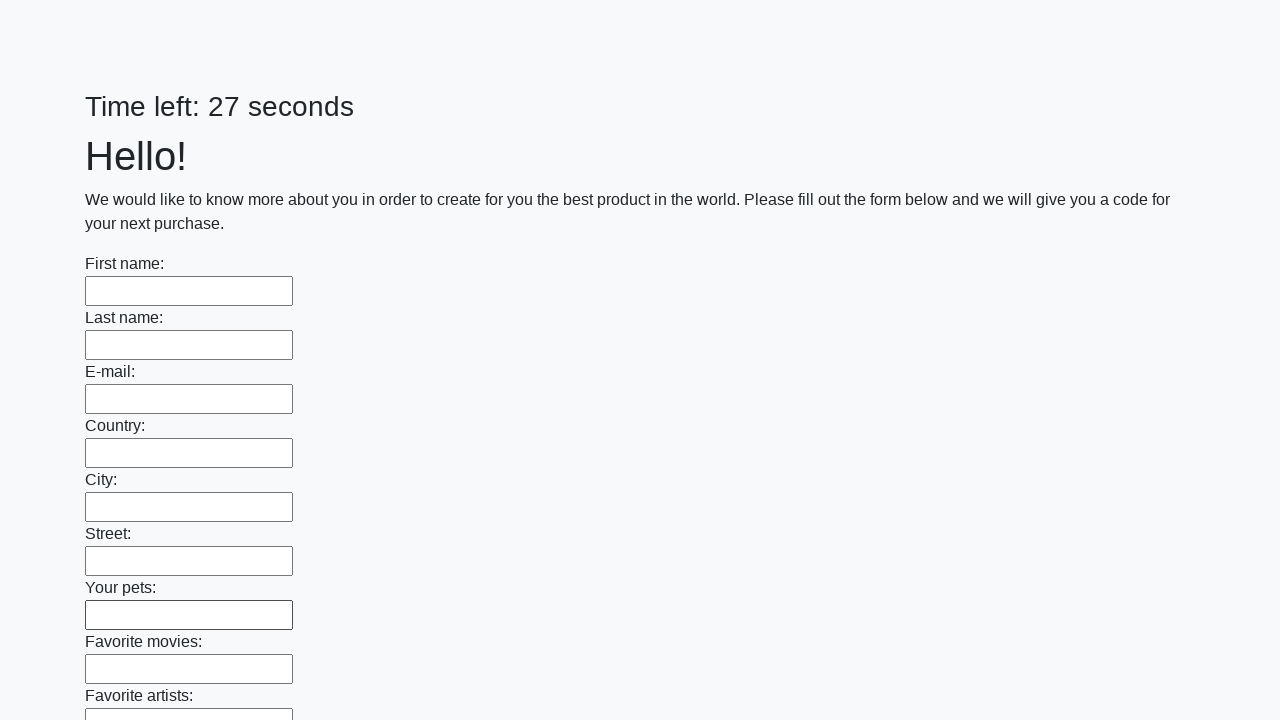